Navigates through a paginated book catalog by repeatedly clicking the "next" button to browse through multiple pages of book listings until no more pages are available.

Starting URL: https://books.toscrape.com/

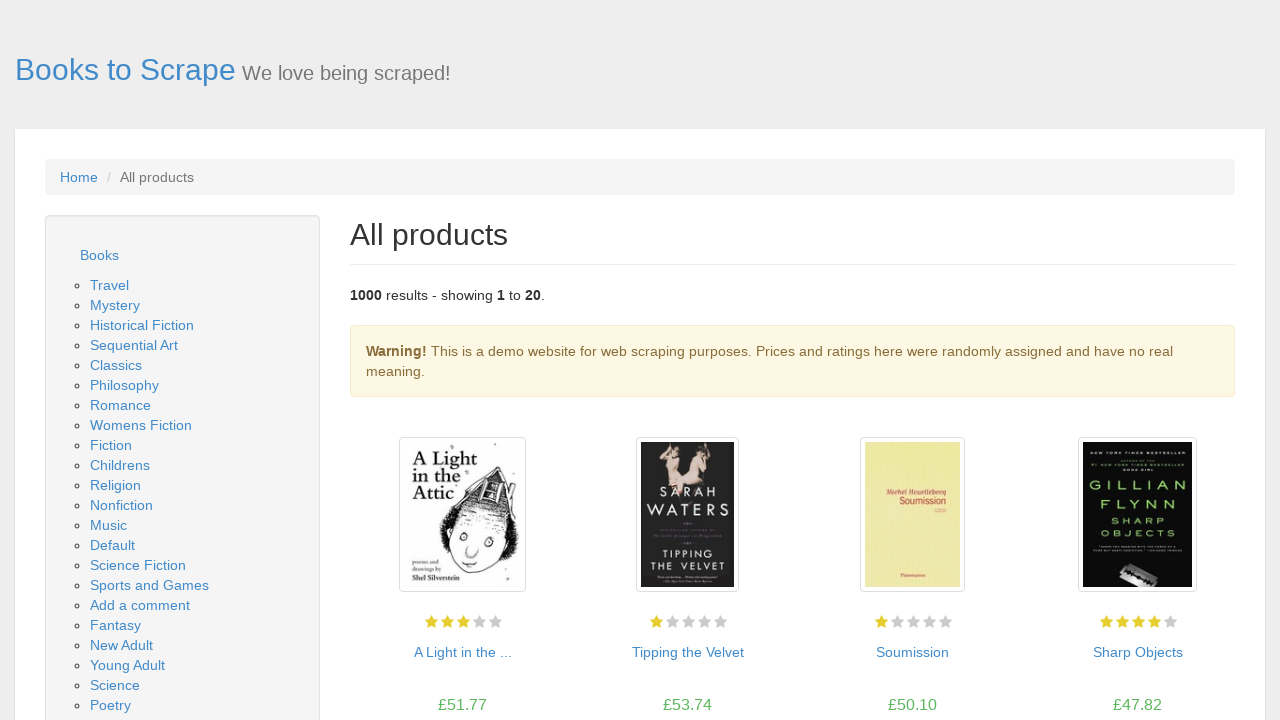

Waited for pagination selector to load
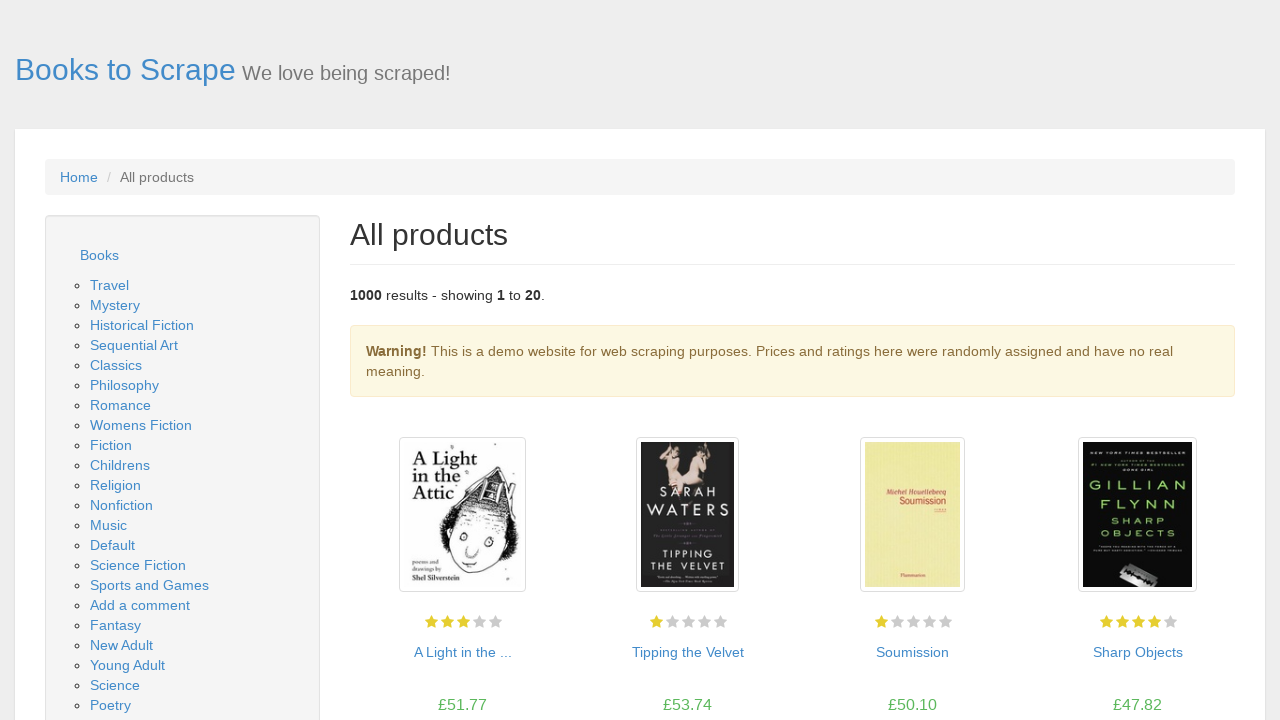

Retrieved pagination text to determine total pages
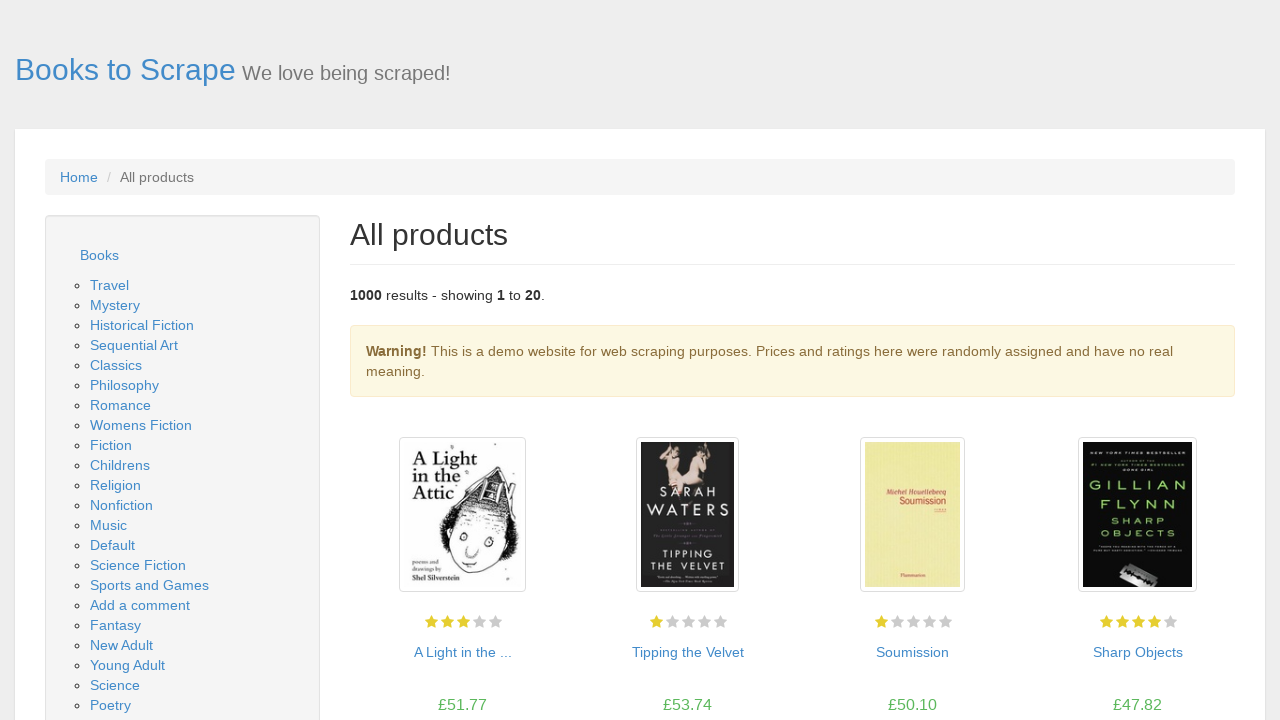

Parsed total pages count: 50
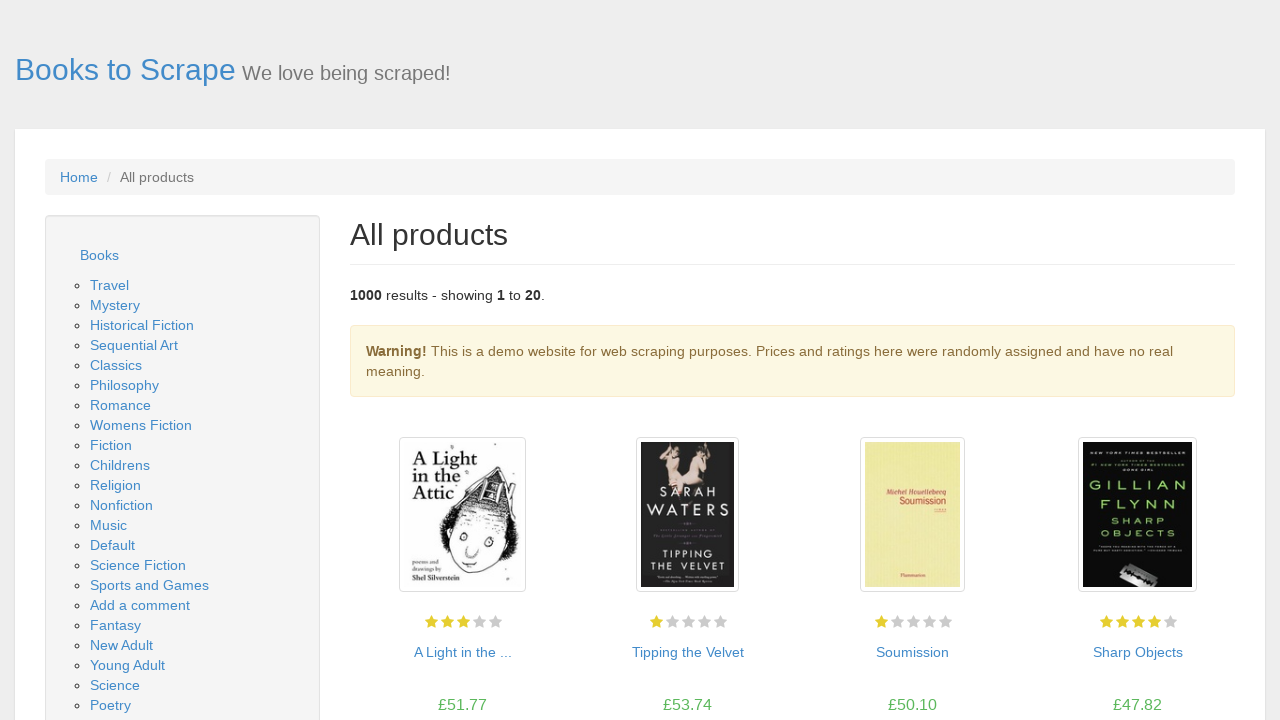

Waited for product listings to load on page 1
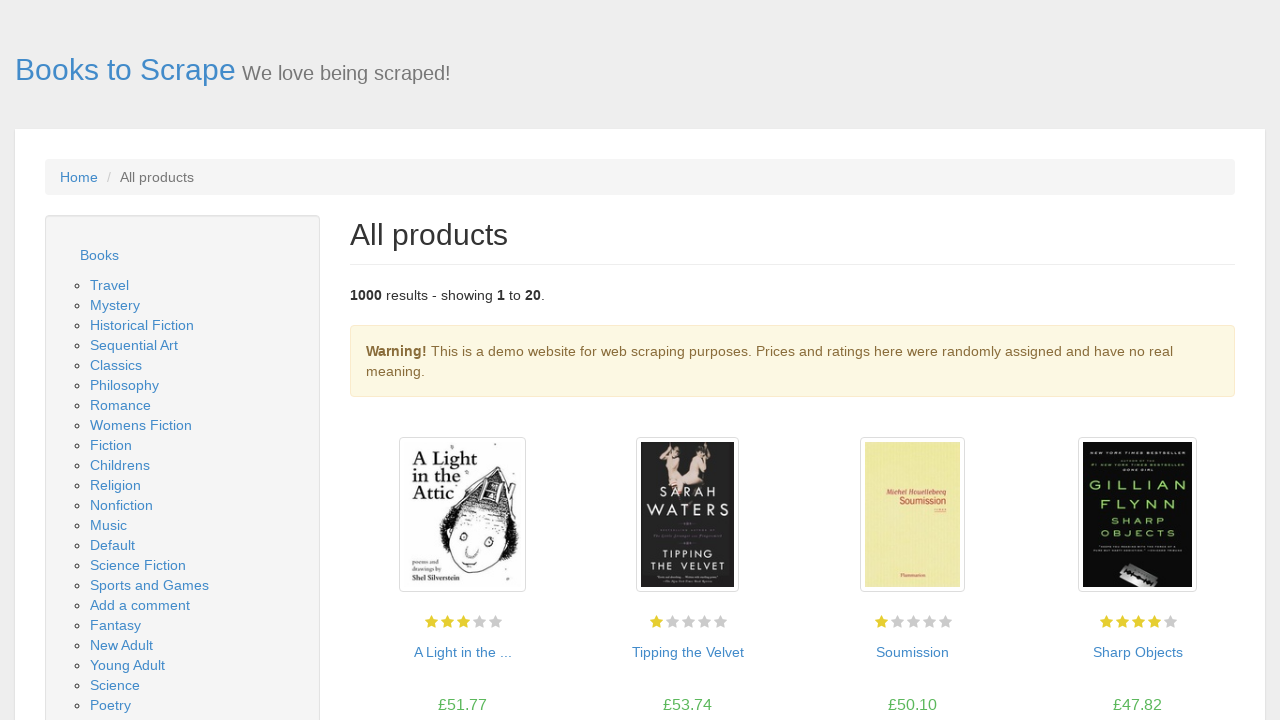

Clicked next button to navigate to page 2 at (1206, 654) on li.next a
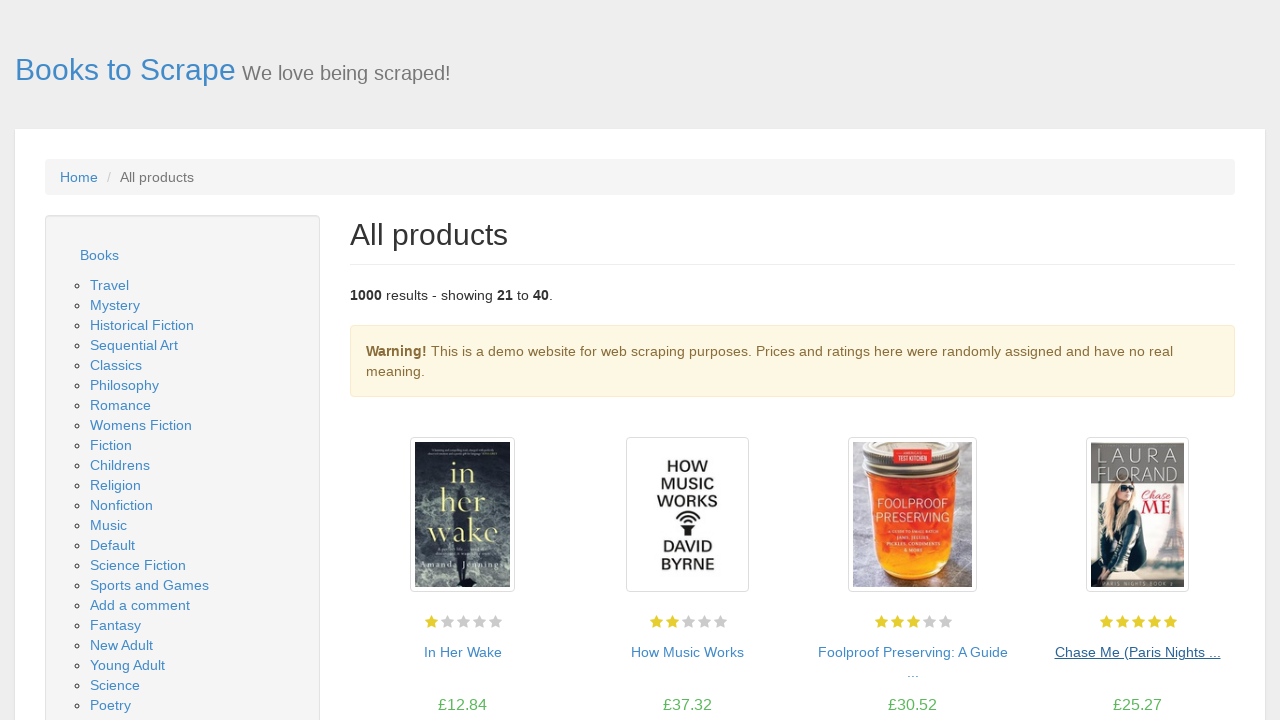

Waited for product listings to load on page 2
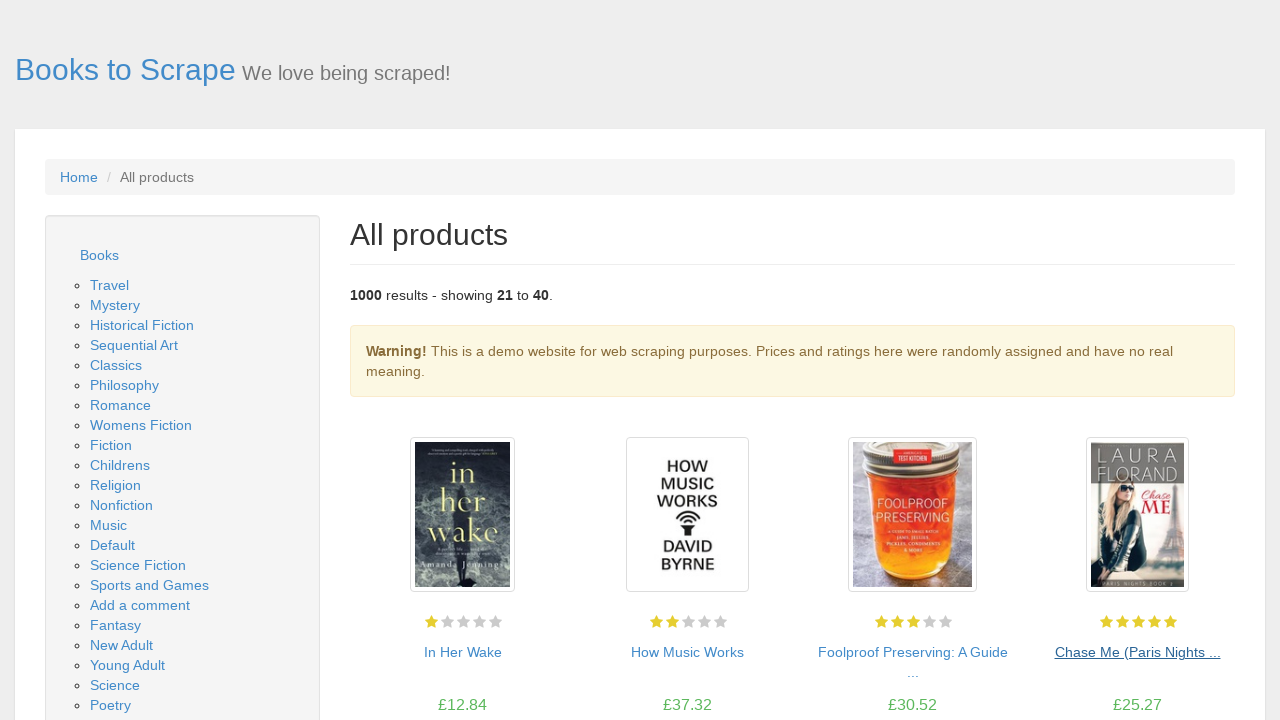

Waited for product listings to load on page 2
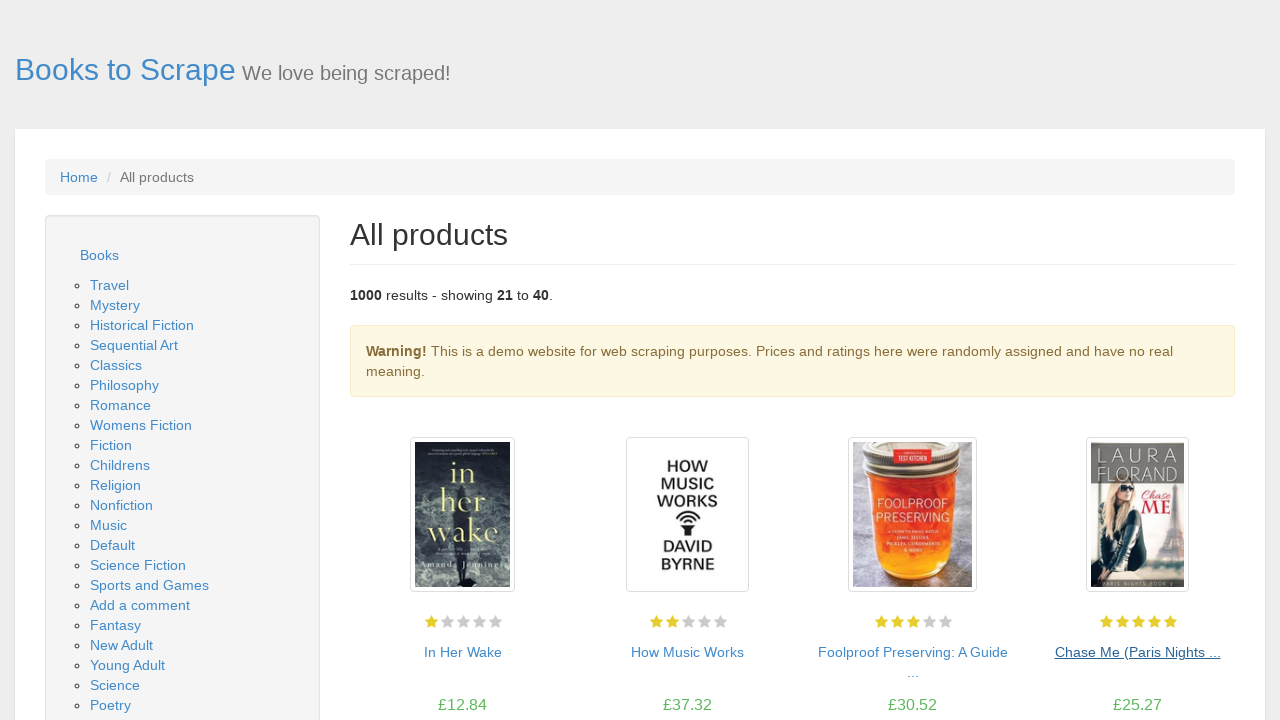

Clicked next button to navigate to page 3 at (1206, 654) on li.next a
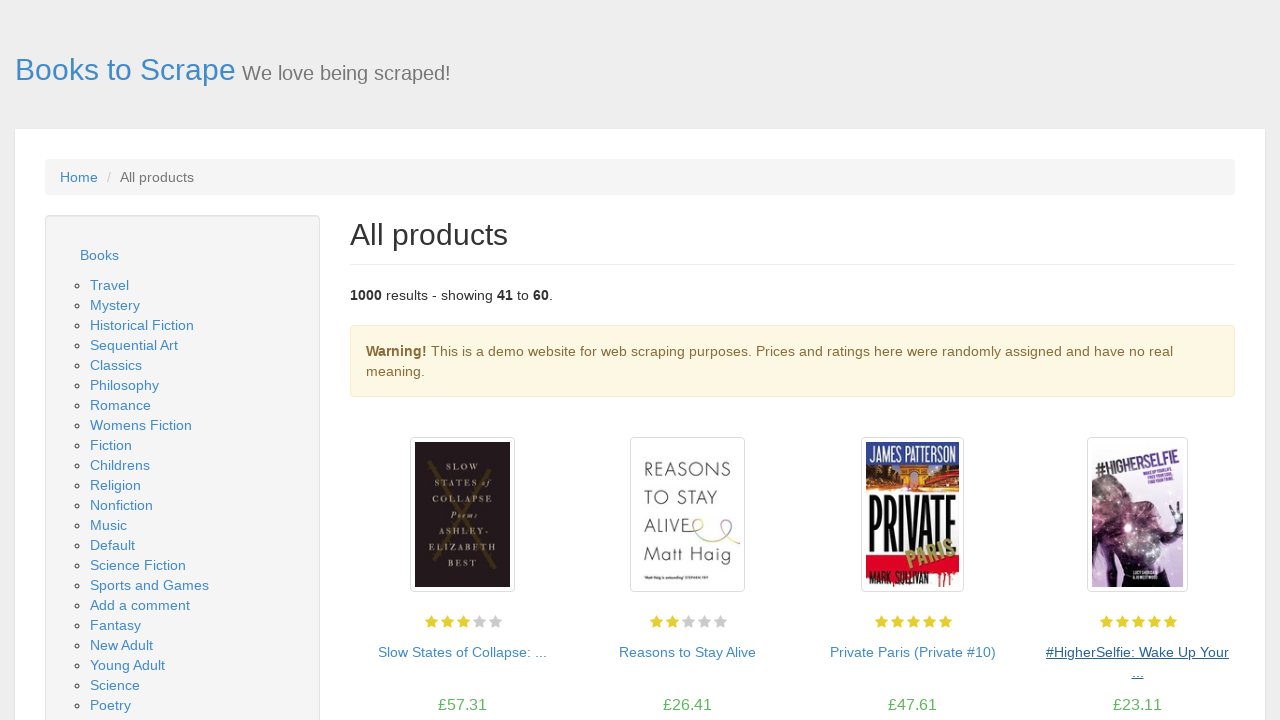

Waited for product listings to load on page 3
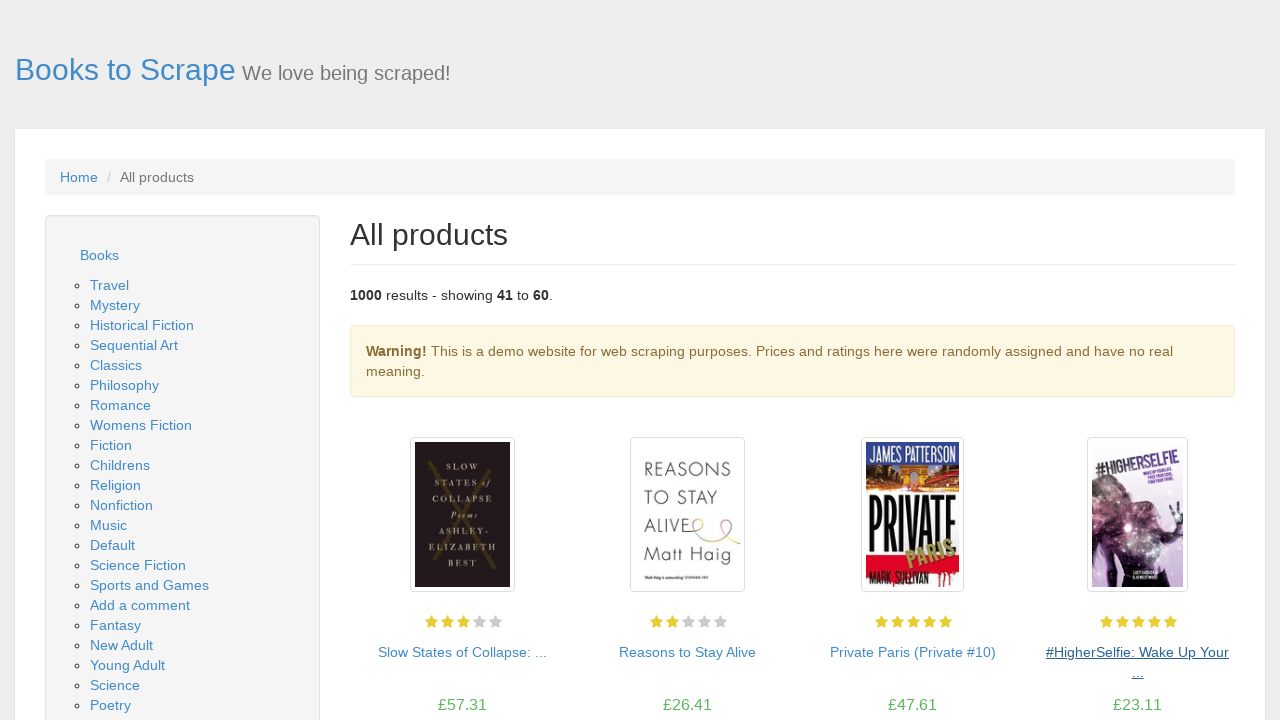

Waited for product listings to load on page 3
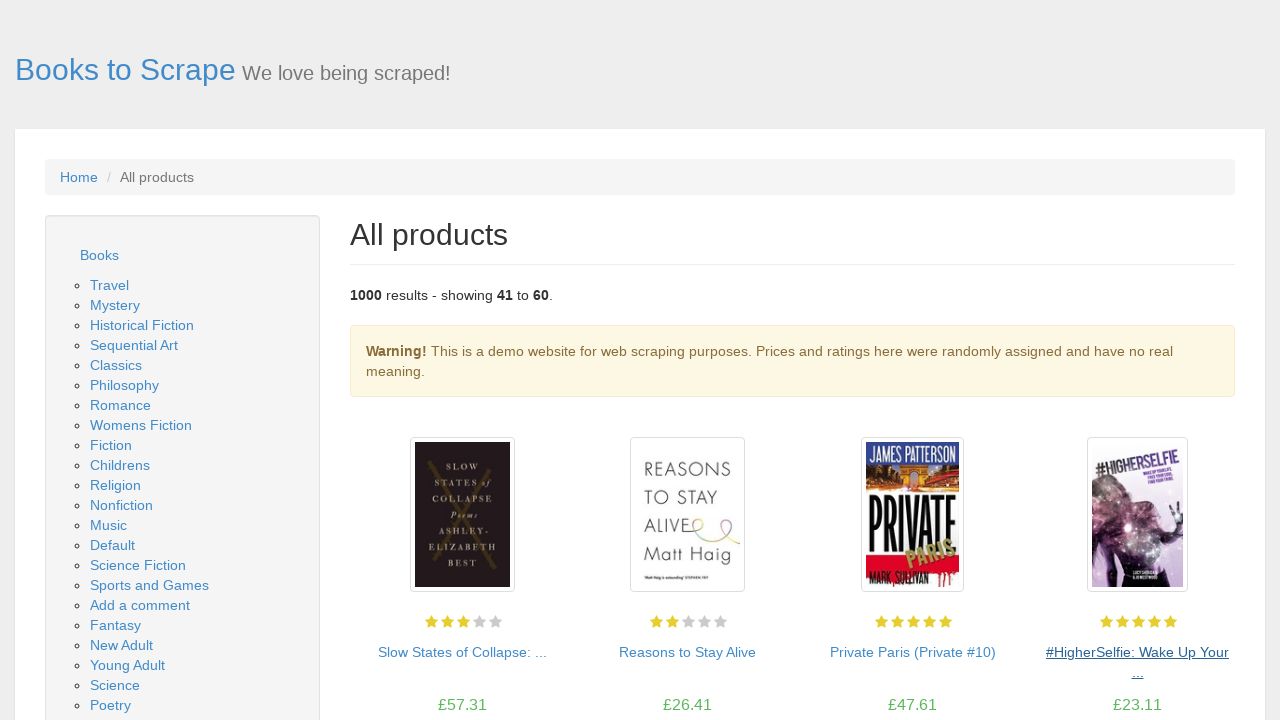

Clicked next button to navigate to page 4 at (1206, 654) on li.next a
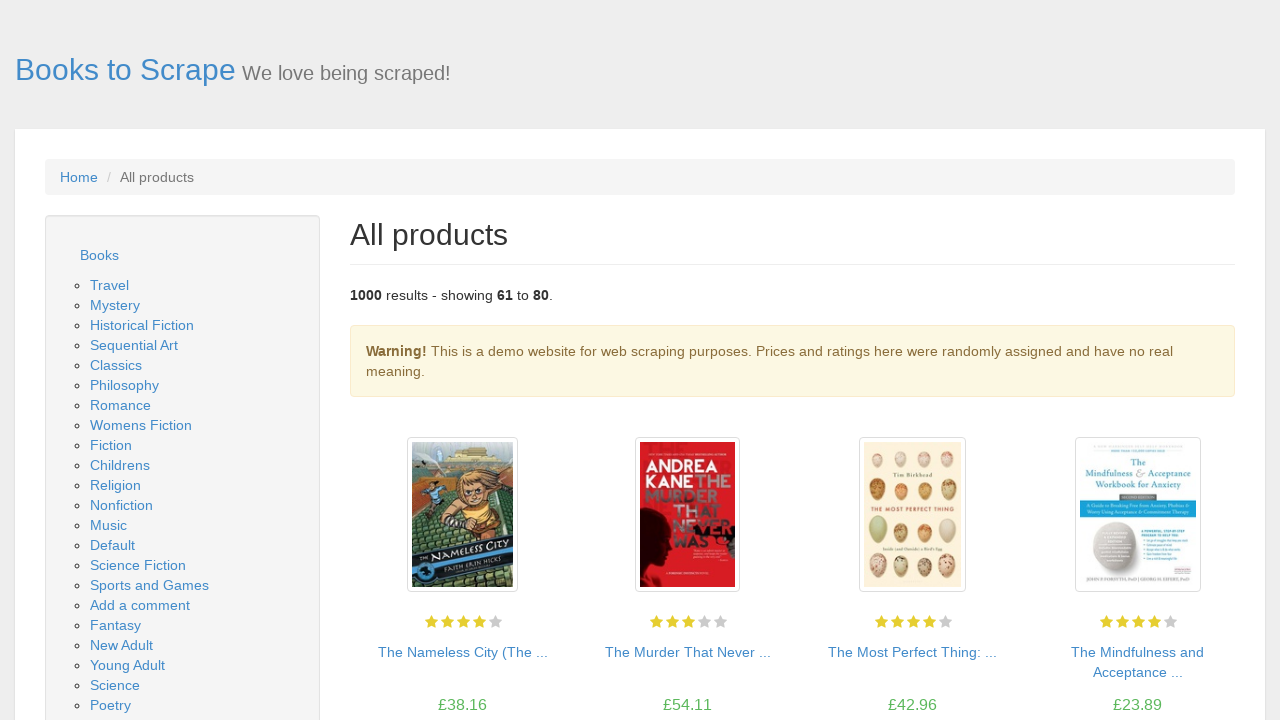

Waited for product listings to load on page 4
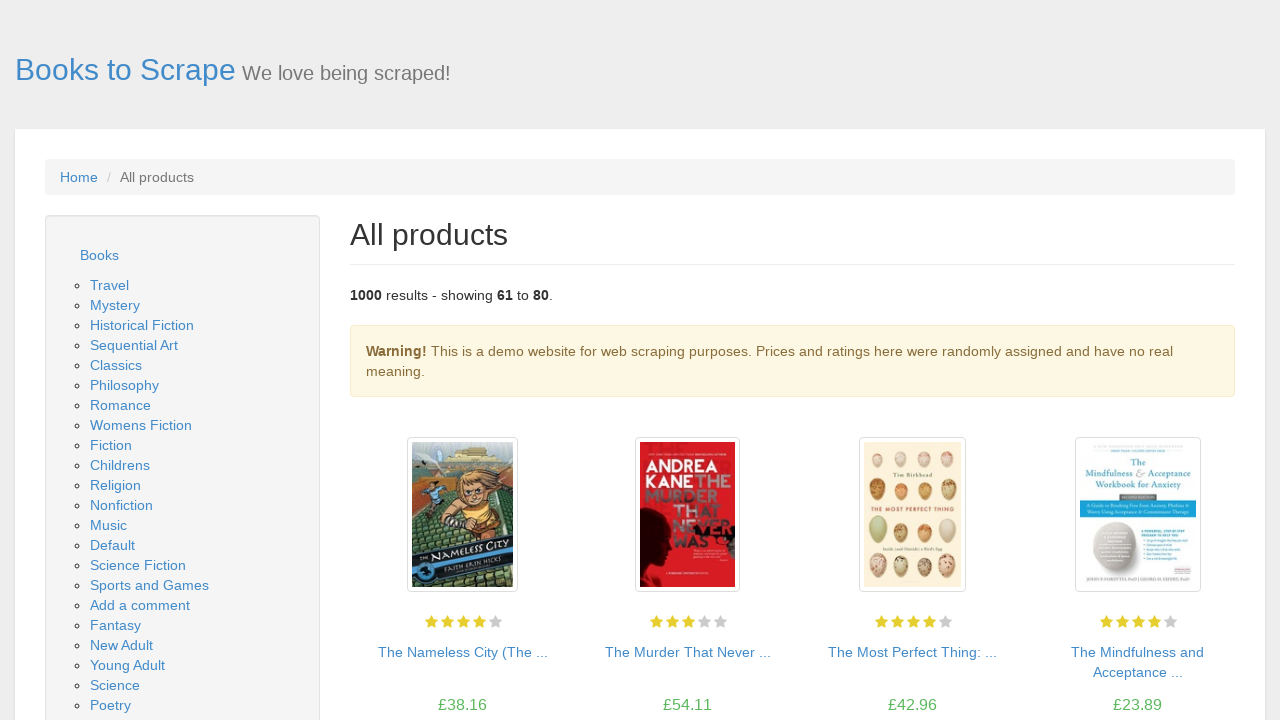

Waited for product listings to load on page 4
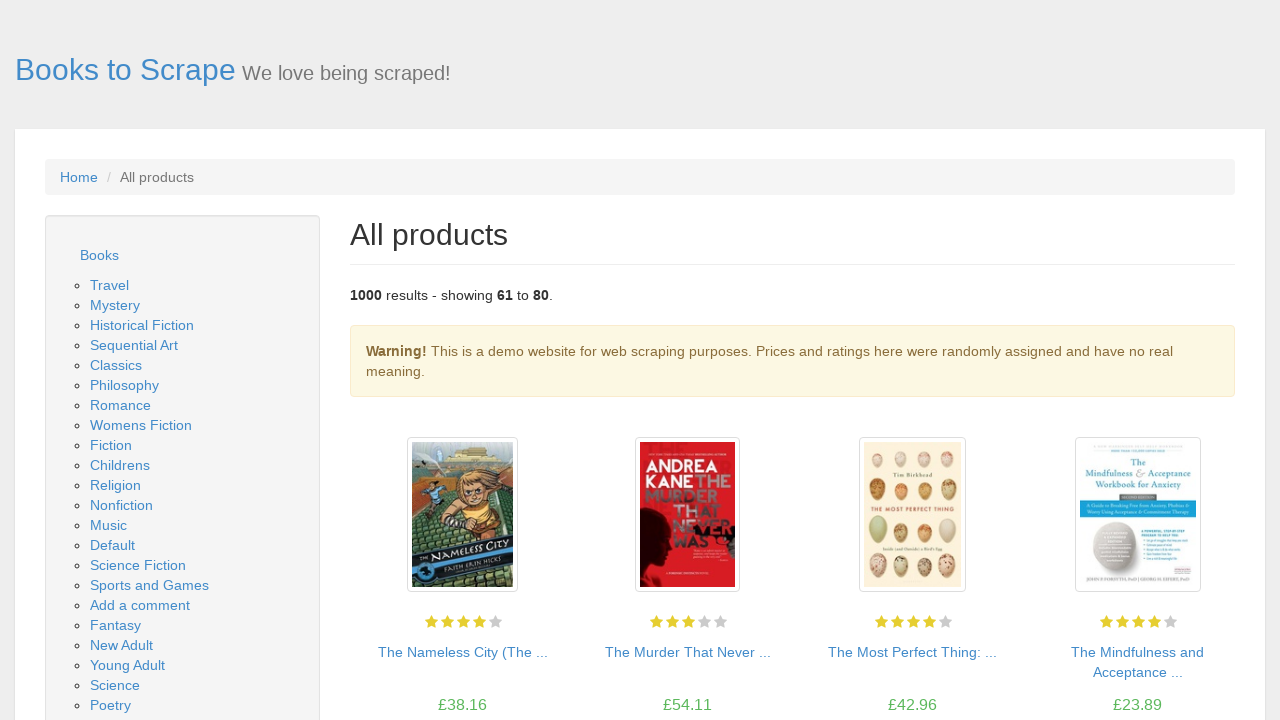

Clicked next button to navigate to page 5 at (1206, 654) on li.next a
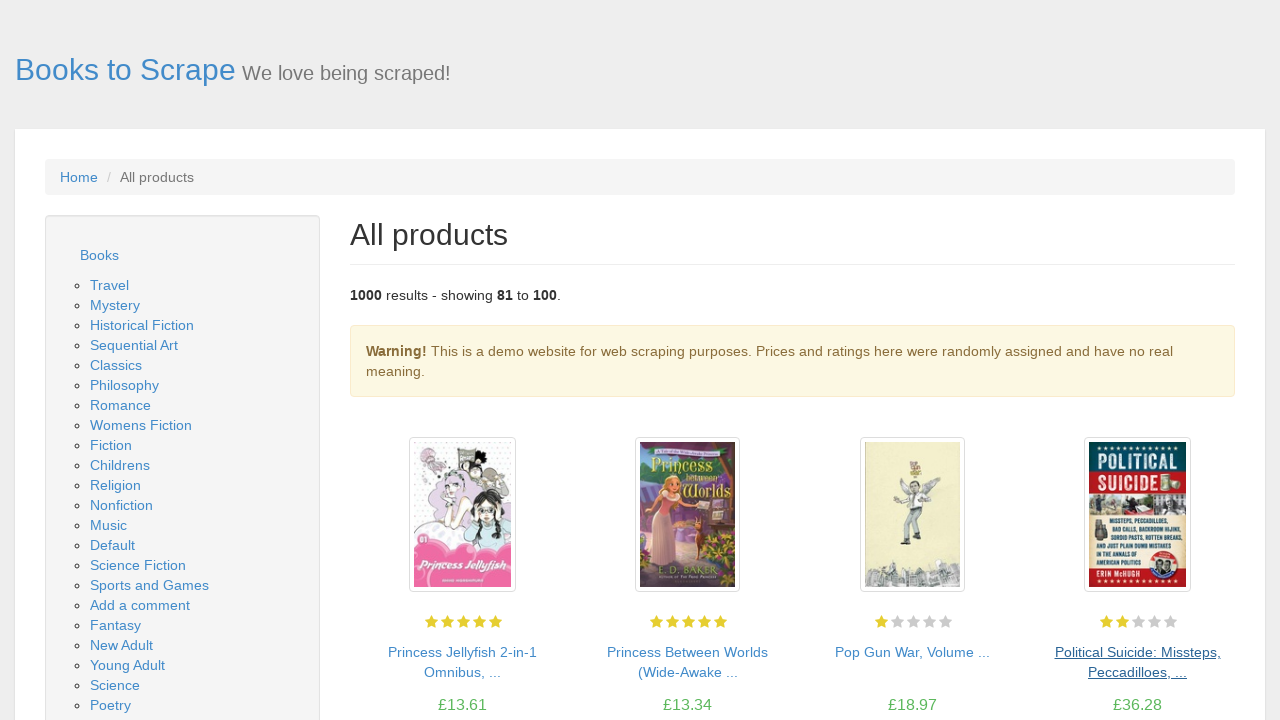

Waited for product listings to load on page 5
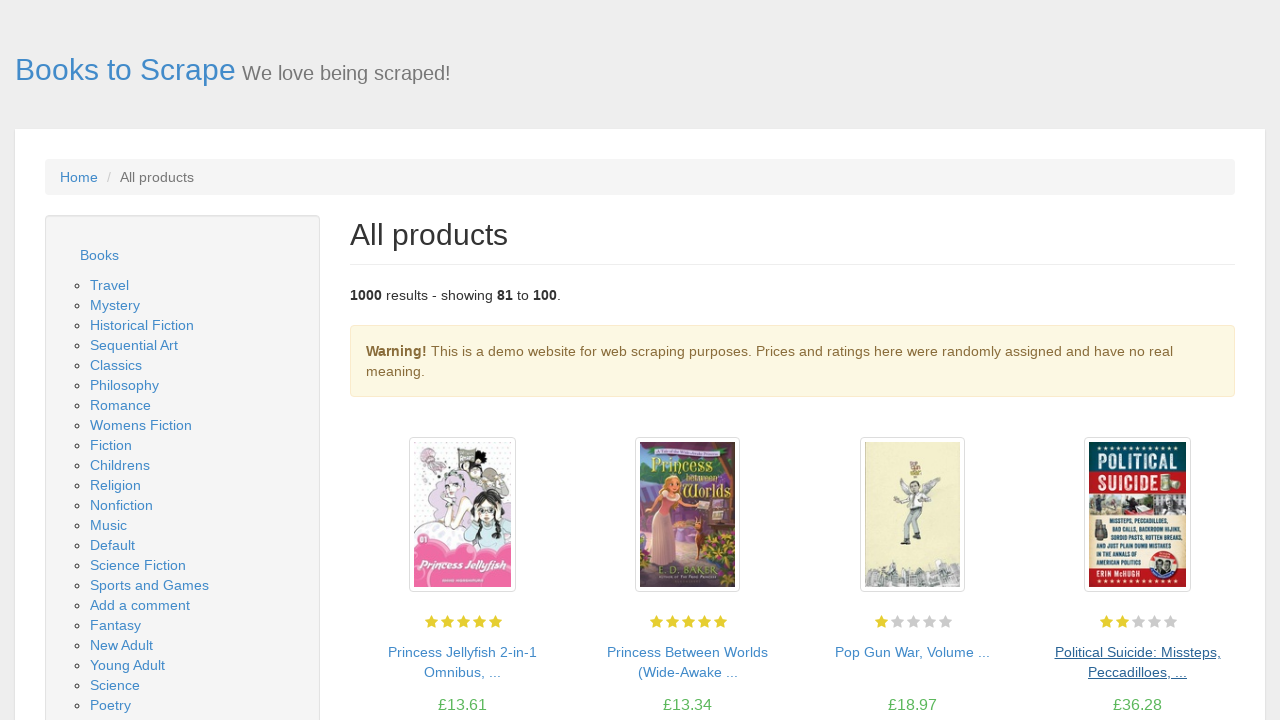

Waited for product listings to load on page 5
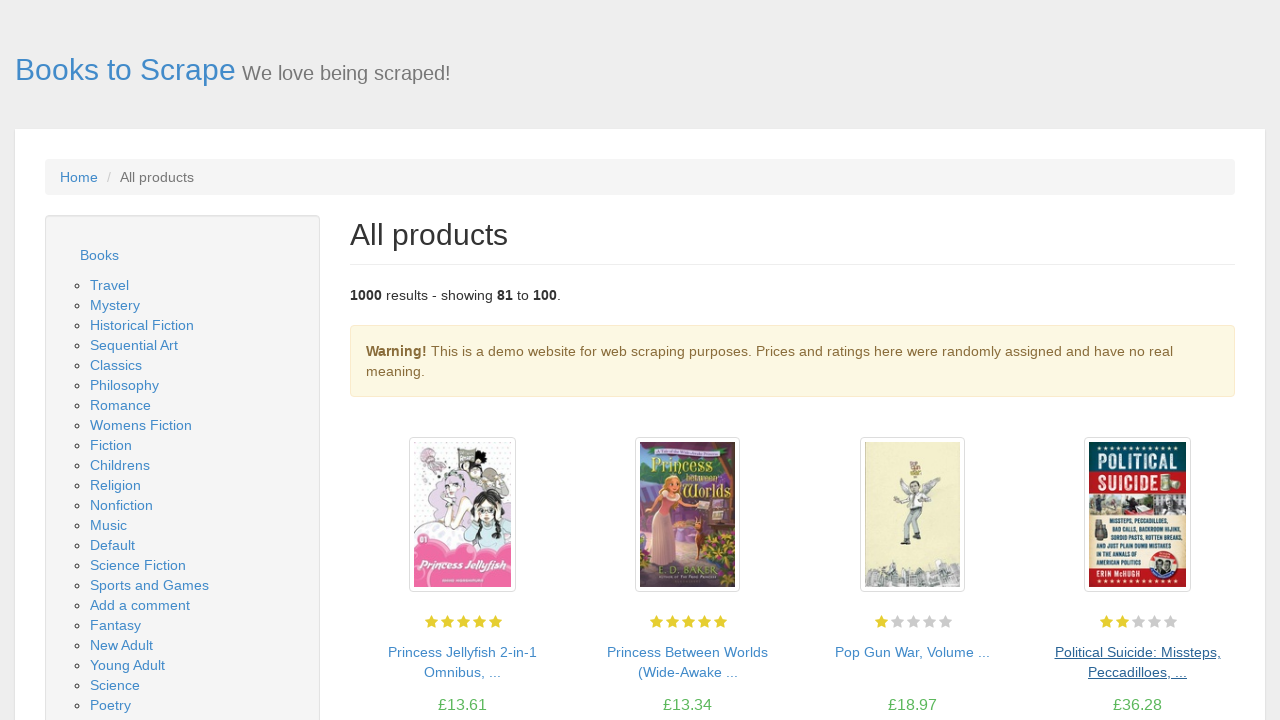

Clicked next button to navigate to page 6 at (1206, 654) on li.next a
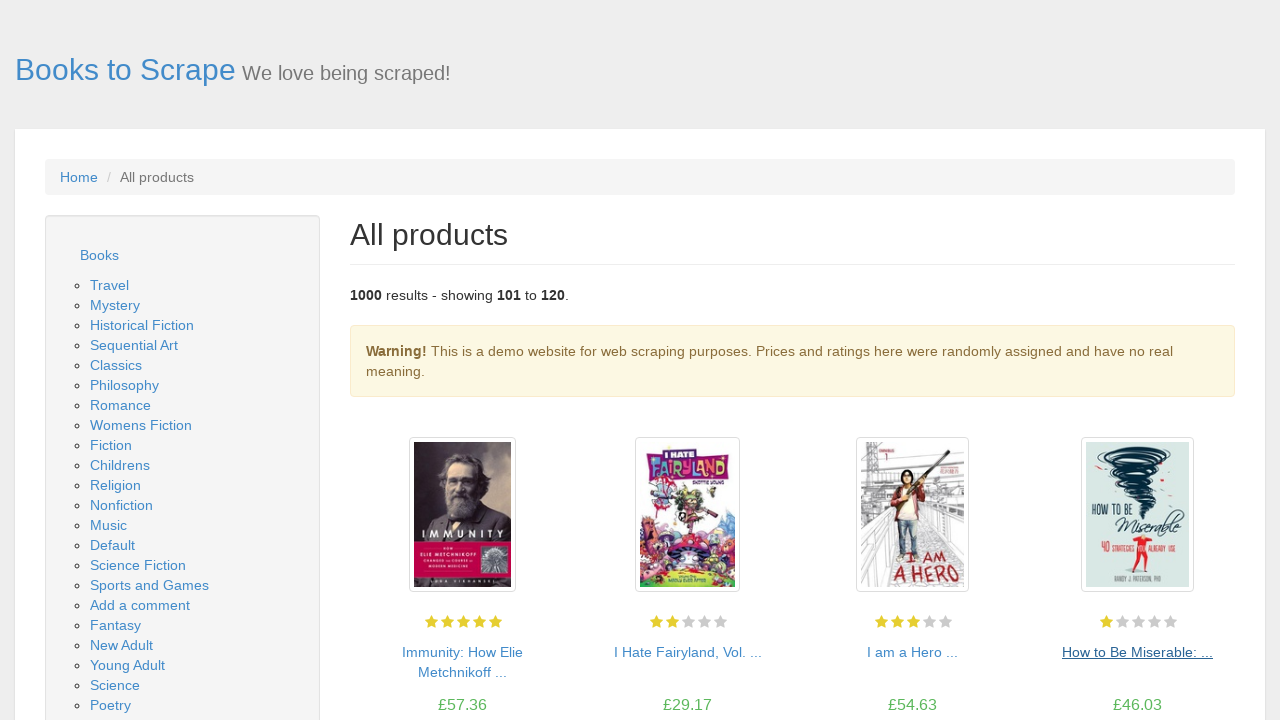

Waited for product listings to load on page 6
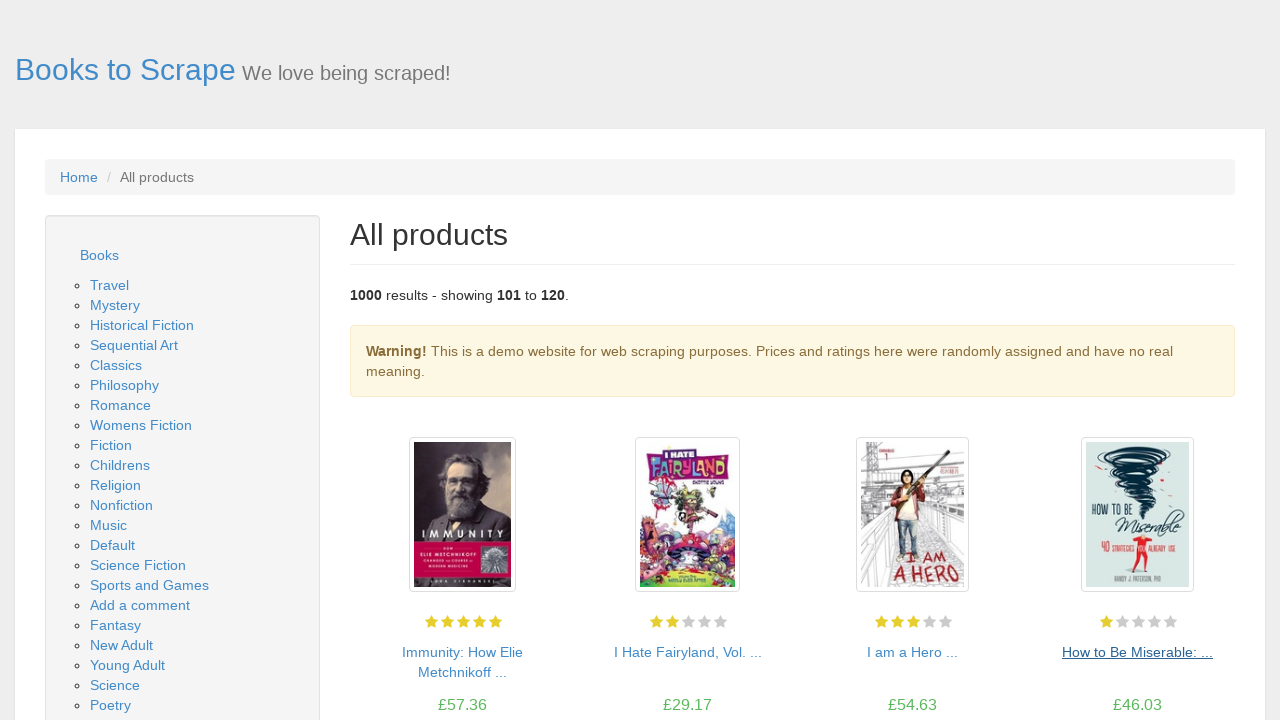

Waited for product listings to load on page 6
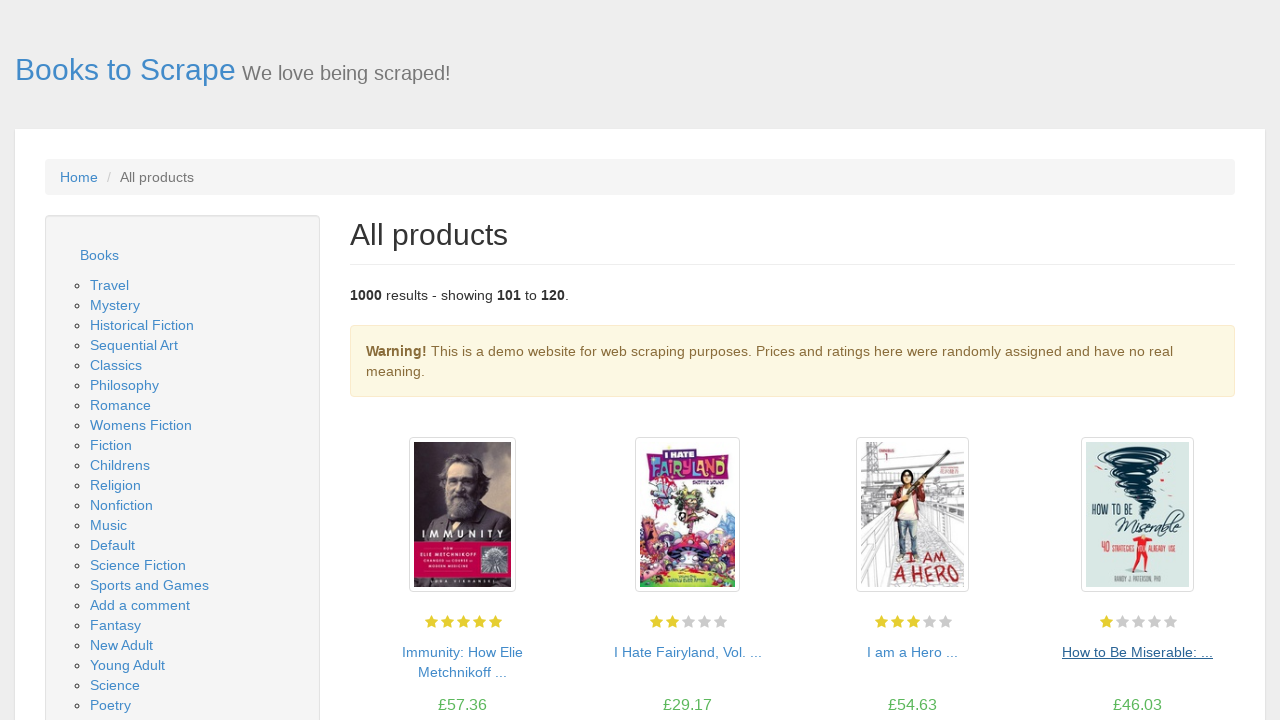

Clicked next button to navigate to page 7 at (1206, 654) on li.next a
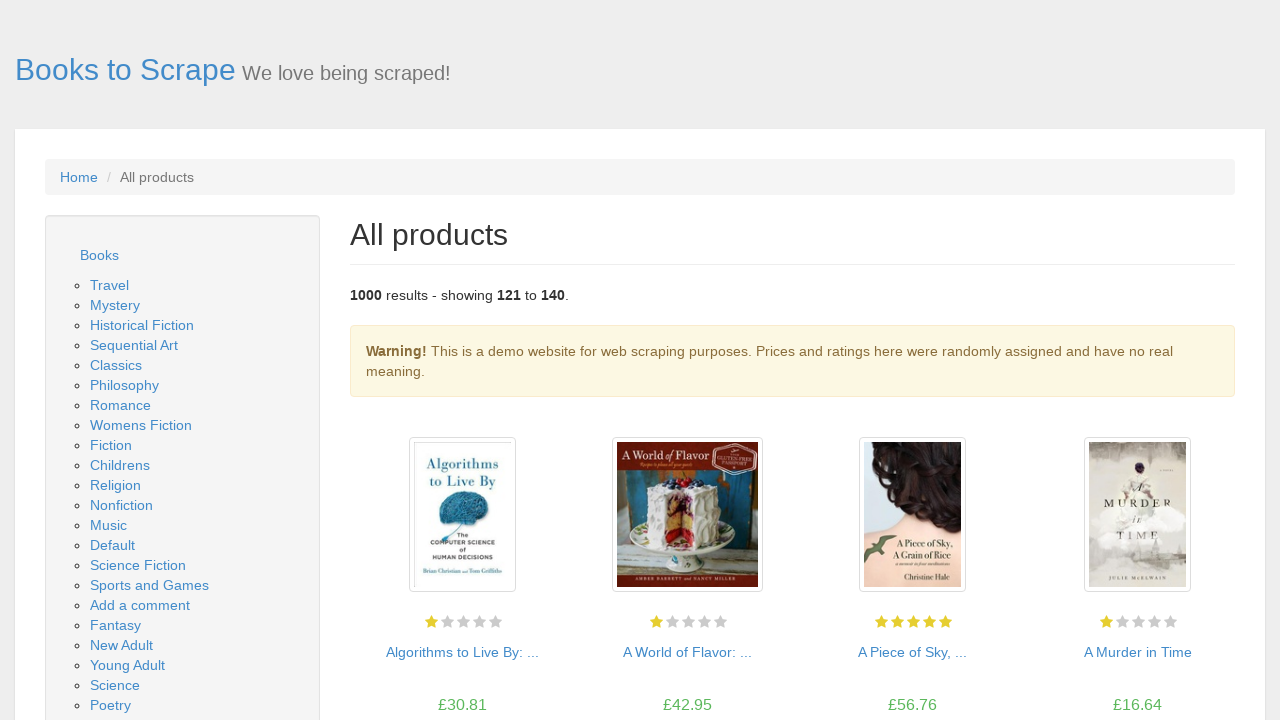

Waited for product listings to load on page 7
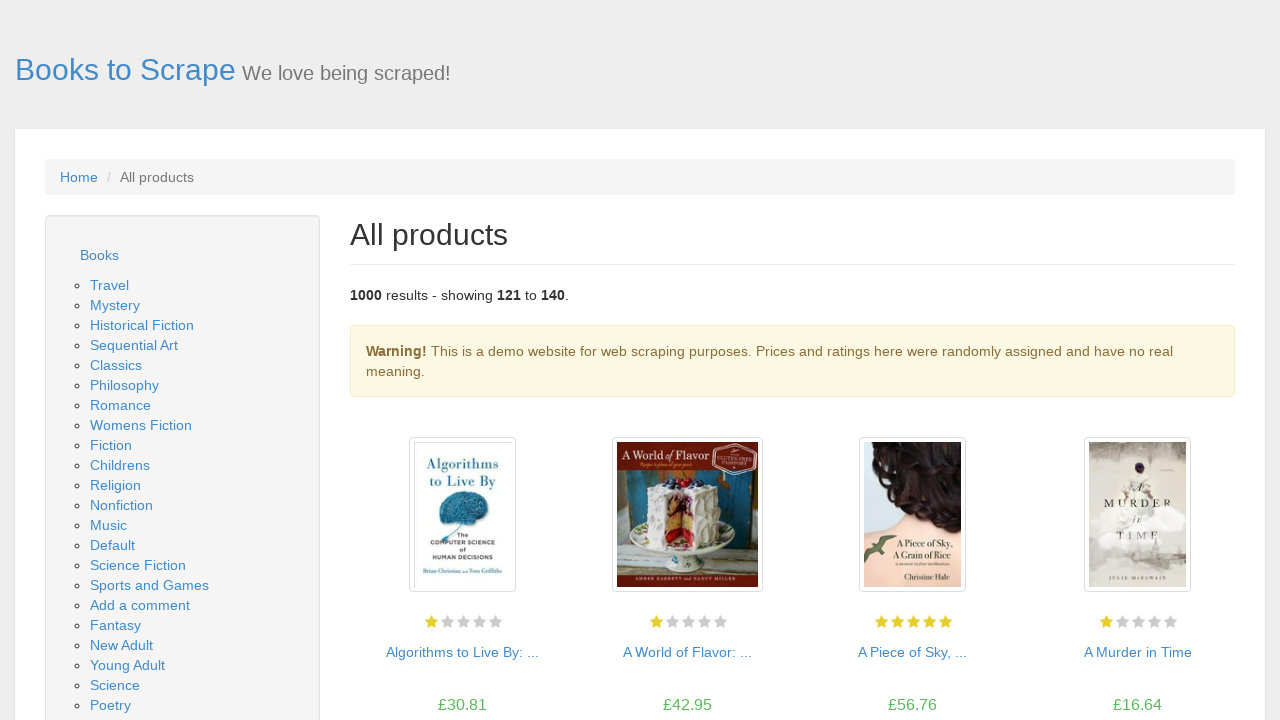

Waited for product listings to load on page 7
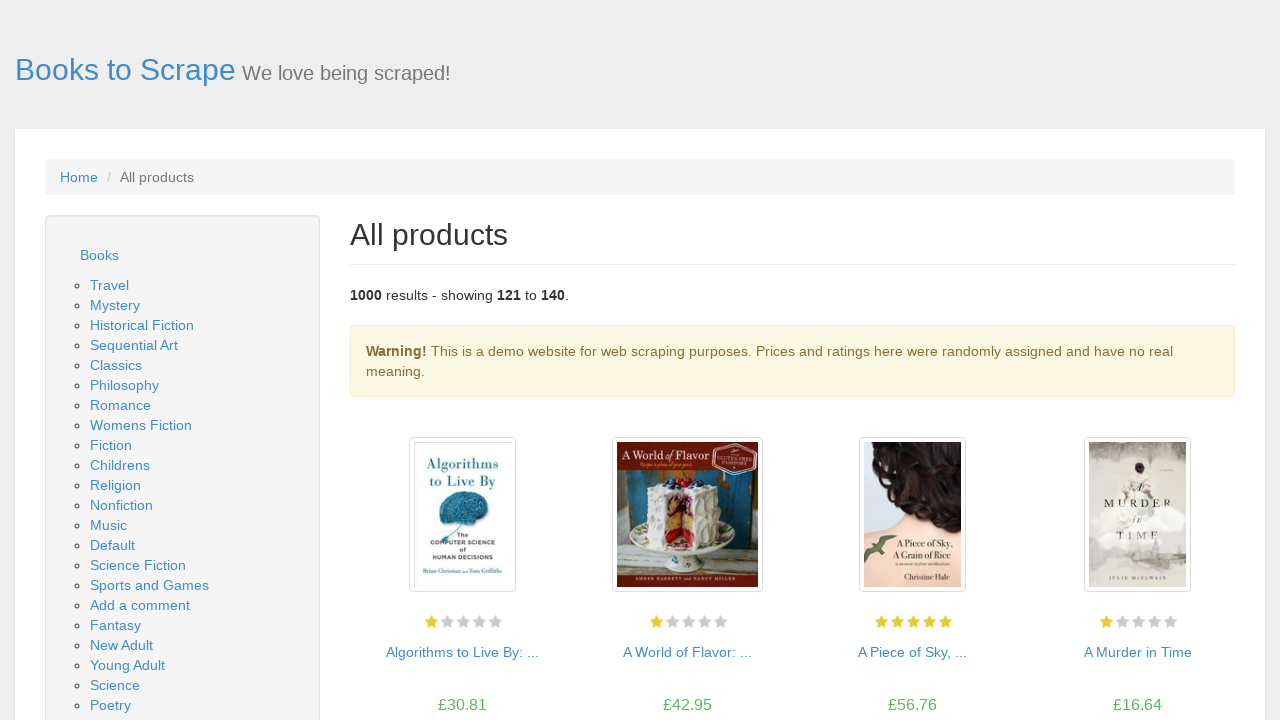

Clicked next button to navigate to page 8 at (1206, 654) on li.next a
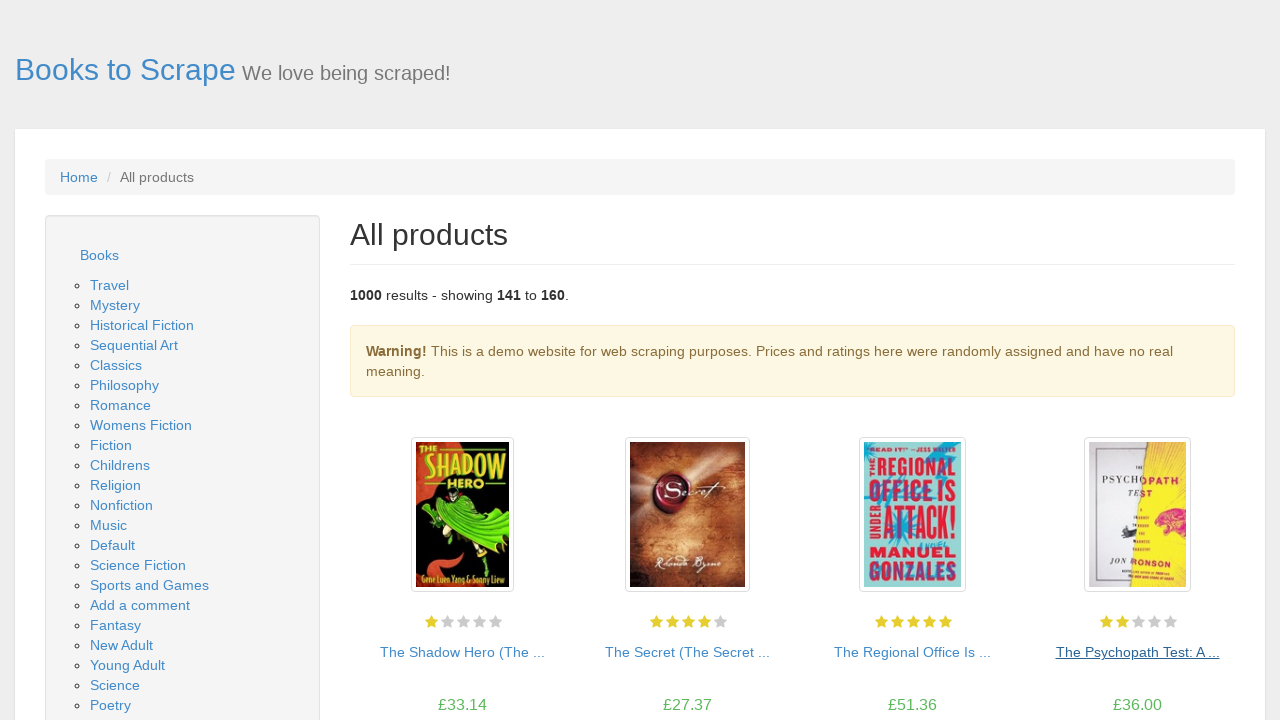

Waited for product listings to load on page 8
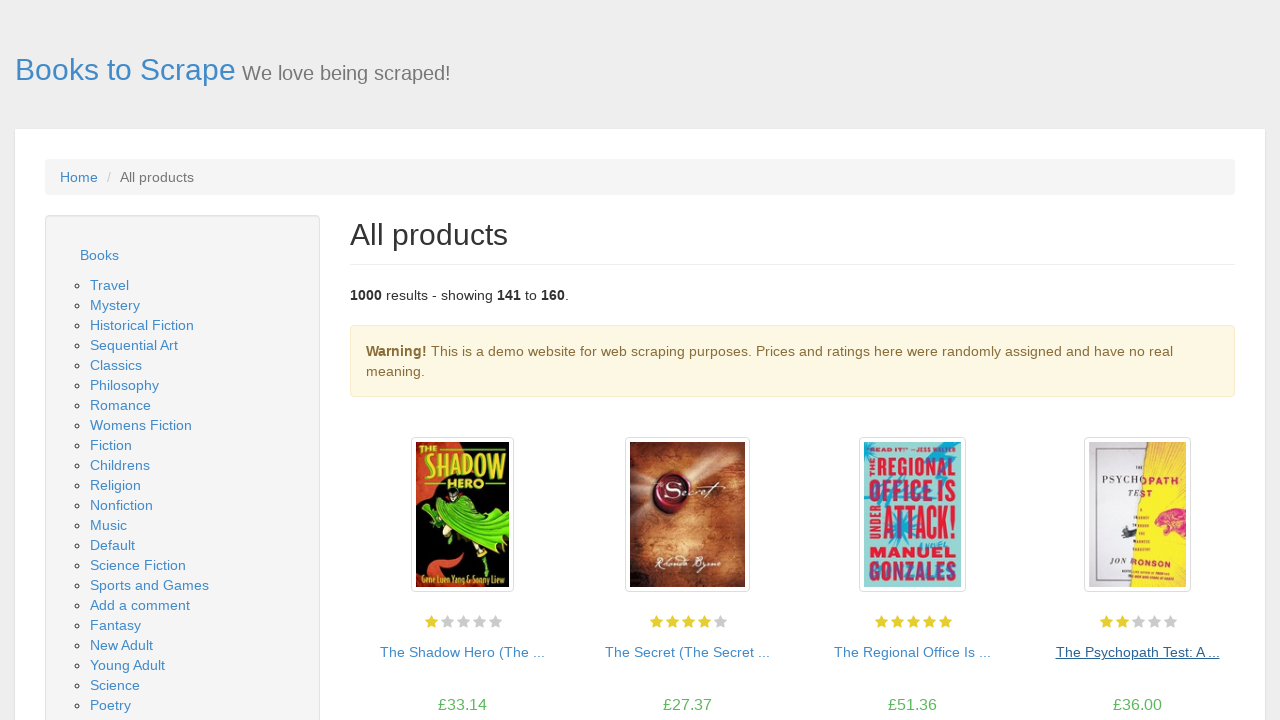

Waited for product listings to load on page 8
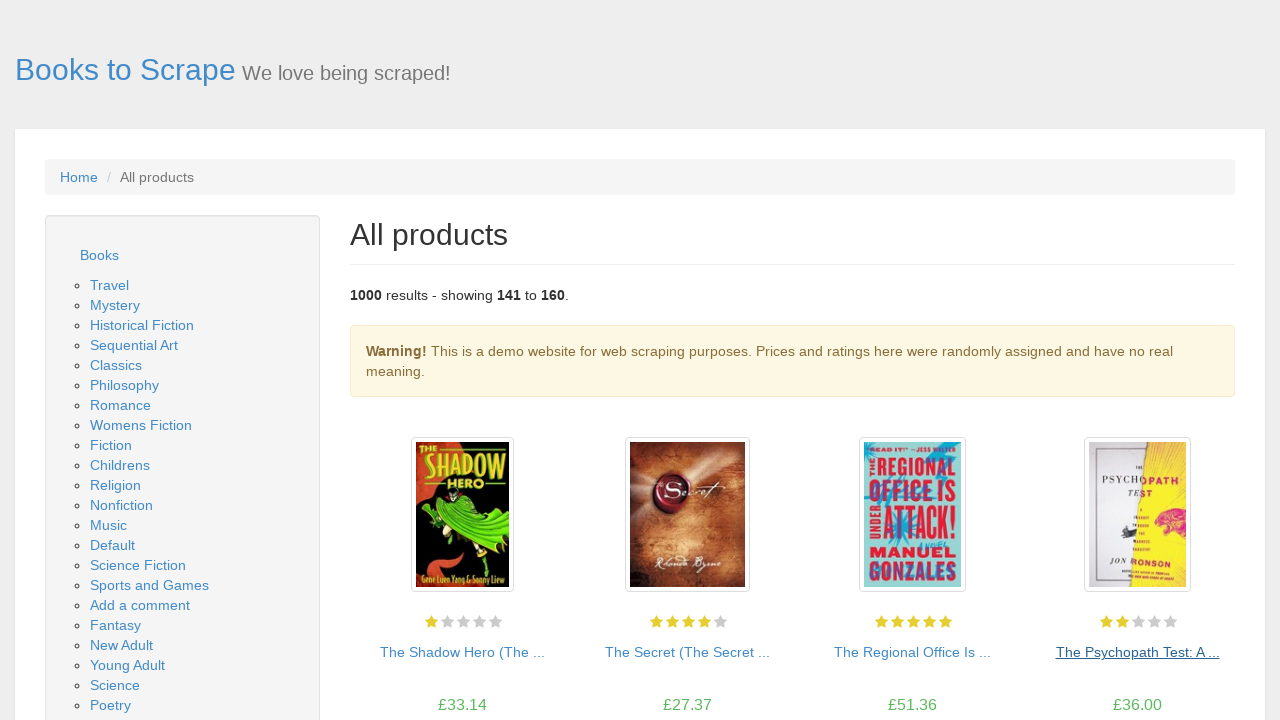

Clicked next button to navigate to page 9 at (1206, 654) on li.next a
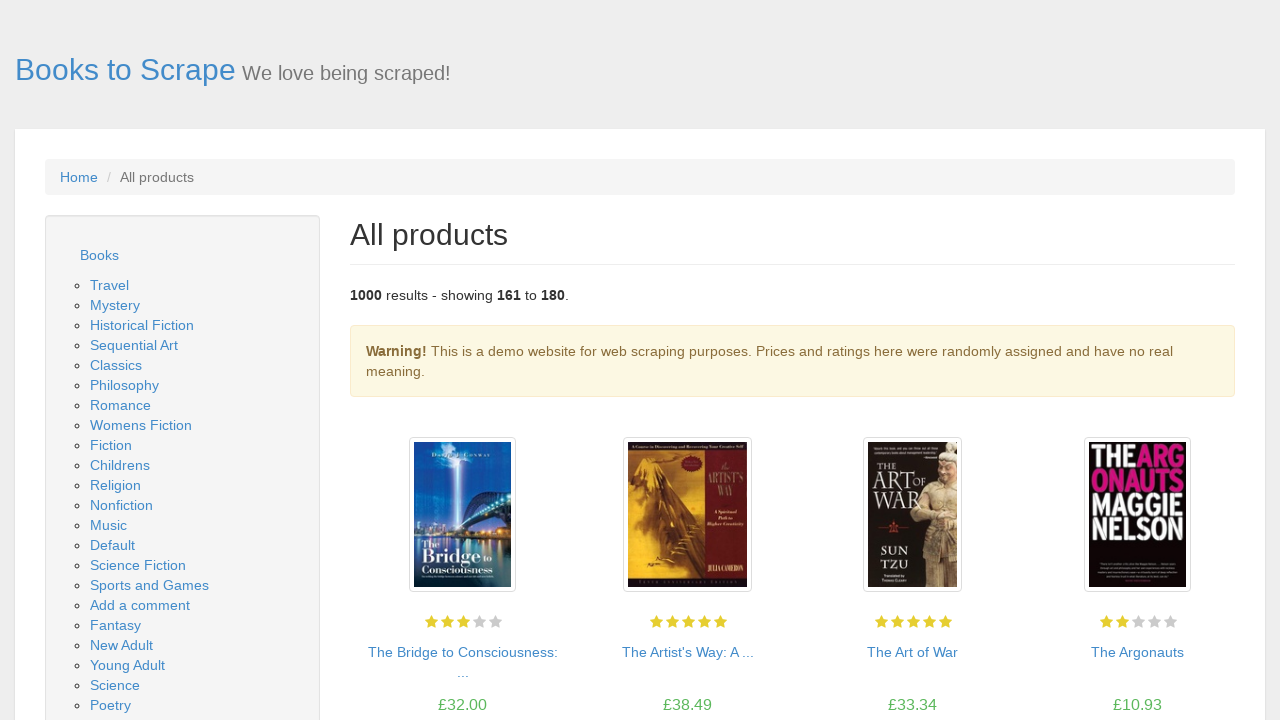

Waited for product listings to load on page 9
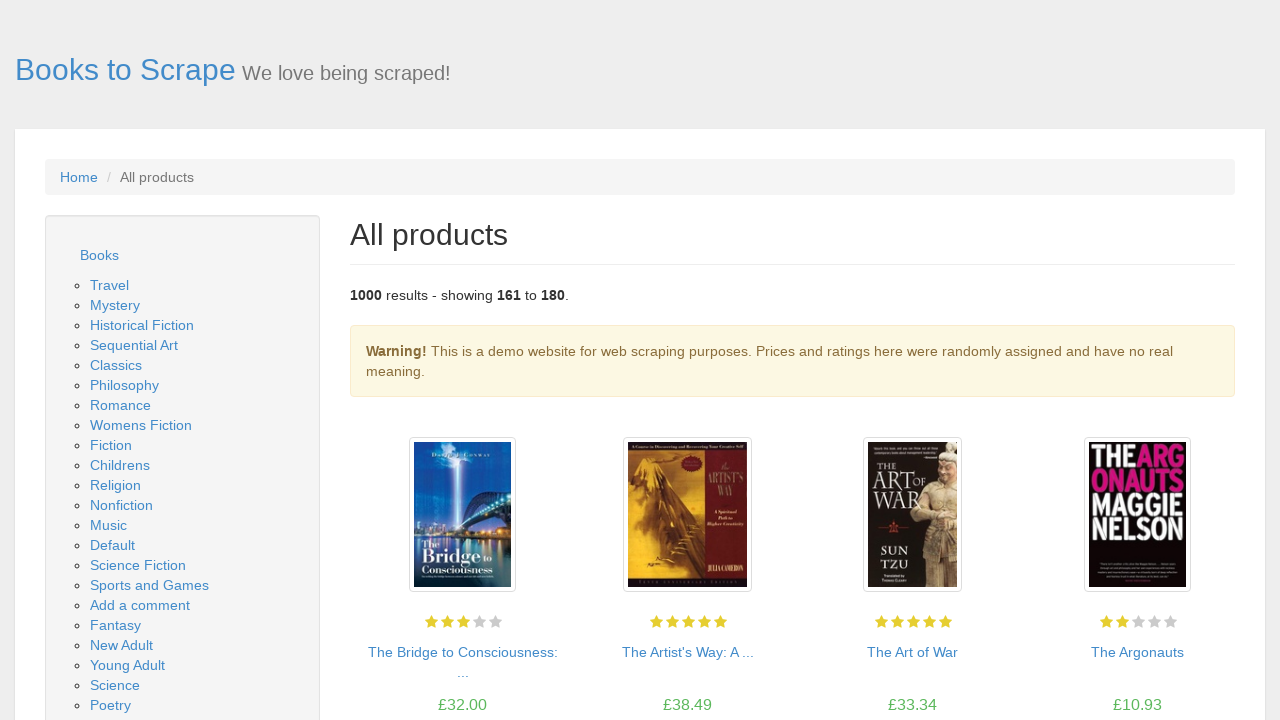

Waited for product listings to load on page 9
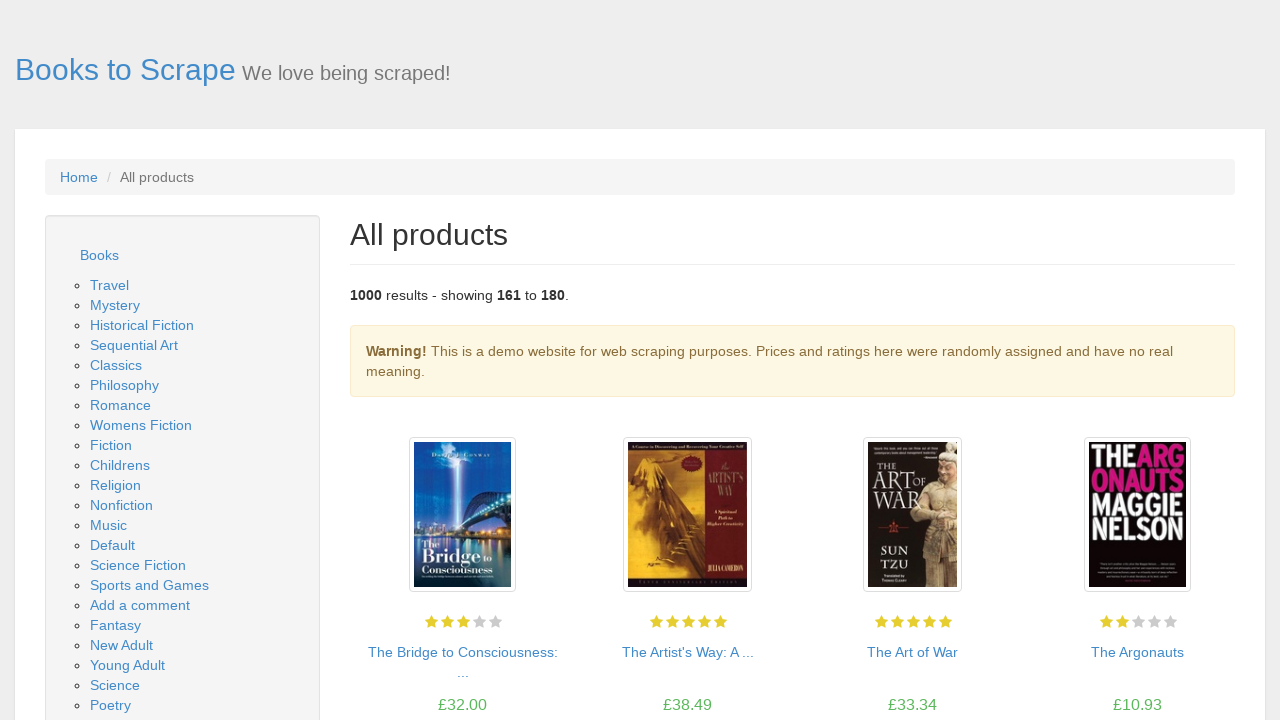

Clicked next button to navigate to page 10 at (1206, 654) on li.next a
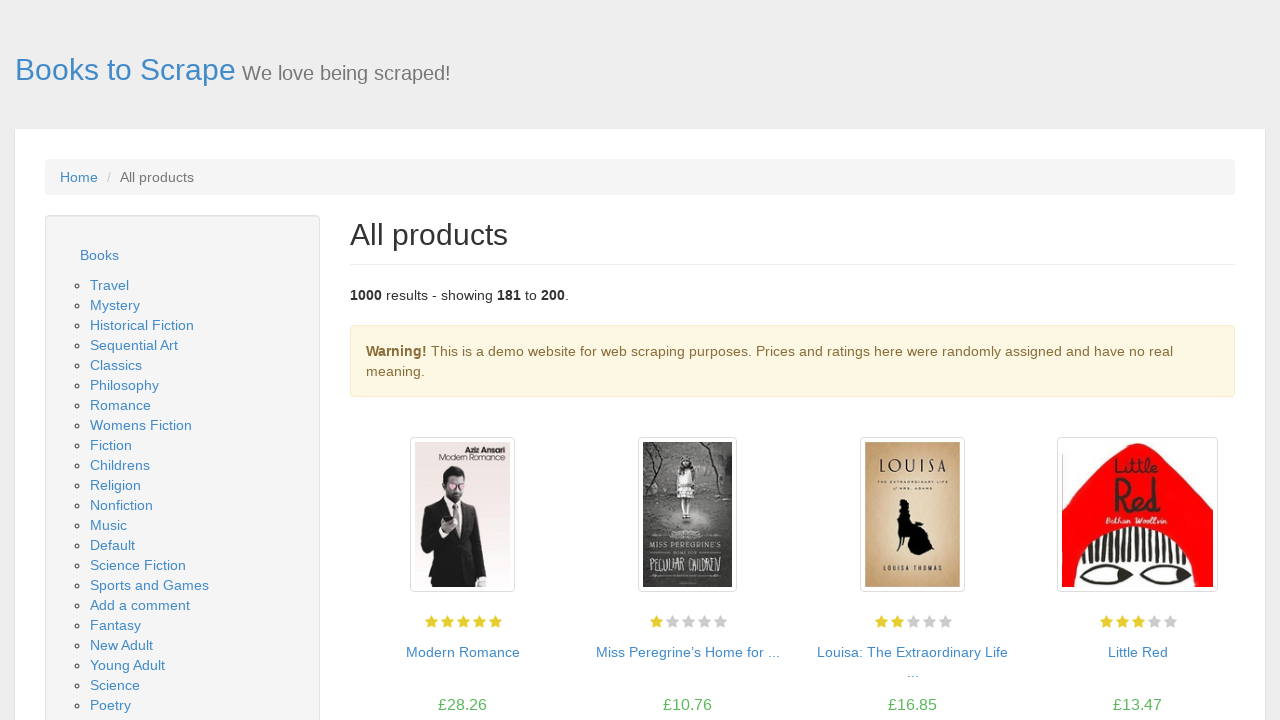

Waited for product listings to load on page 10
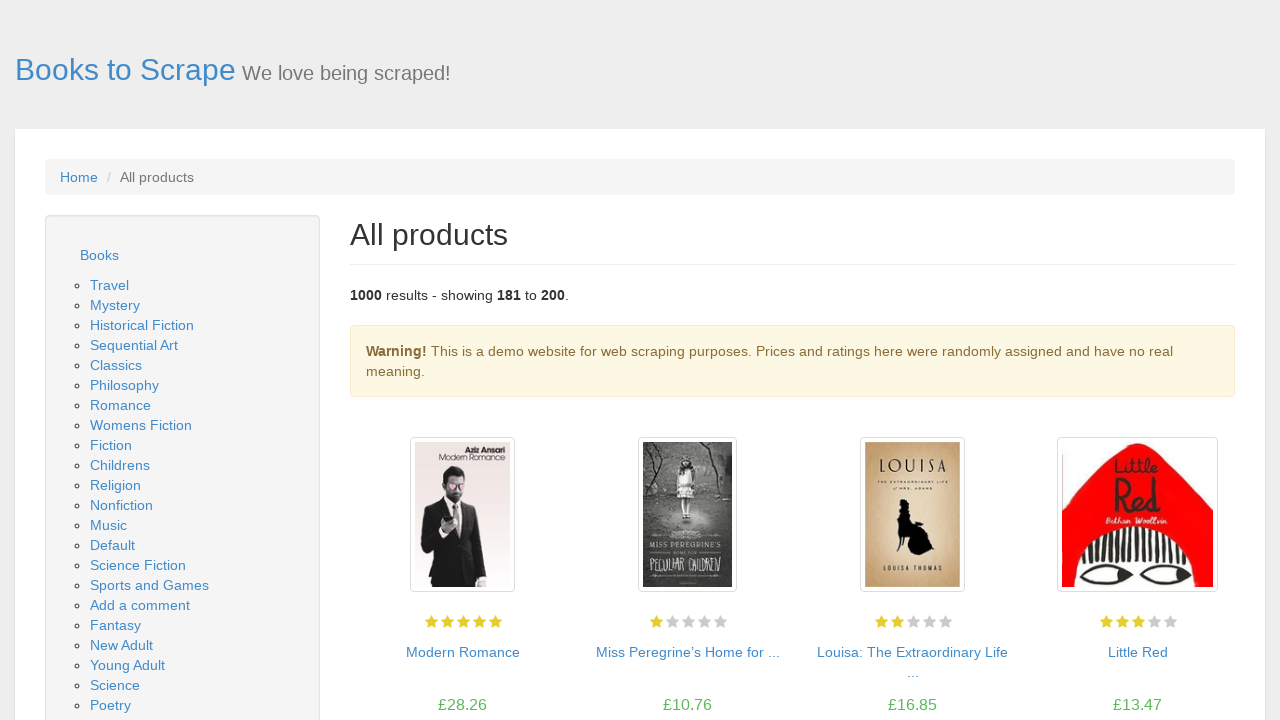

Waited for product listings to load on page 10
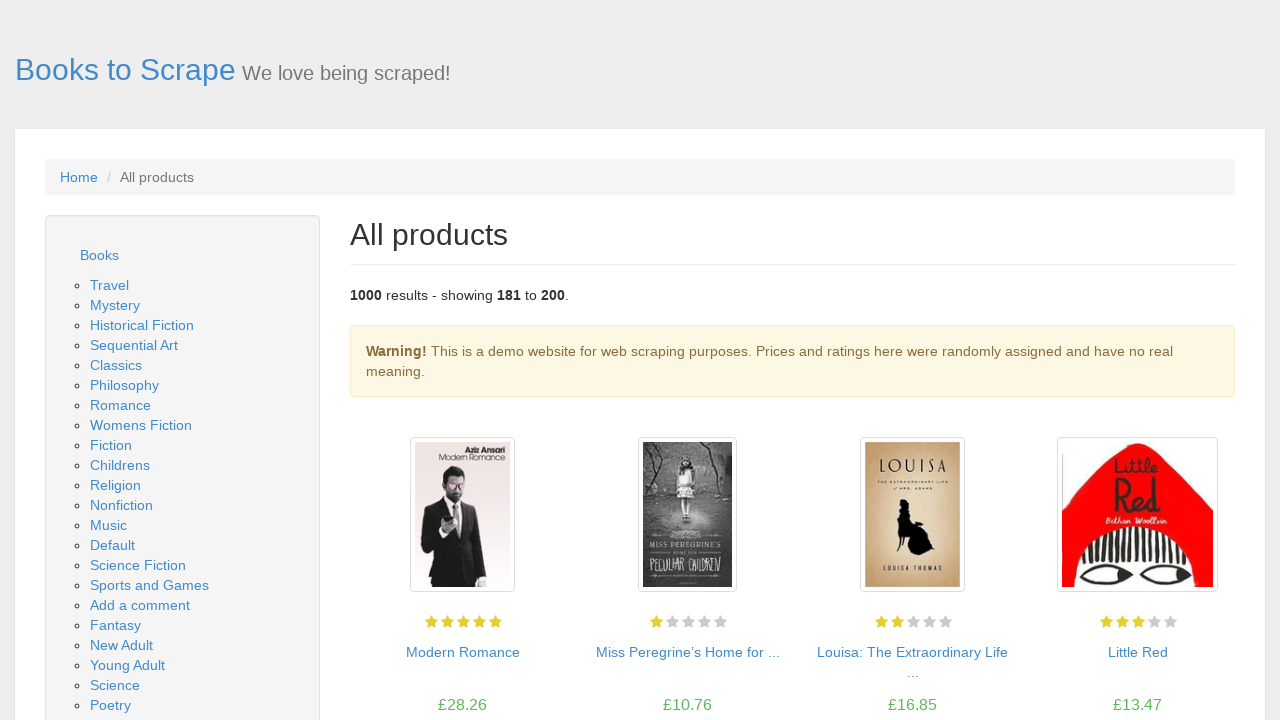

Clicked next button to navigate to page 11 at (1206, 654) on li.next a
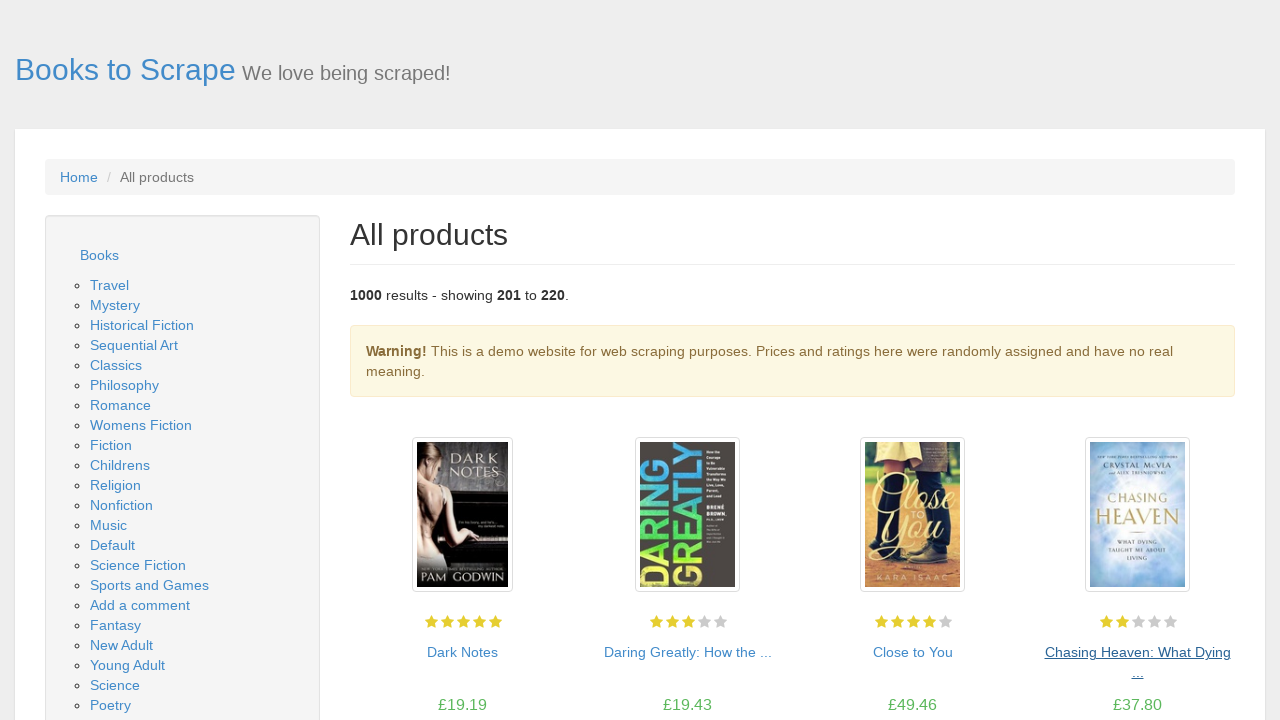

Waited for product listings to load on page 11
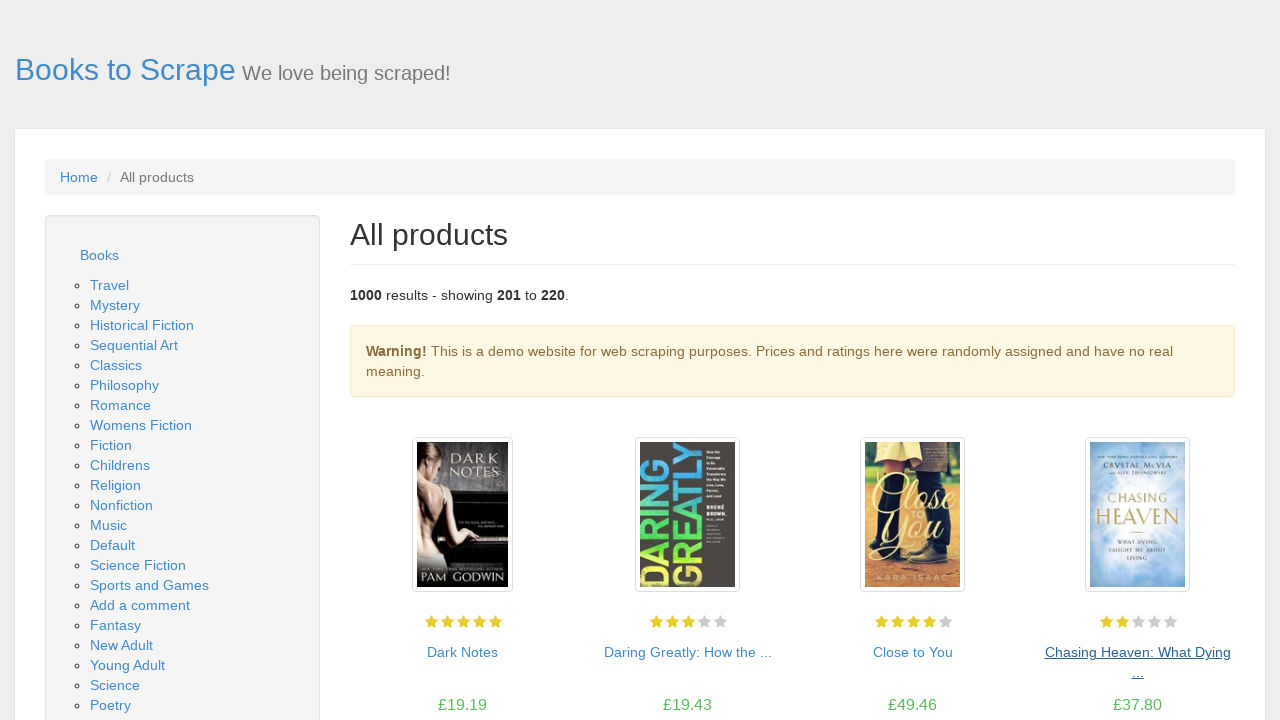

Waited for product listings to load on page 11
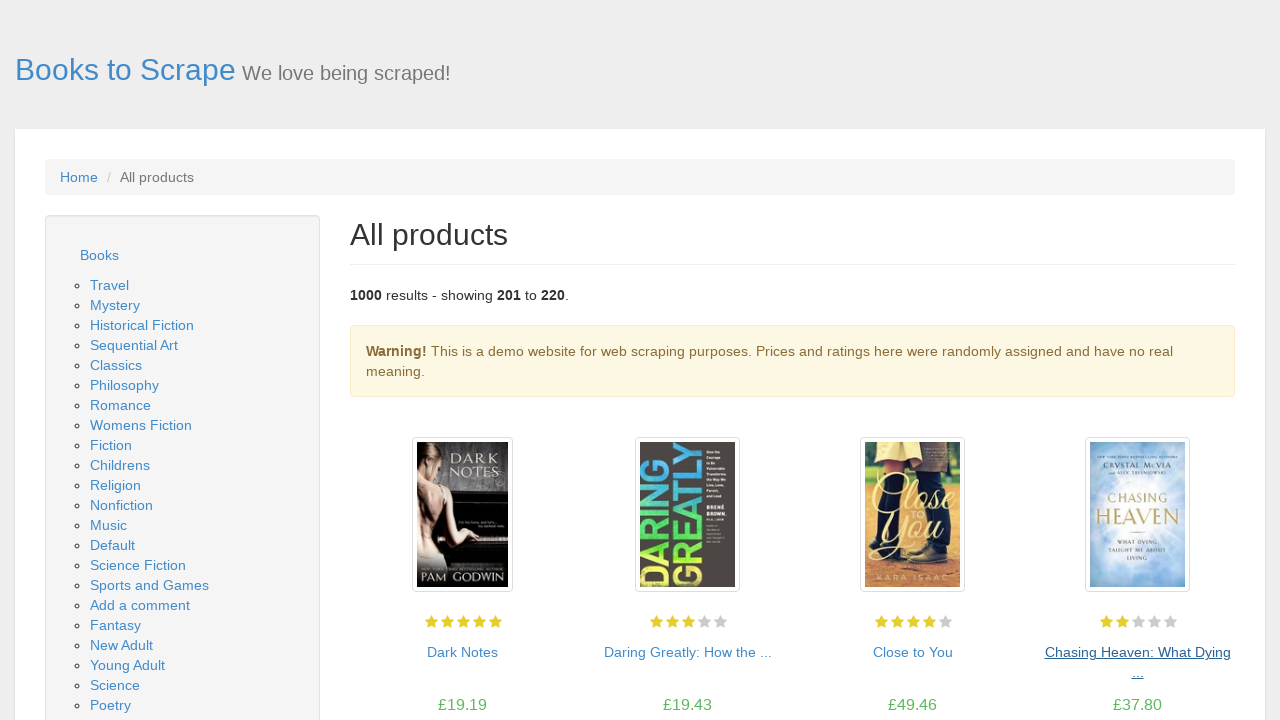

Clicked next button to navigate to page 12 at (1206, 654) on li.next a
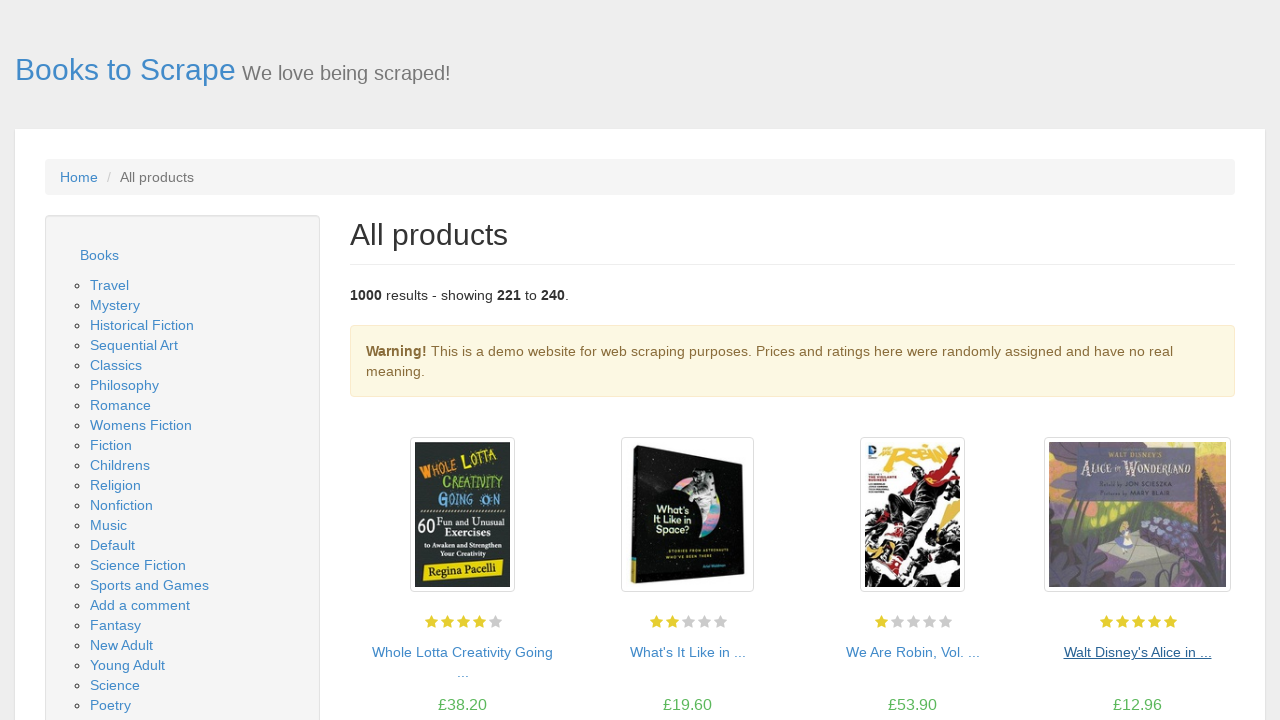

Waited for product listings to load on page 12
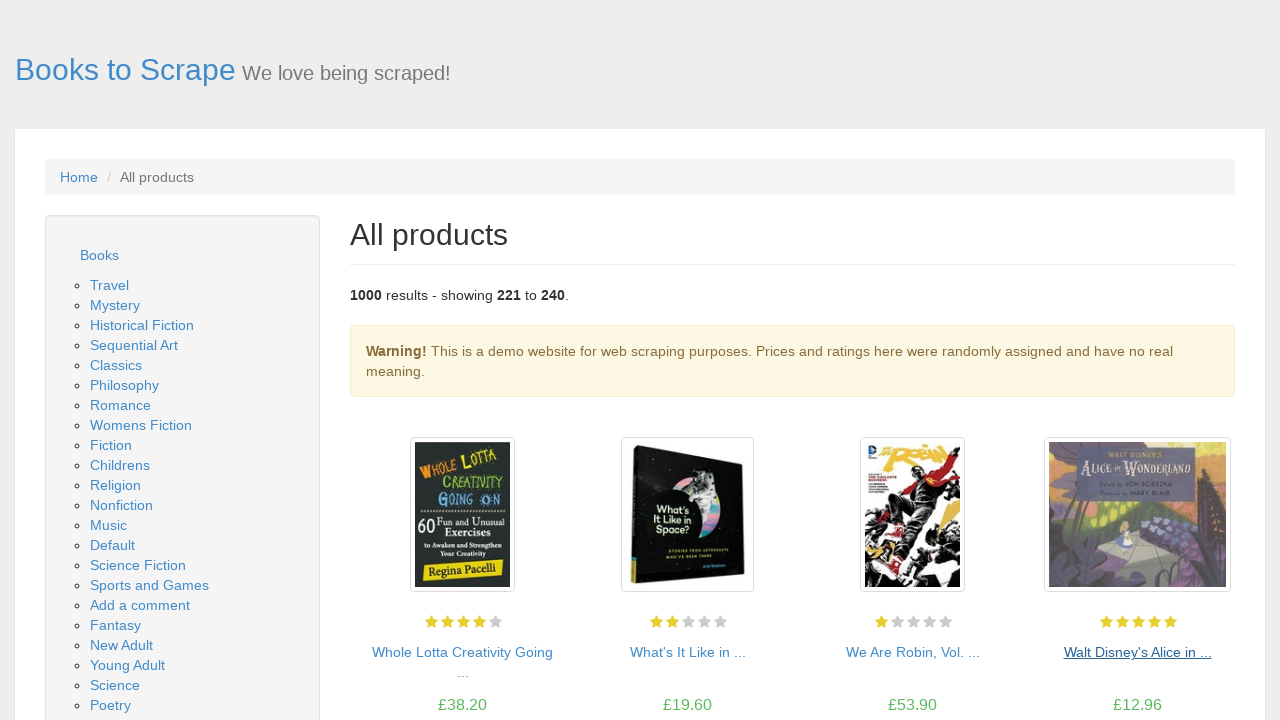

Waited for product listings to load on page 12
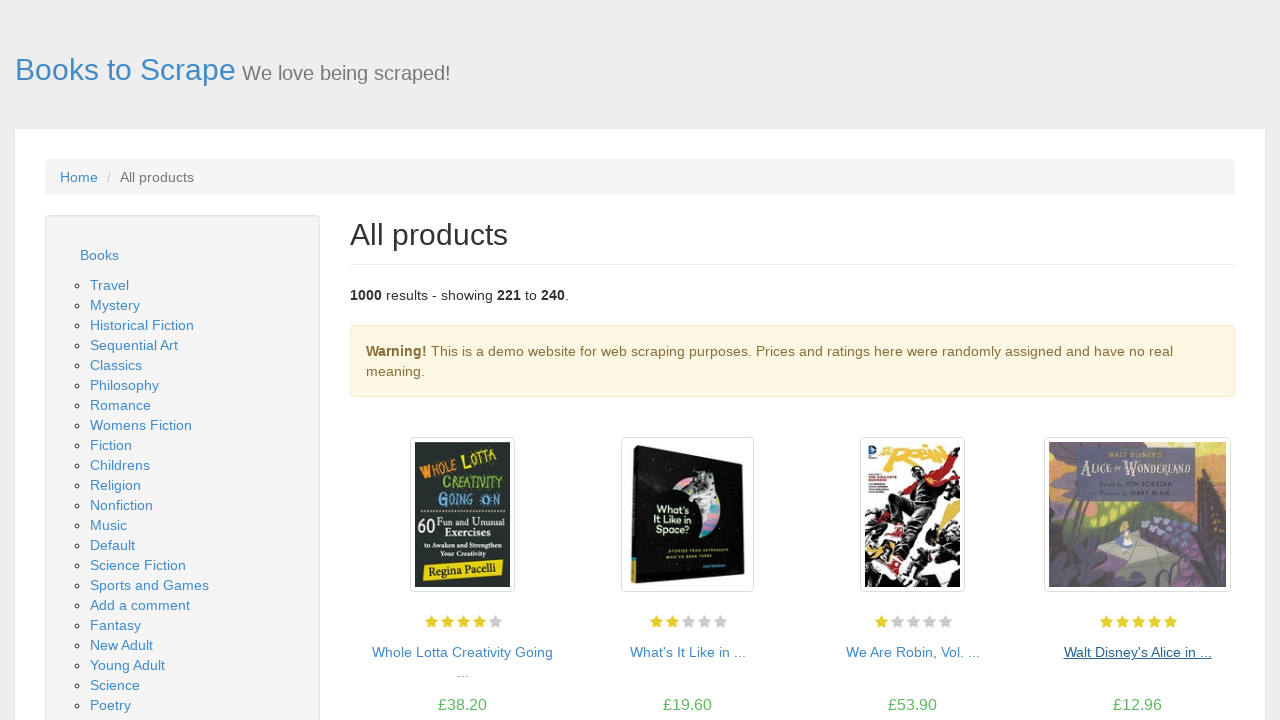

Clicked next button to navigate to page 13 at (1206, 654) on li.next a
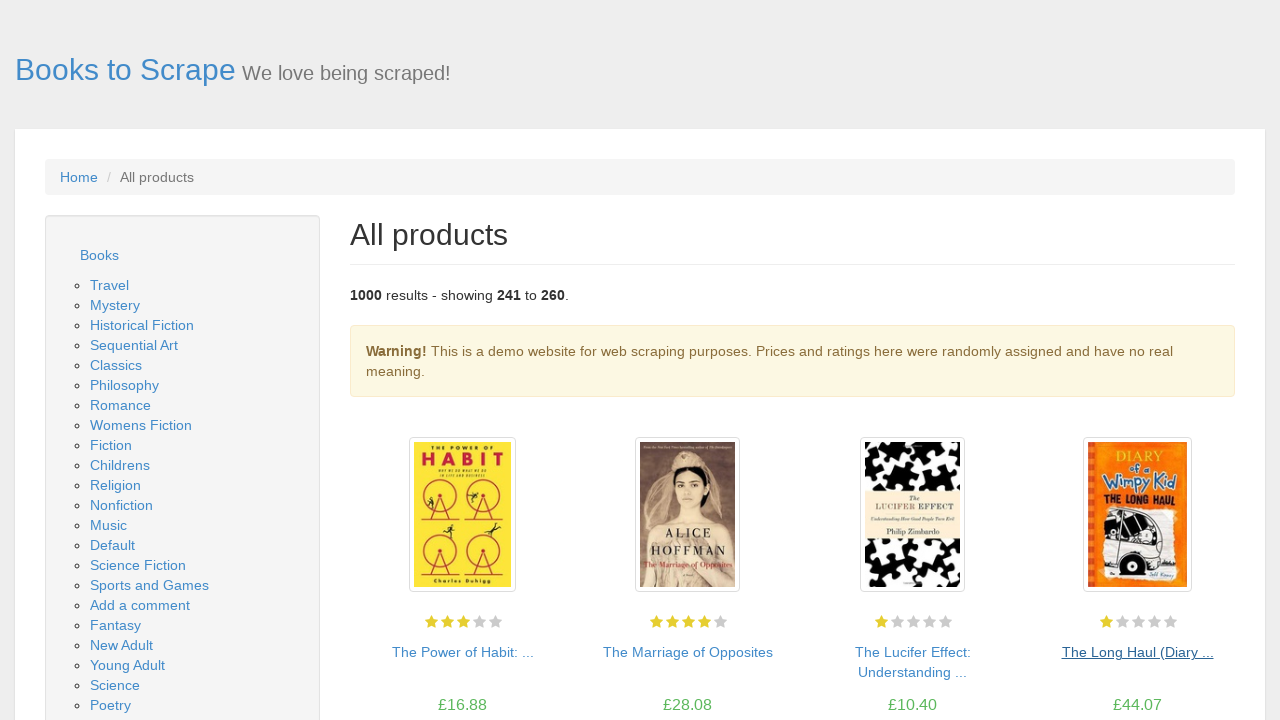

Waited for product listings to load on page 13
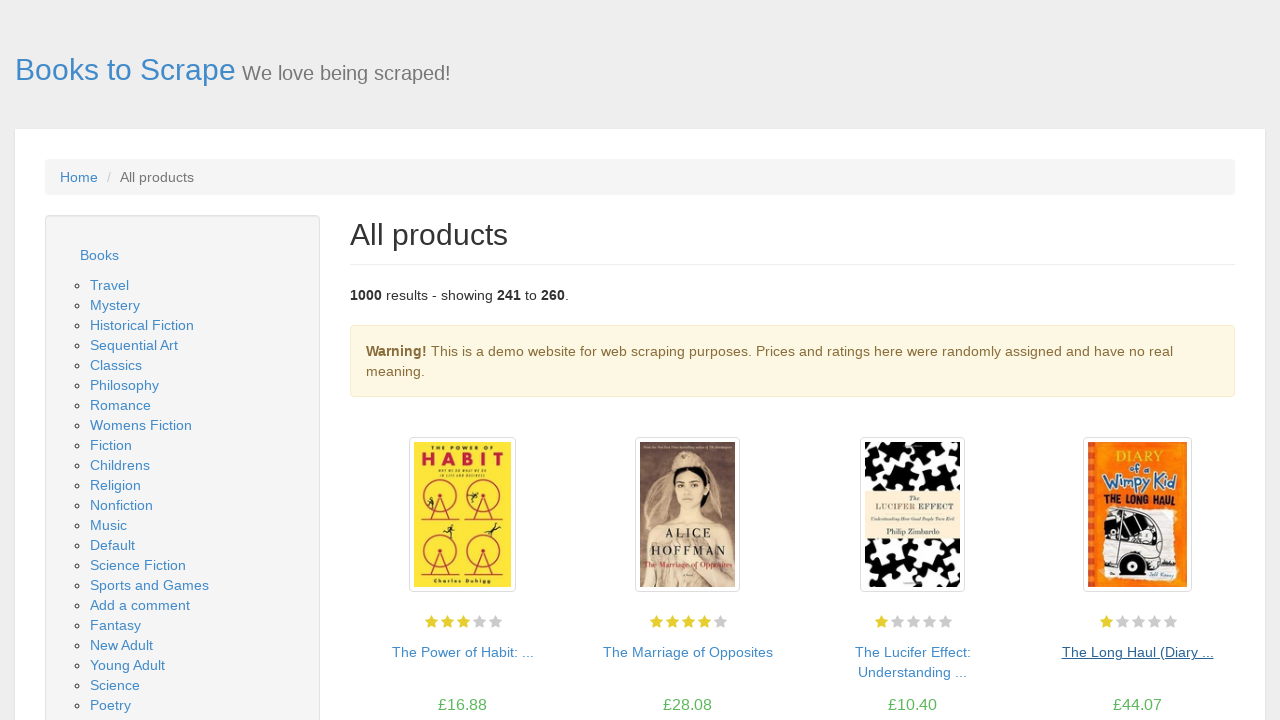

Waited for product listings to load on page 13
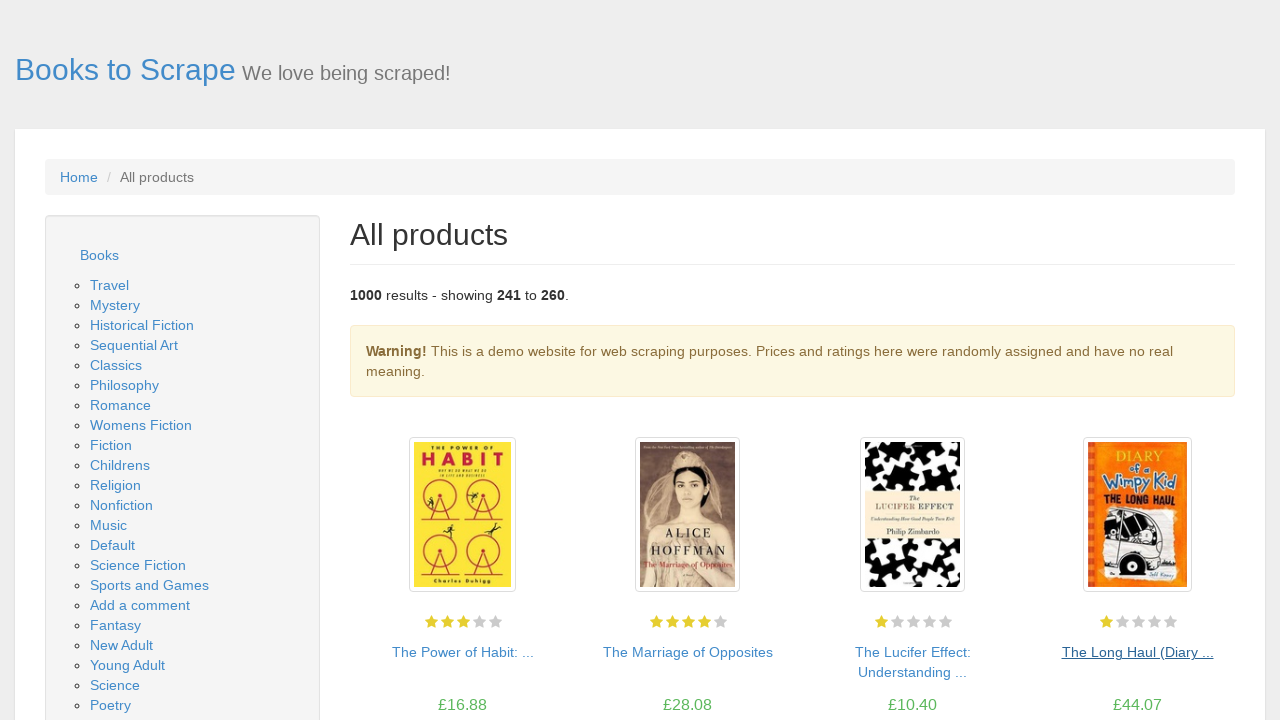

Clicked next button to navigate to page 14 at (1206, 654) on li.next a
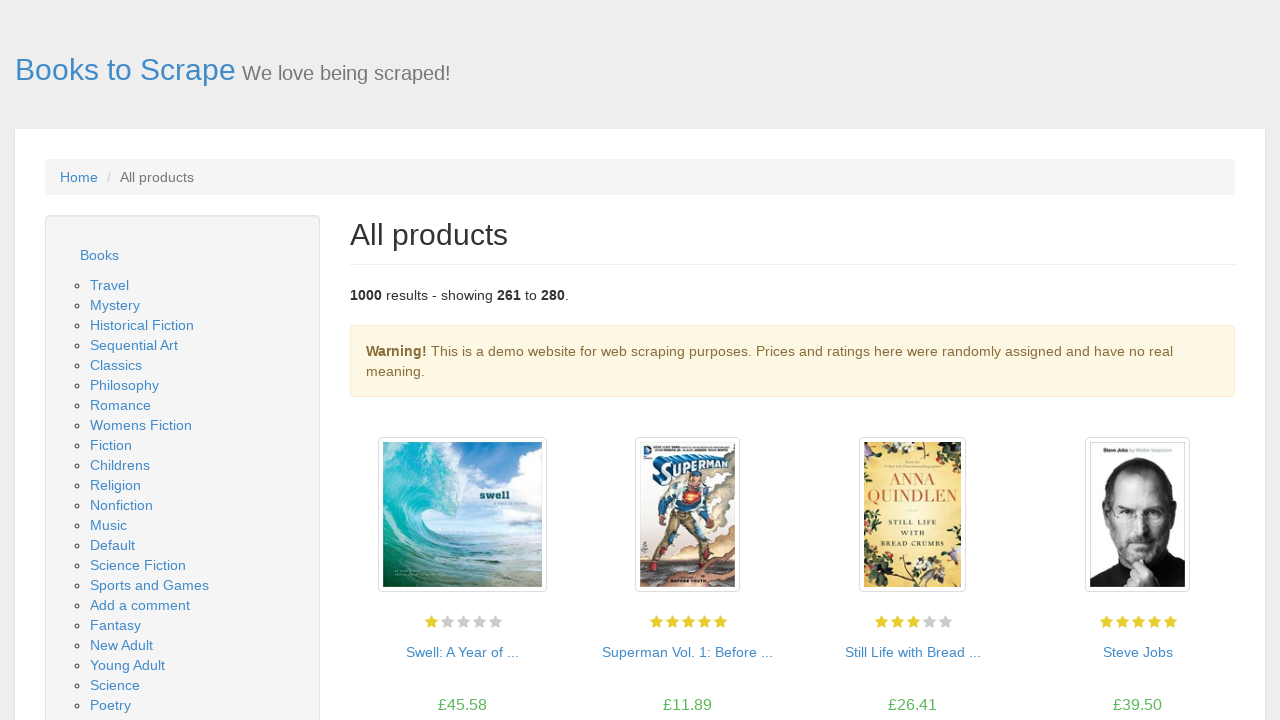

Waited for product listings to load on page 14
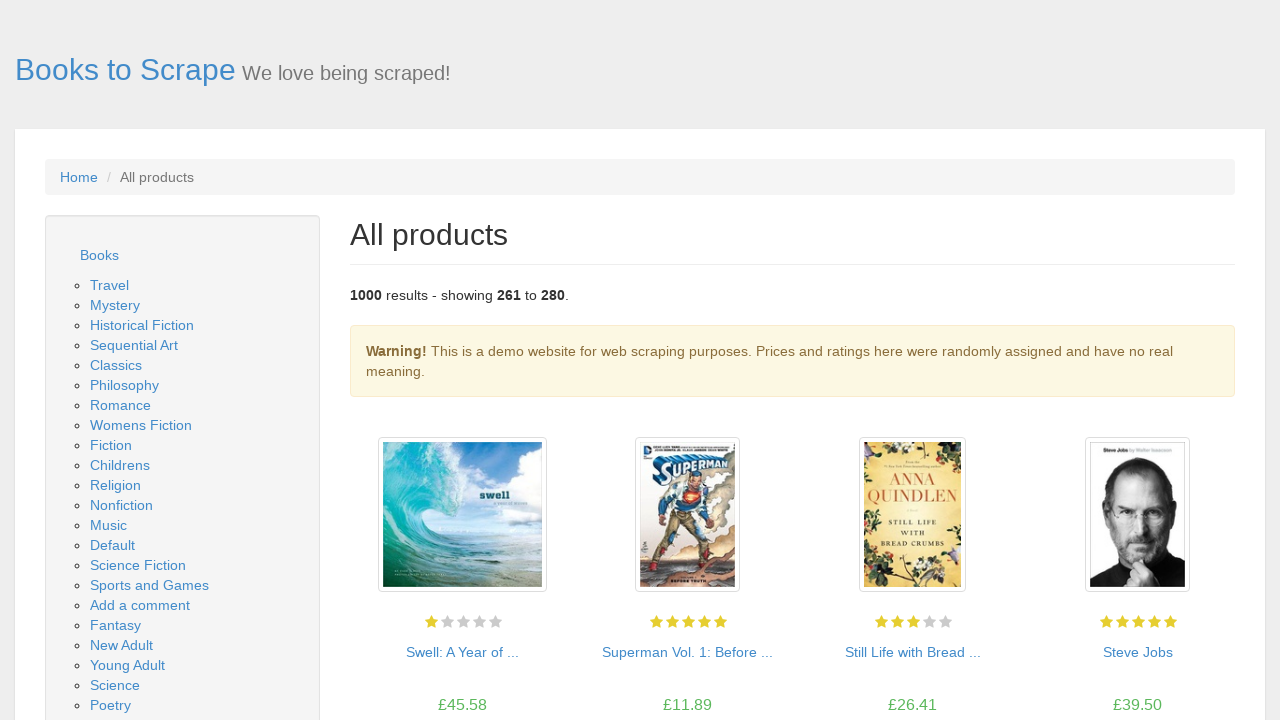

Waited for product listings to load on page 14
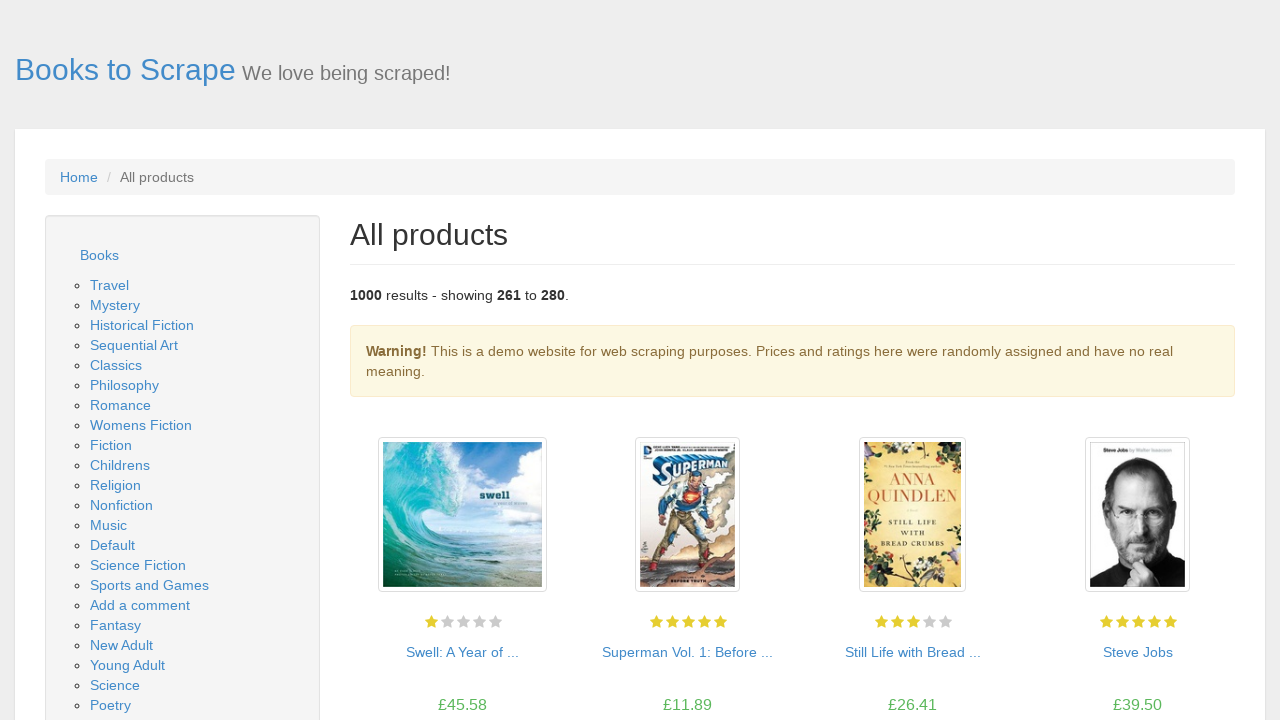

Clicked next button to navigate to page 15 at (1206, 654) on li.next a
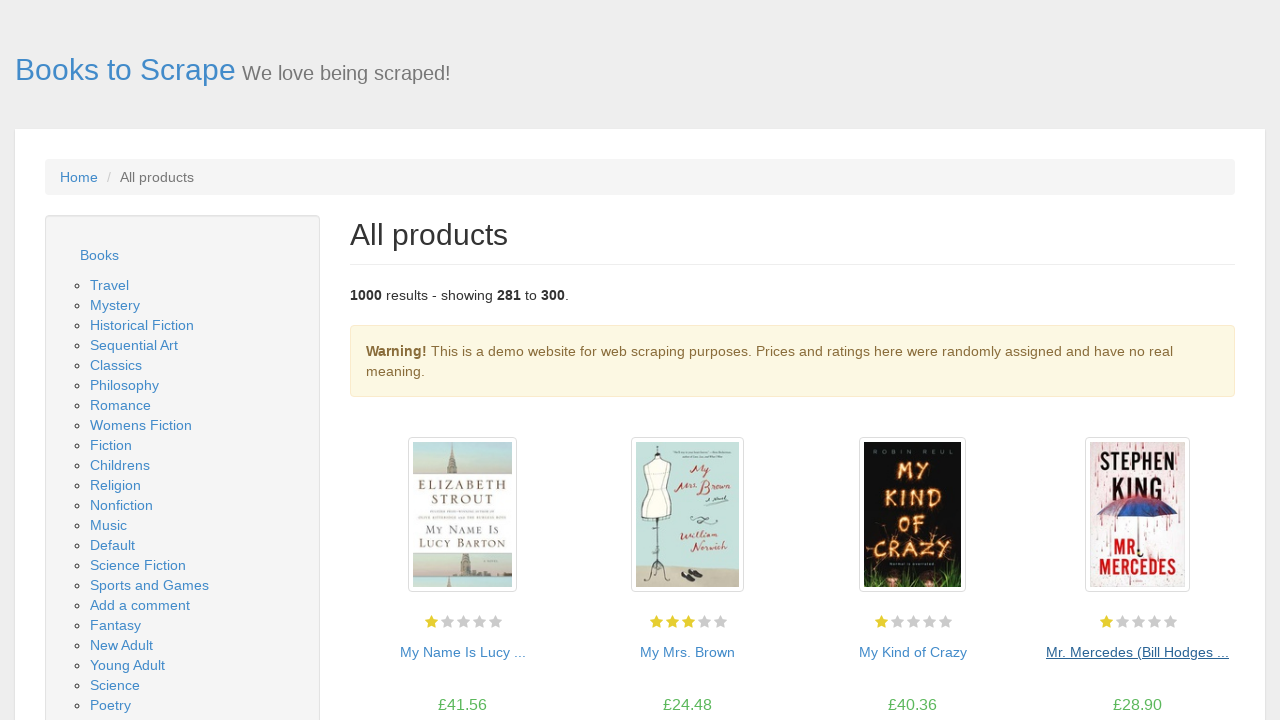

Waited for product listings to load on page 15
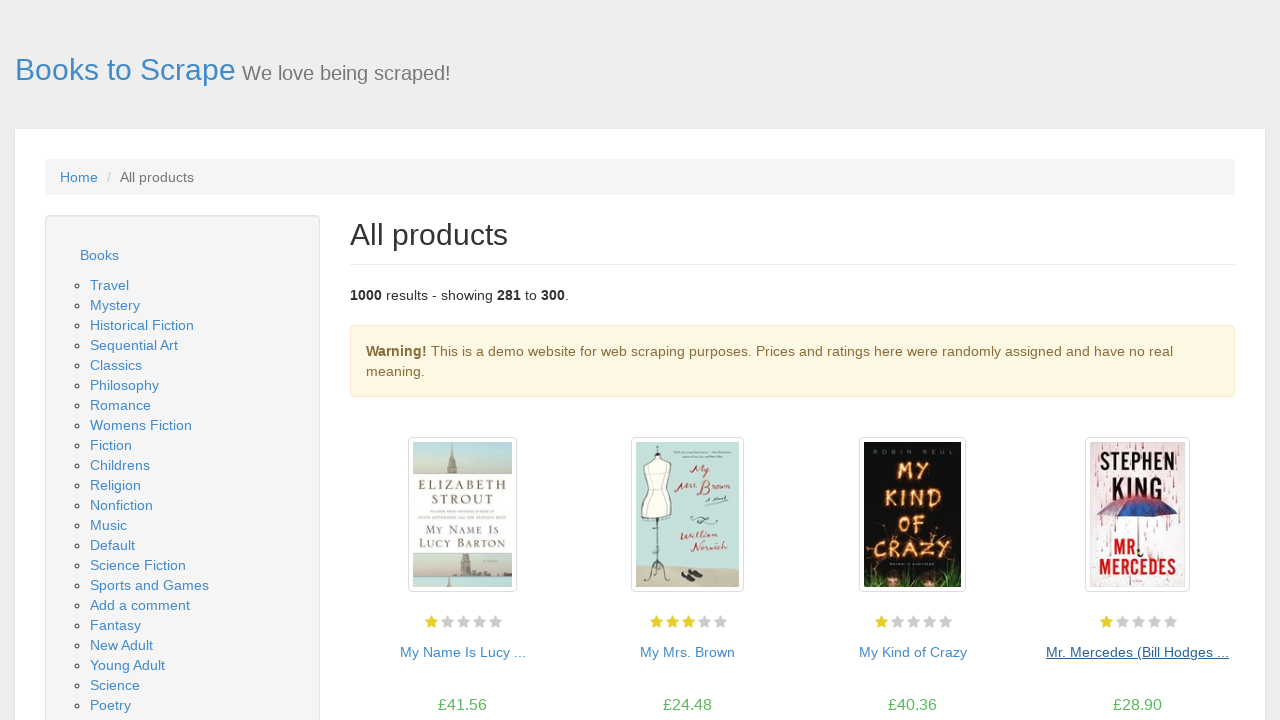

Waited for product listings to load on page 15
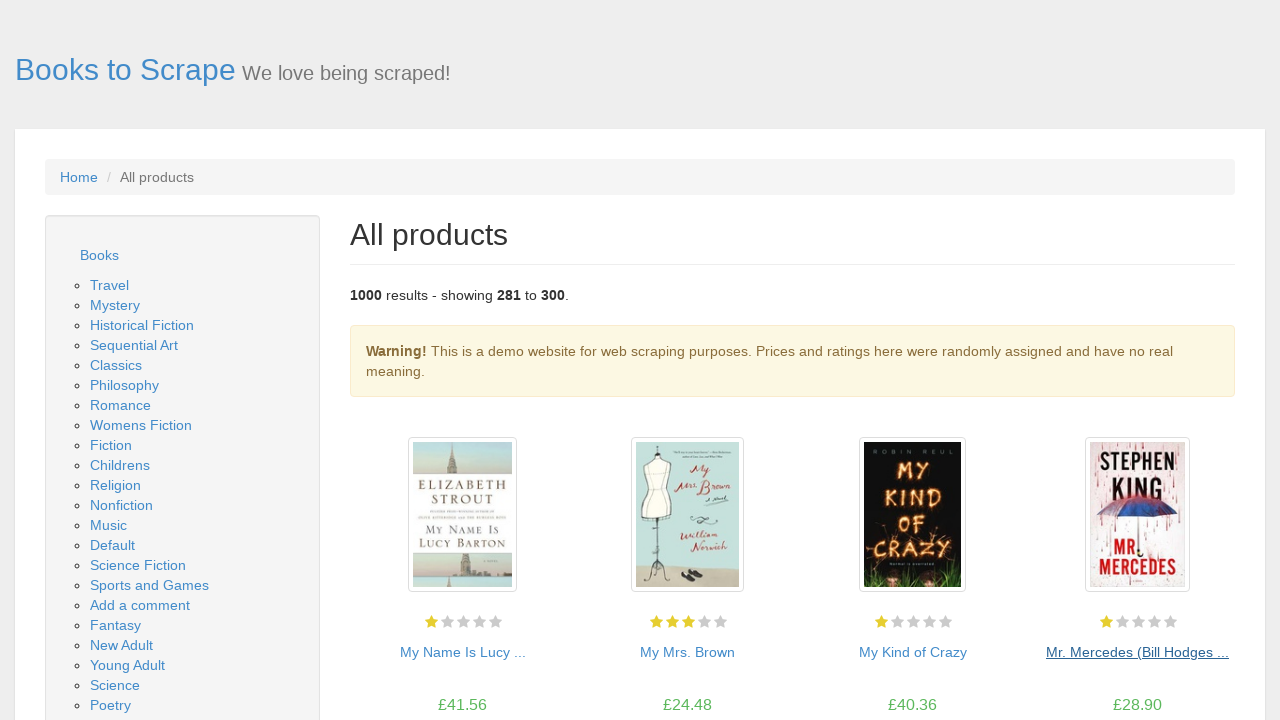

Clicked next button to navigate to page 16 at (1206, 654) on li.next a
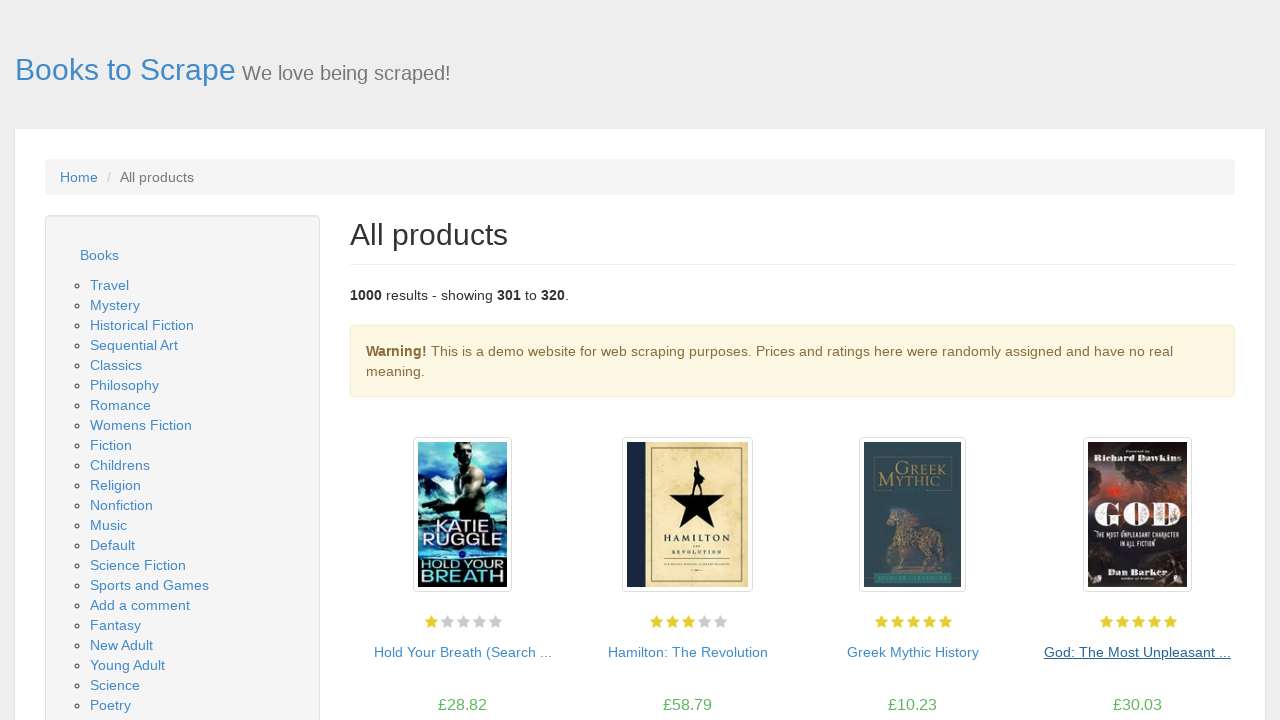

Waited for product listings to load on page 16
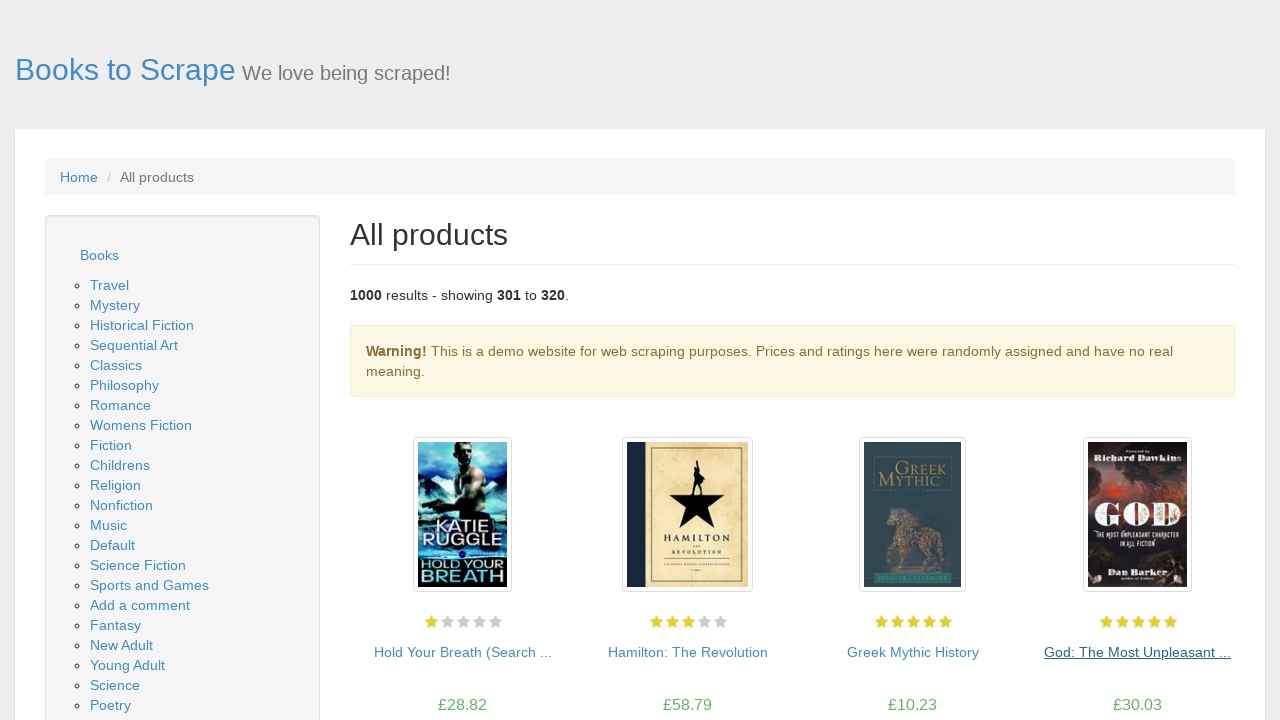

Waited for product listings to load on page 16
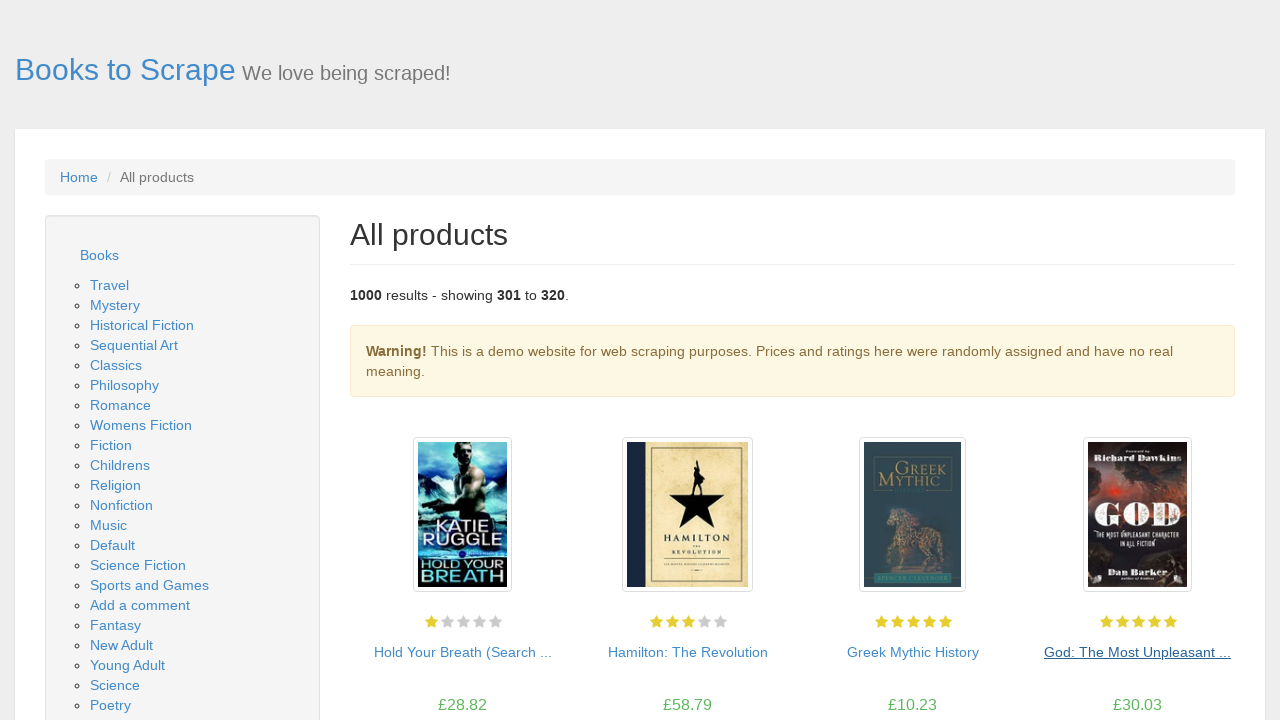

Clicked next button to navigate to page 17 at (1206, 654) on li.next a
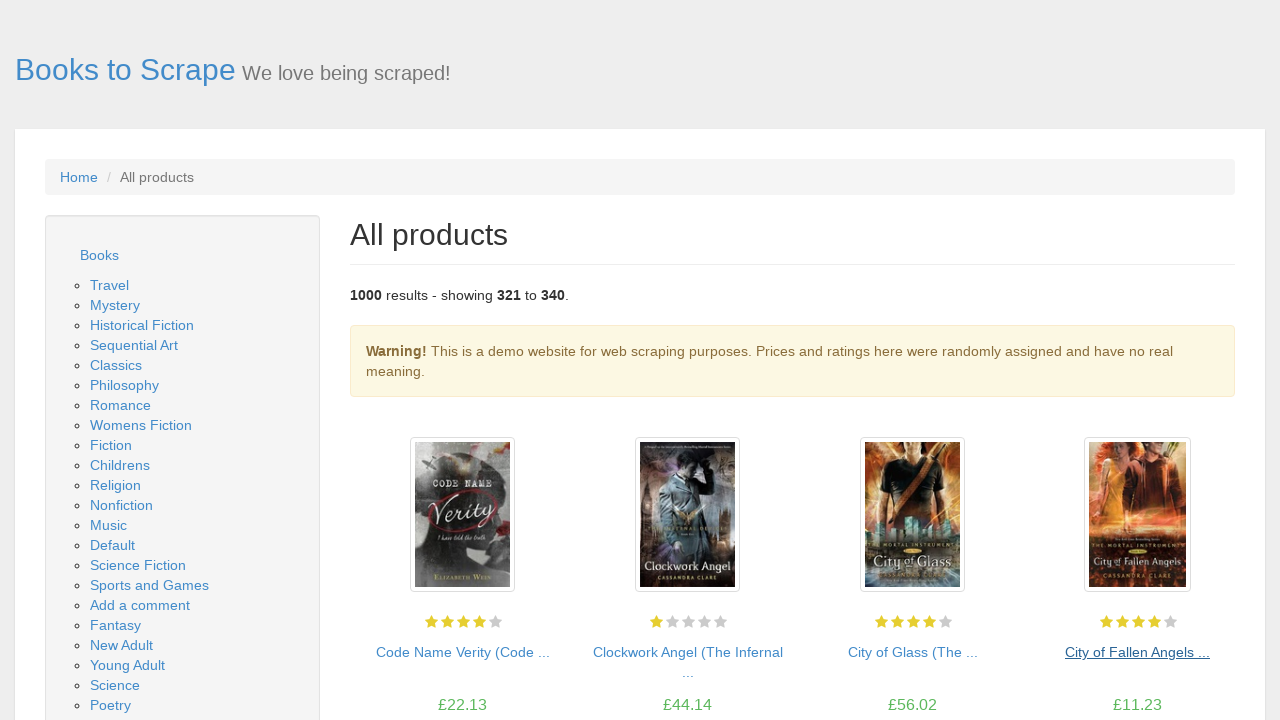

Waited for product listings to load on page 17
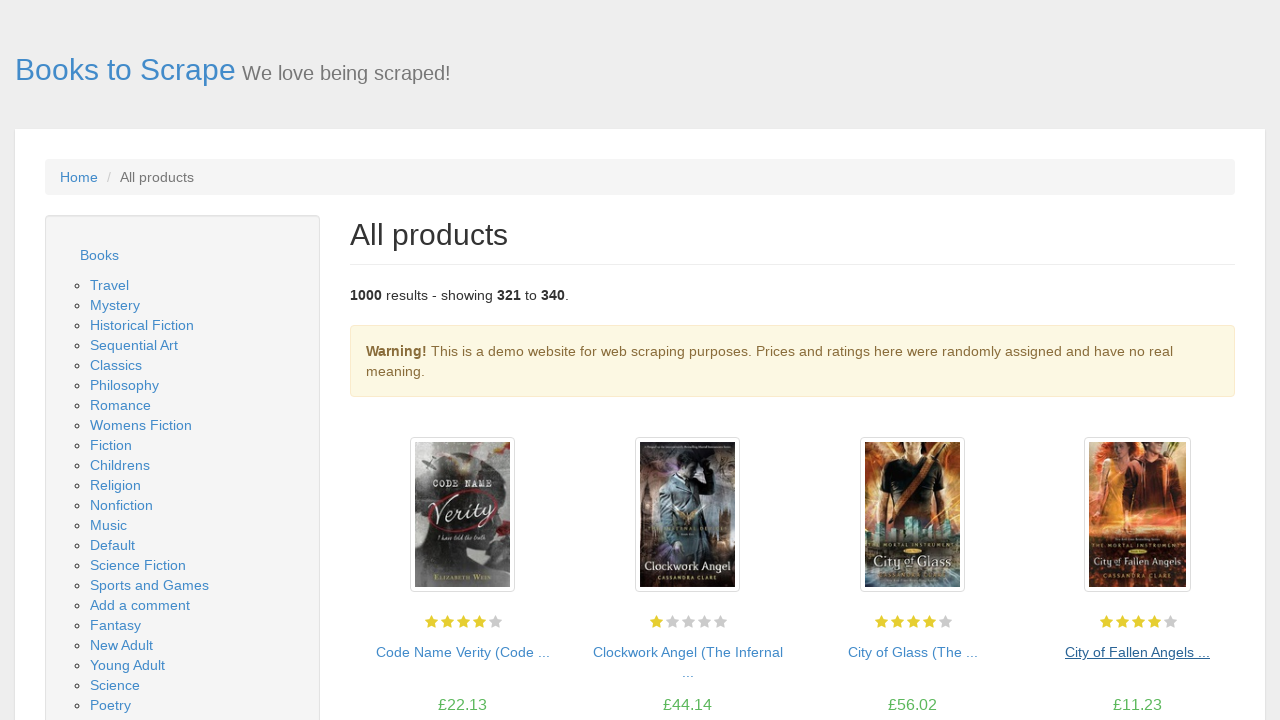

Waited for product listings to load on page 17
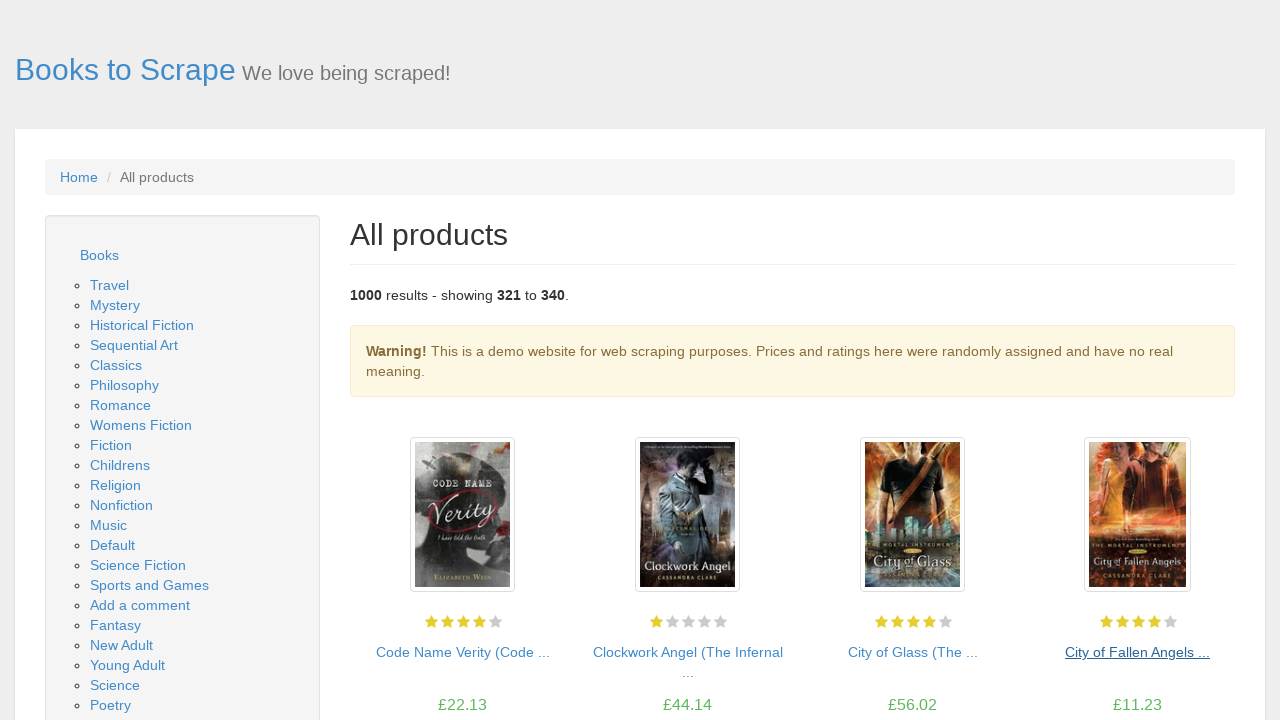

Clicked next button to navigate to page 18 at (1206, 654) on li.next a
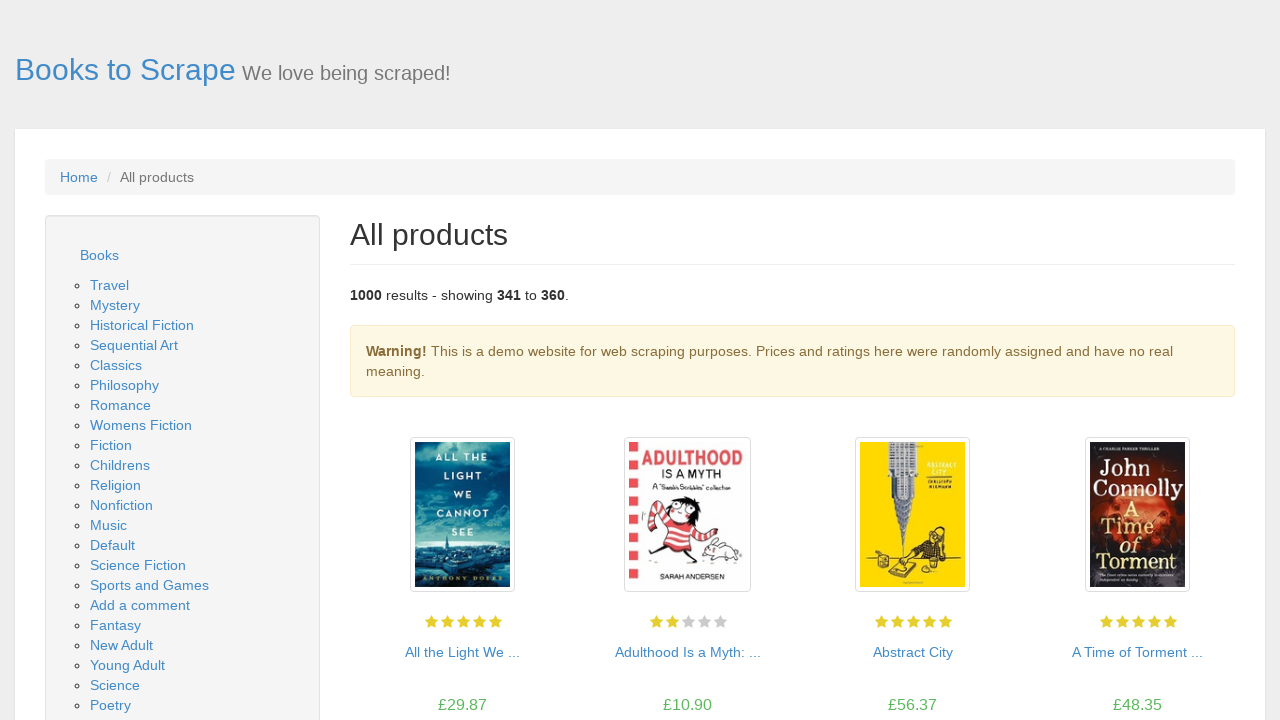

Waited for product listings to load on page 18
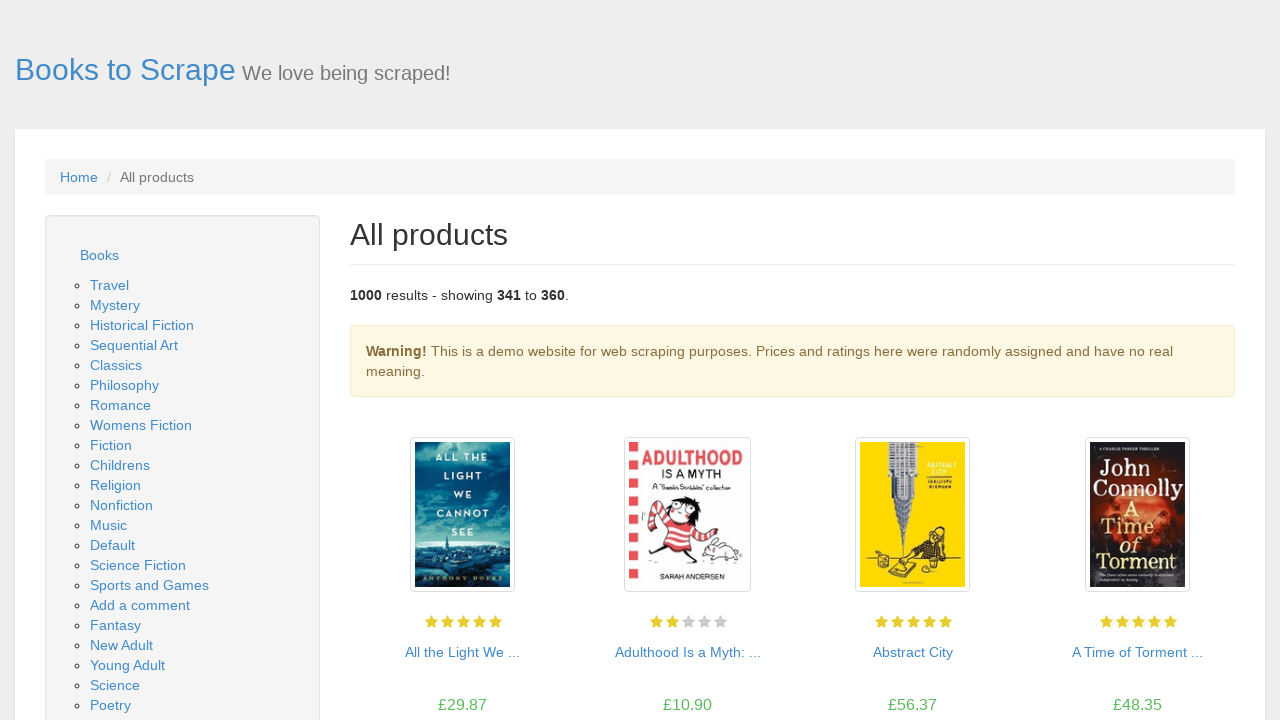

Waited for product listings to load on page 18
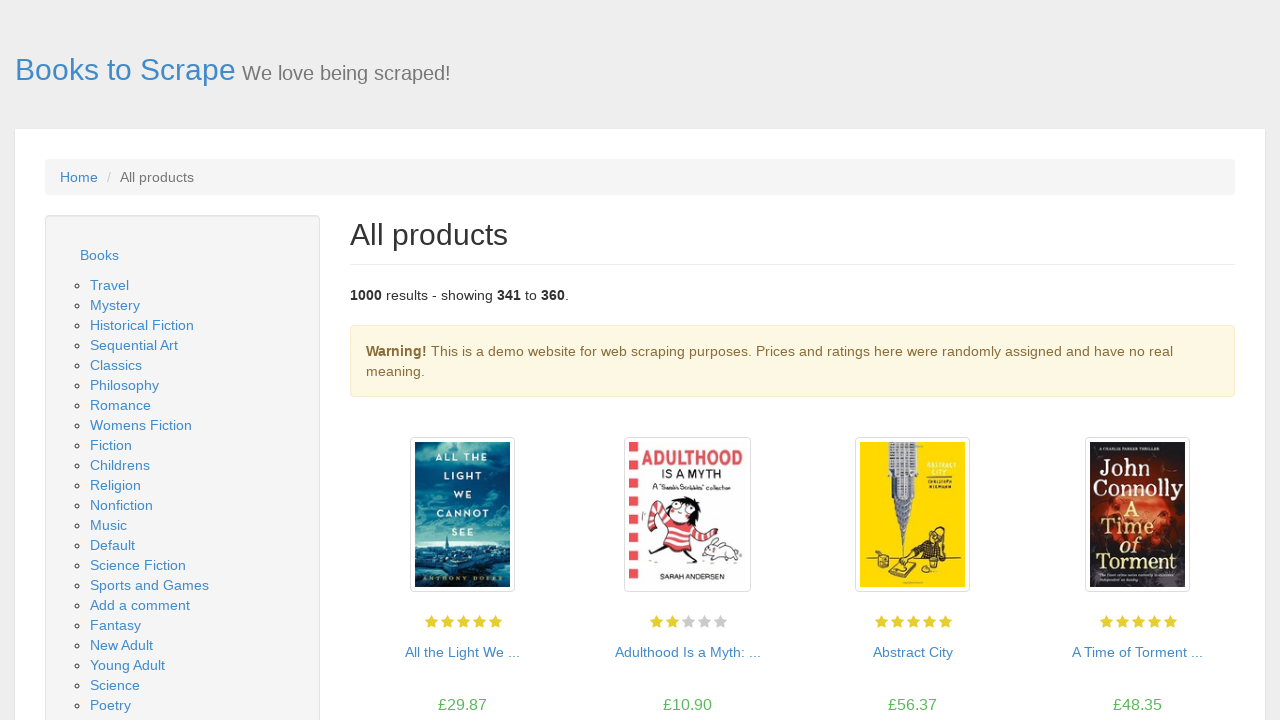

Clicked next button to navigate to page 19 at (1206, 654) on li.next a
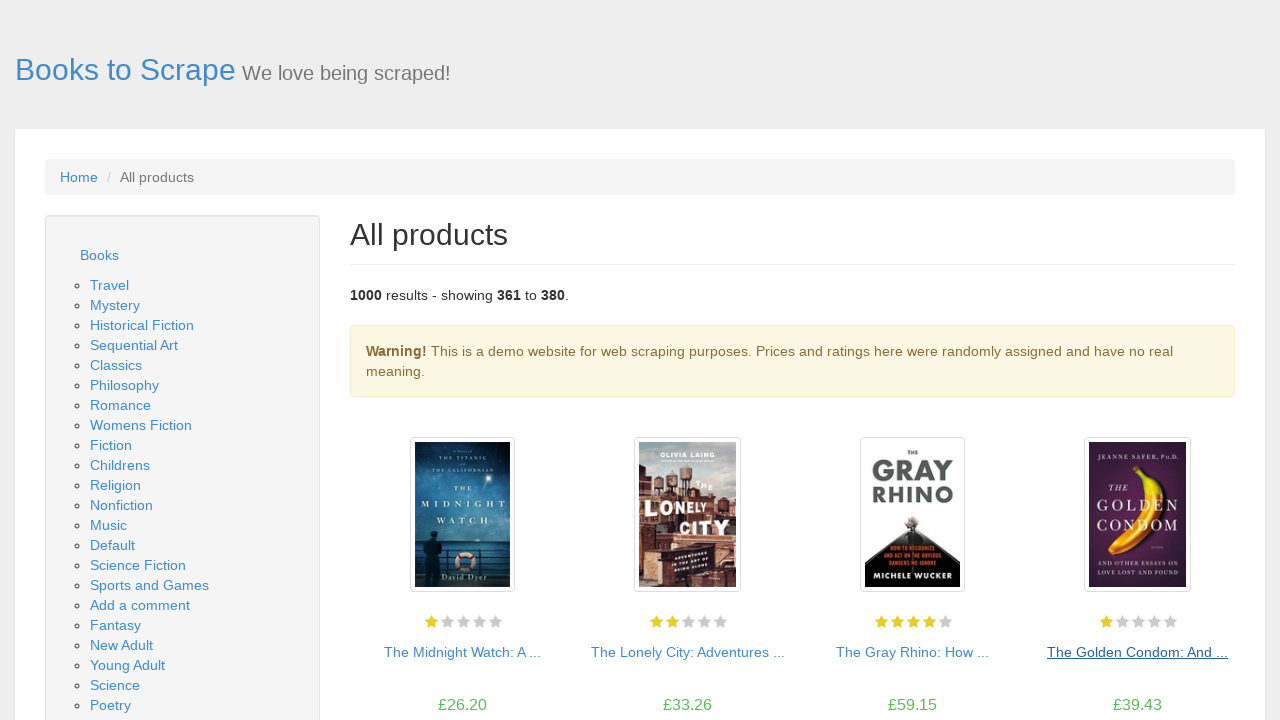

Waited for product listings to load on page 19
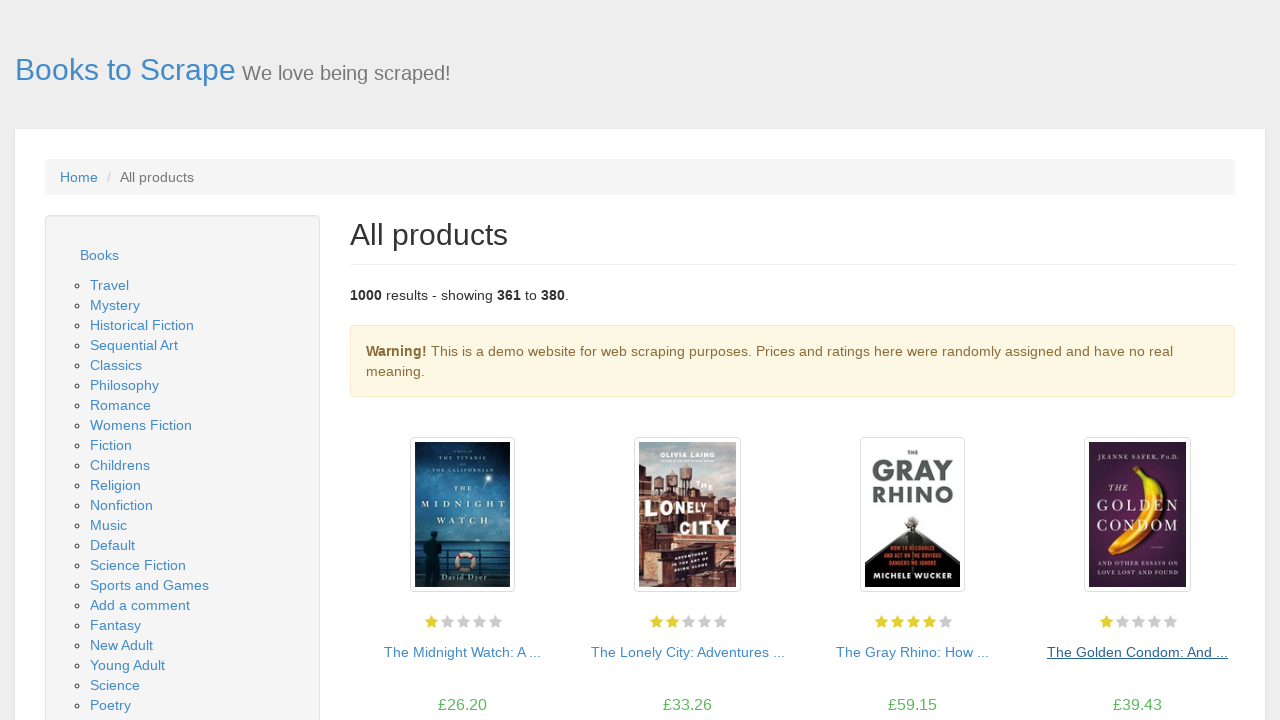

Waited for product listings to load on page 19
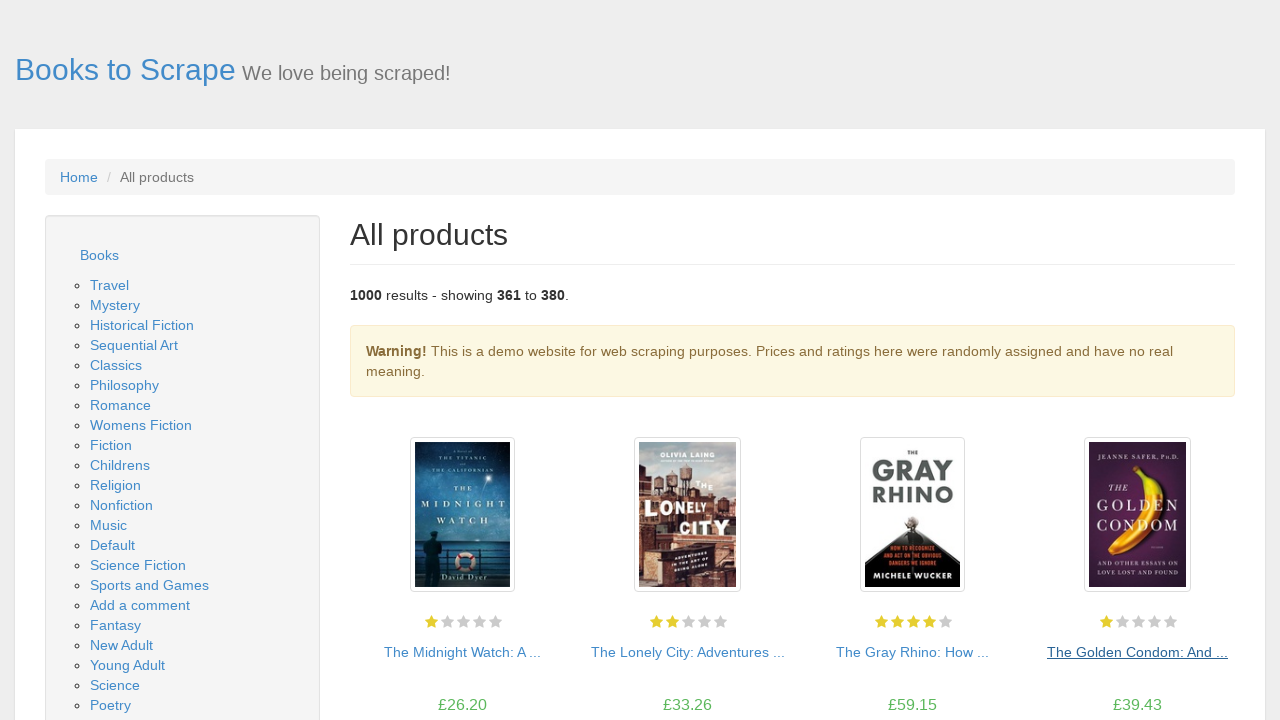

Clicked next button to navigate to page 20 at (1206, 654) on li.next a
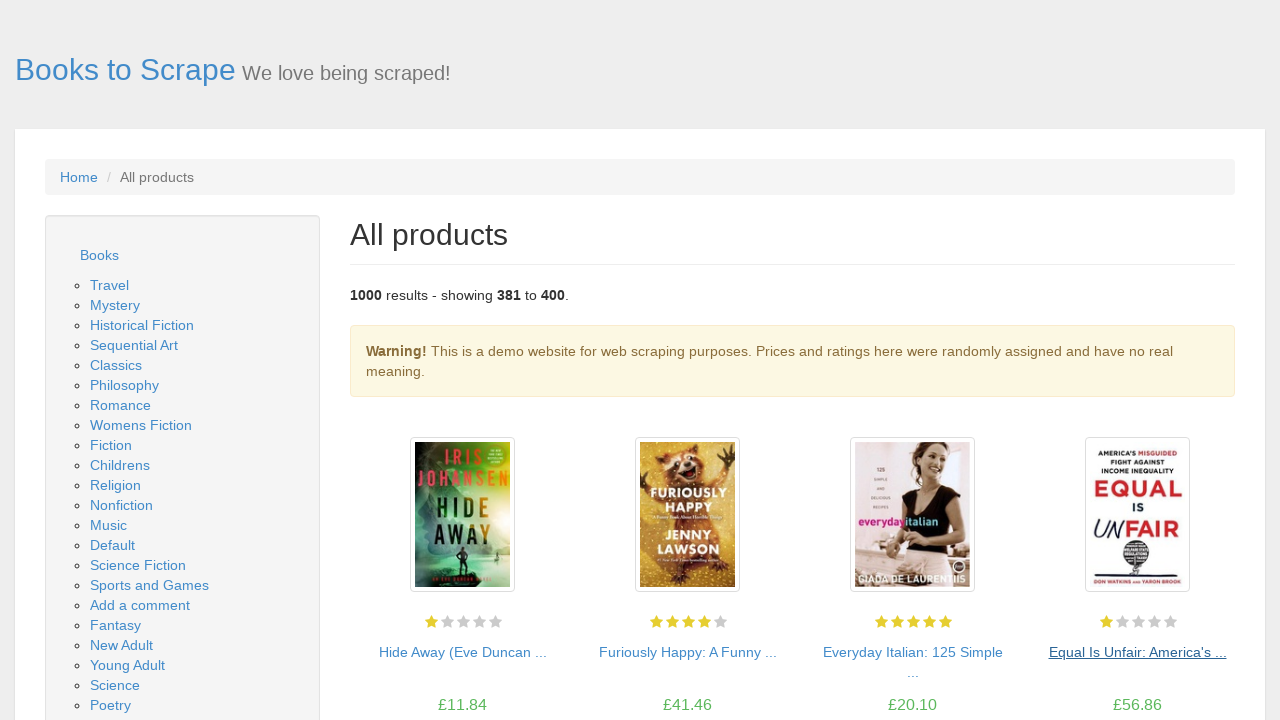

Waited for product listings to load on page 20
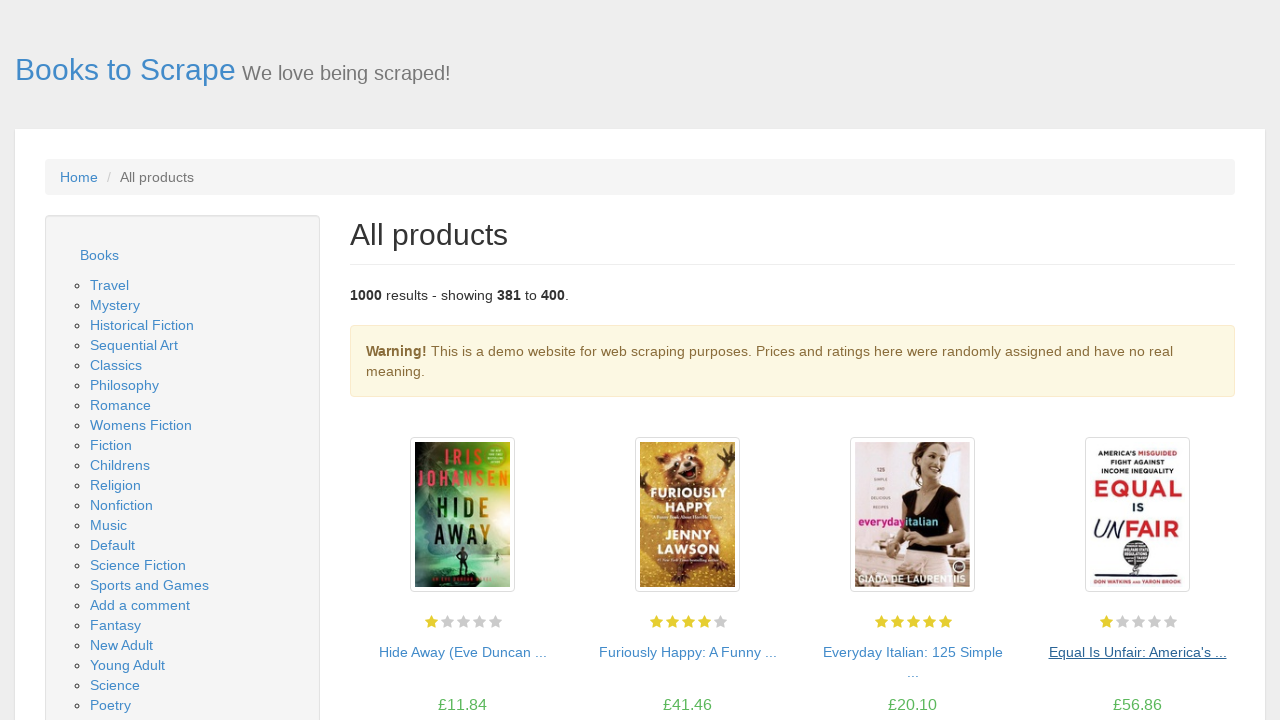

Waited for product listings to load on page 20
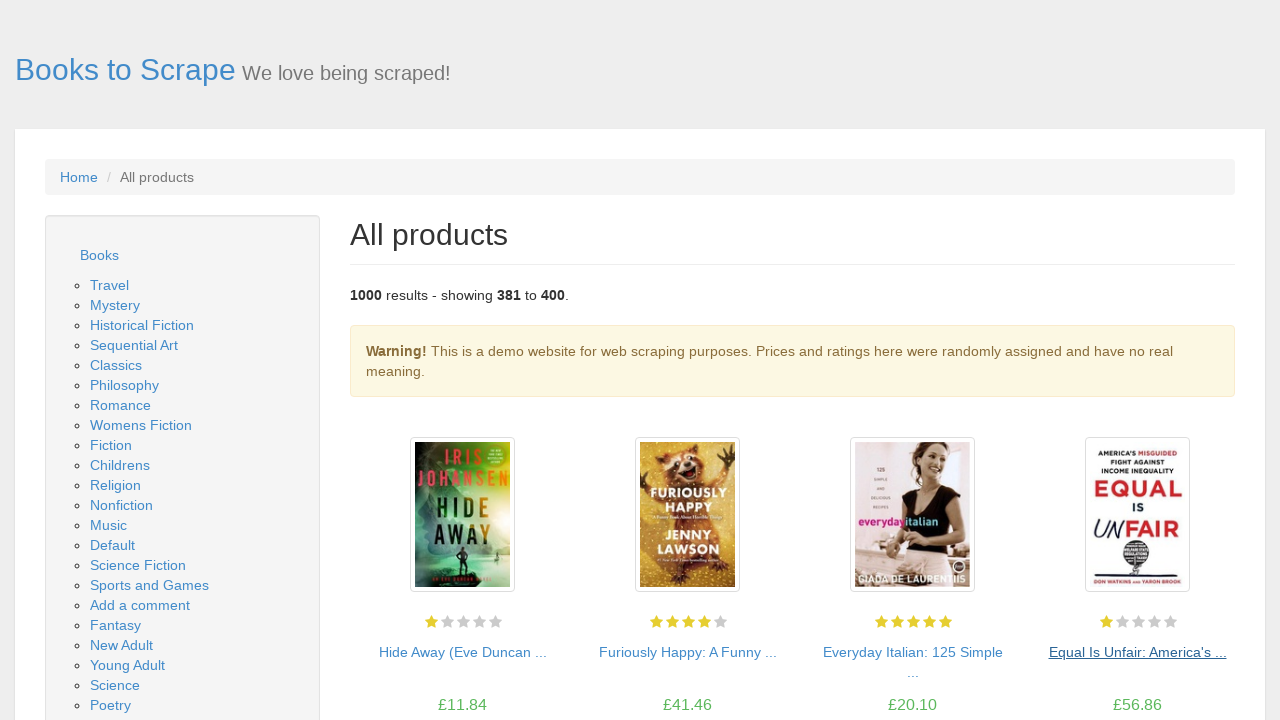

Clicked next button to navigate to page 21 at (1206, 654) on li.next a
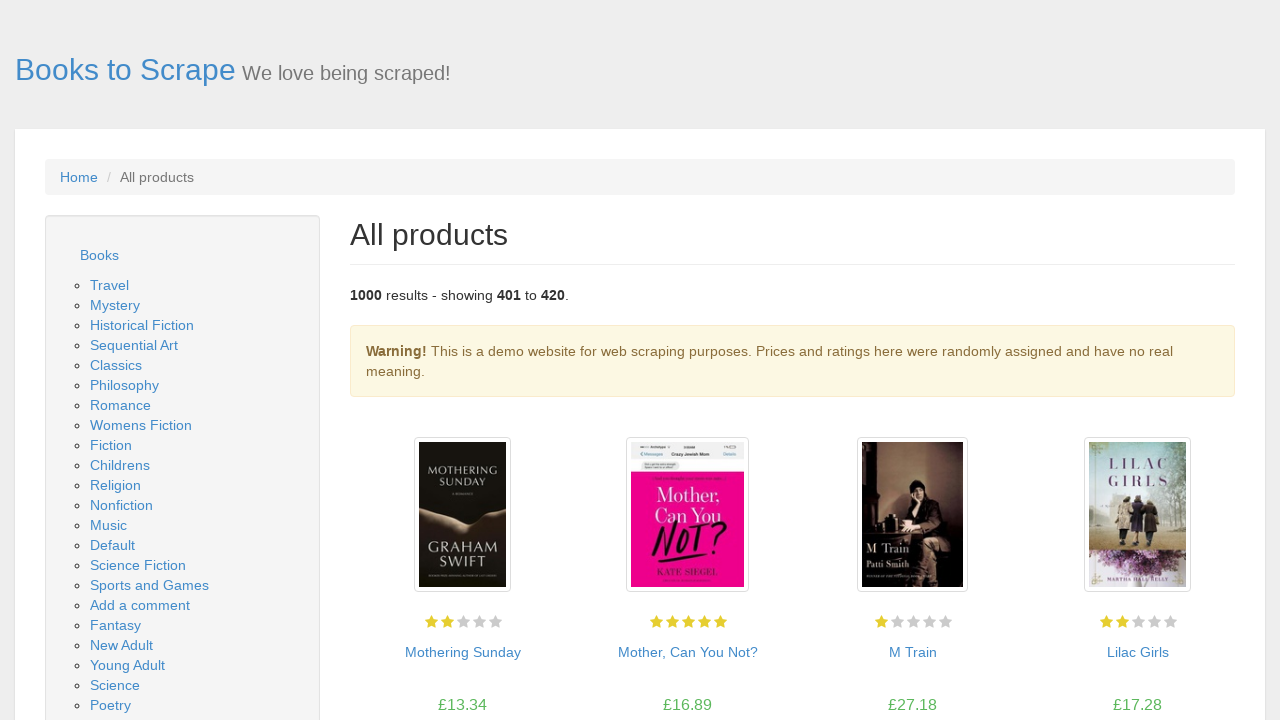

Waited for product listings to load on page 21
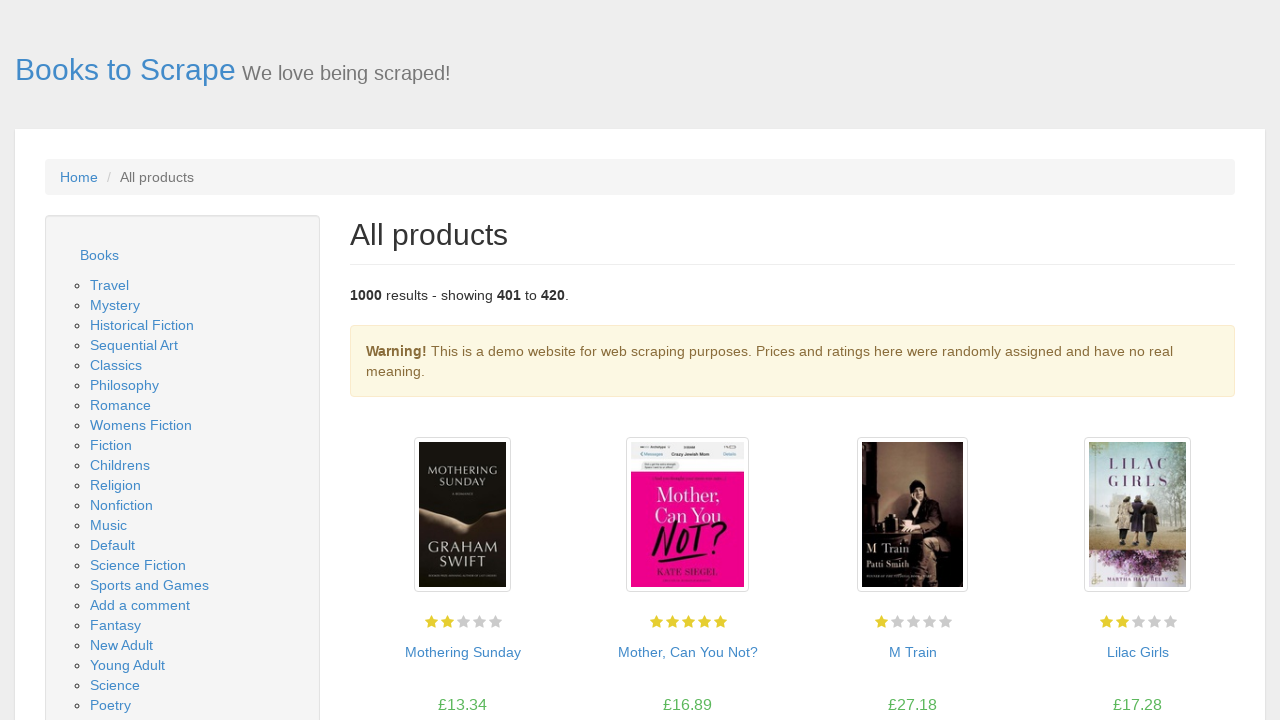

Waited for product listings to load on page 21
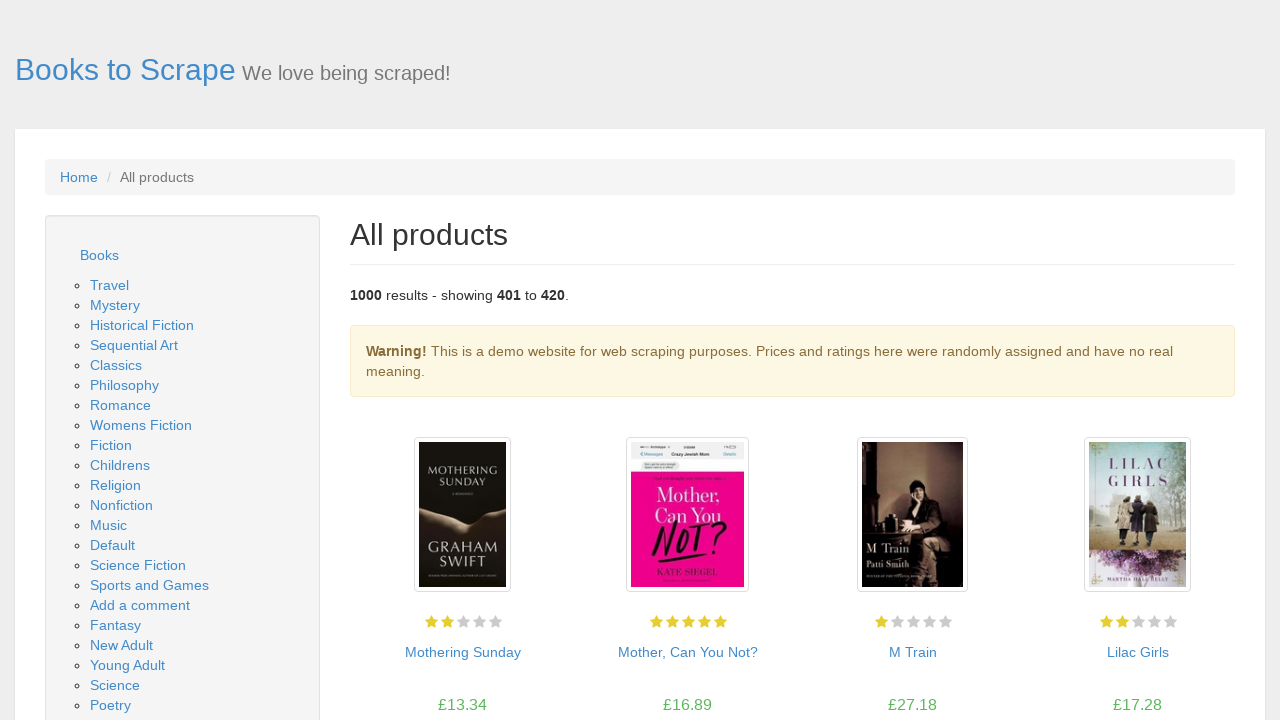

Clicked next button to navigate to page 22 at (1206, 654) on li.next a
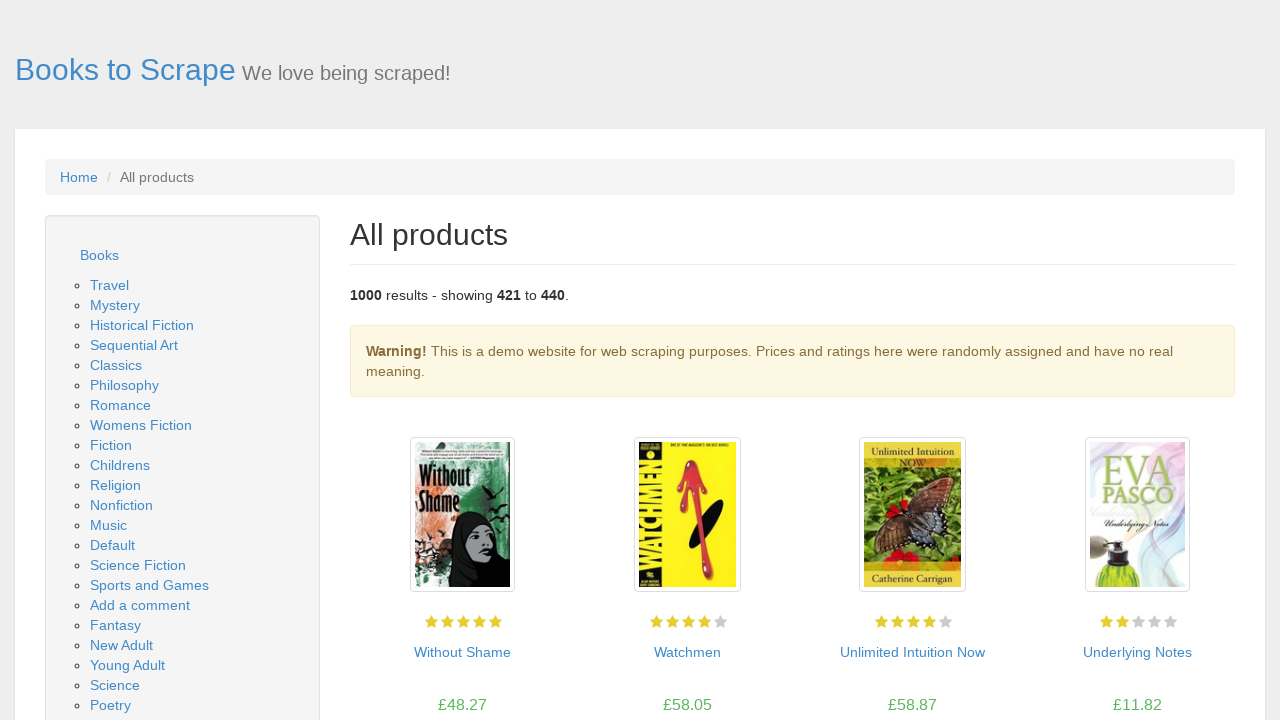

Waited for product listings to load on page 22
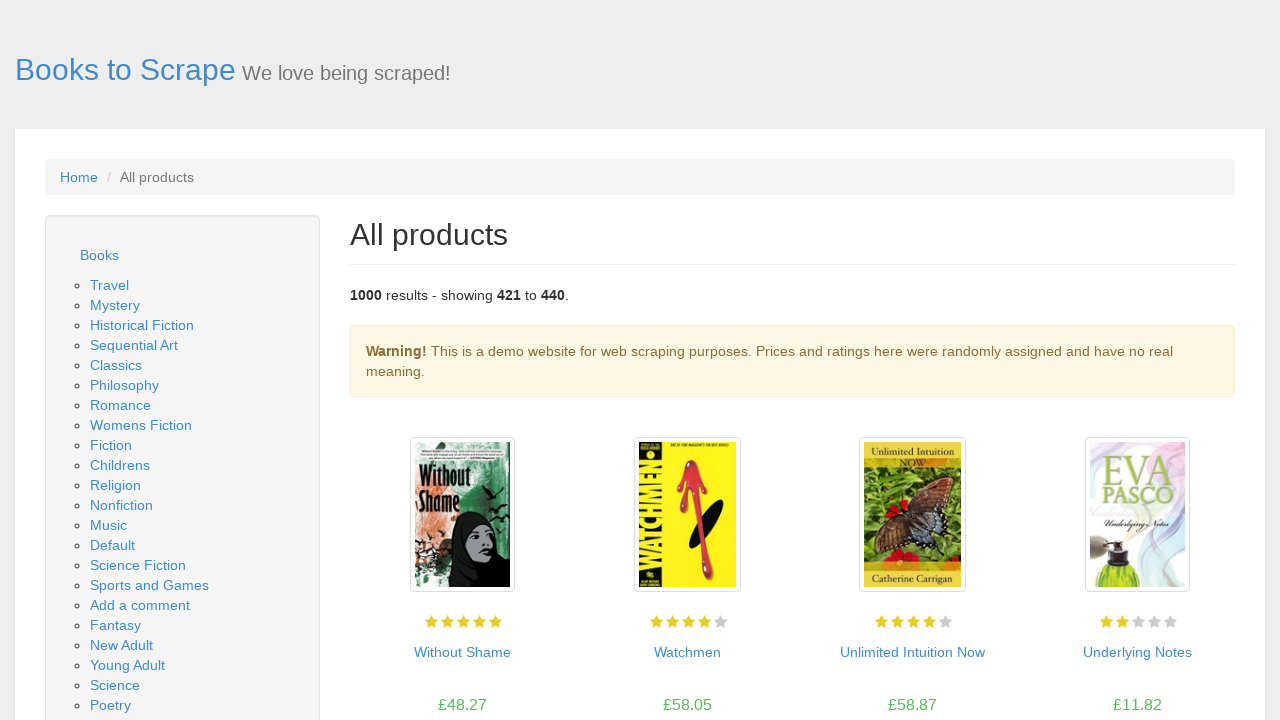

Waited for product listings to load on page 22
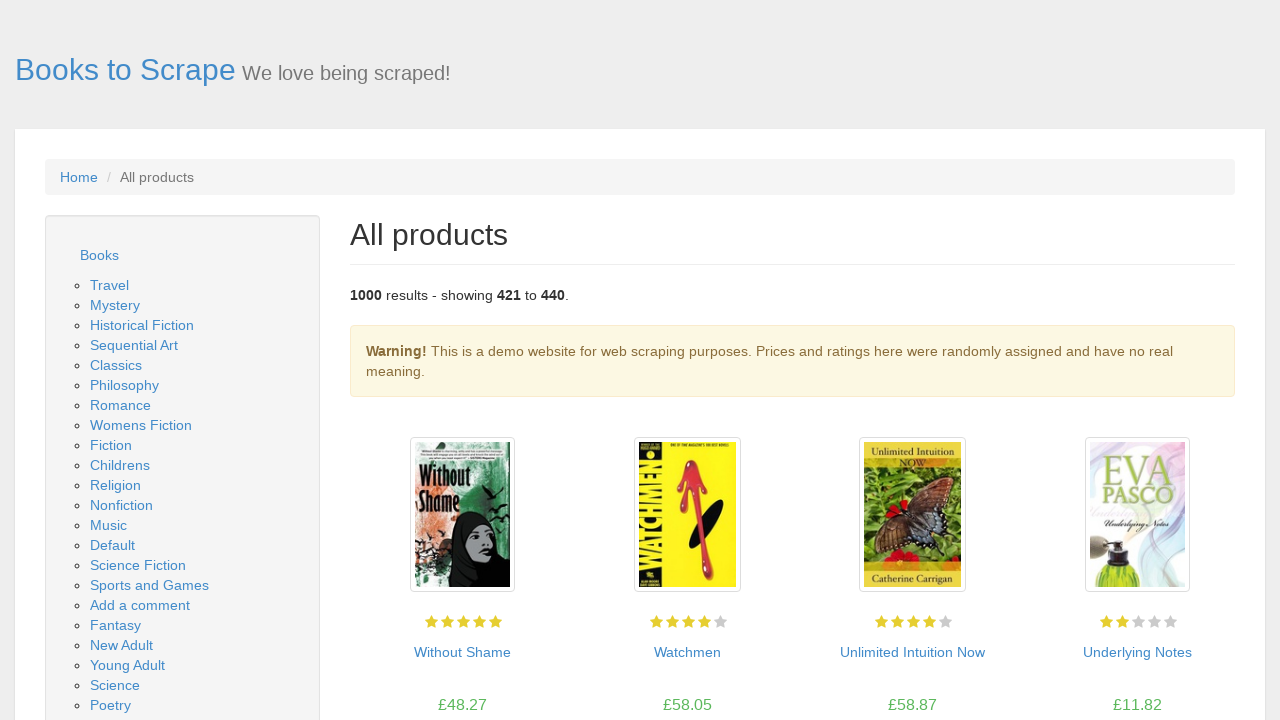

Clicked next button to navigate to page 23 at (1206, 654) on li.next a
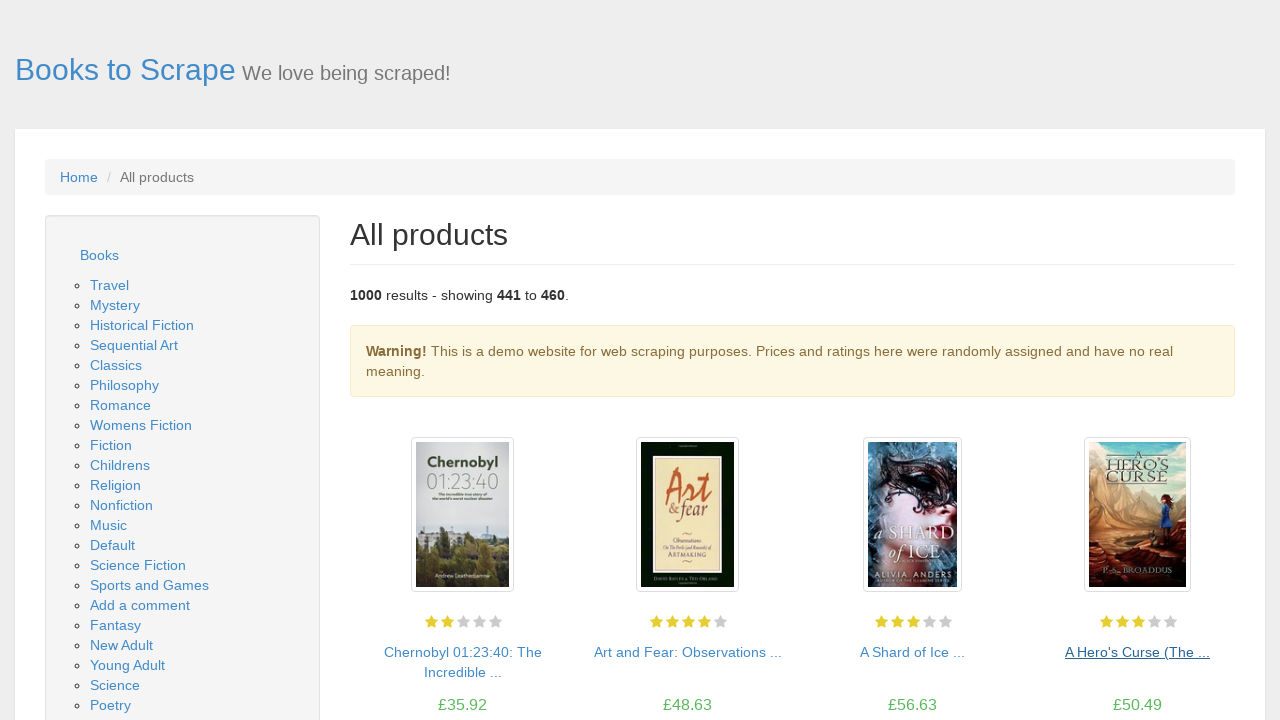

Waited for product listings to load on page 23
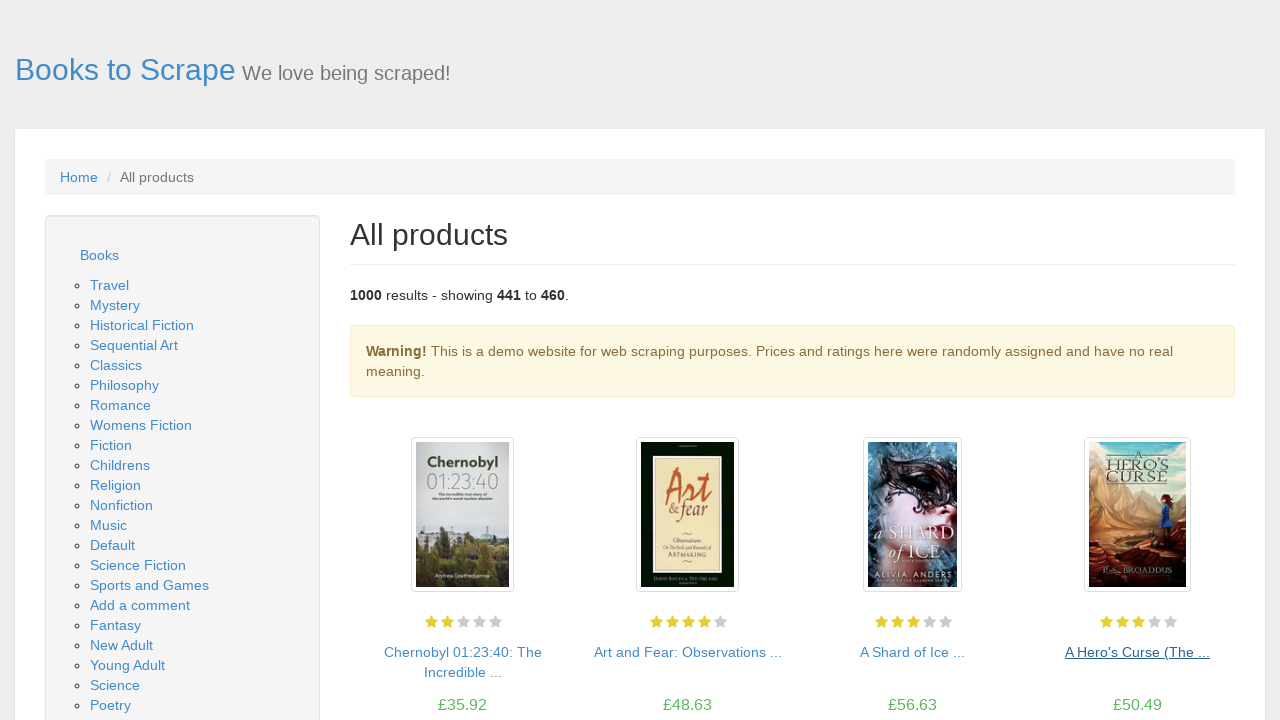

Waited for product listings to load on page 23
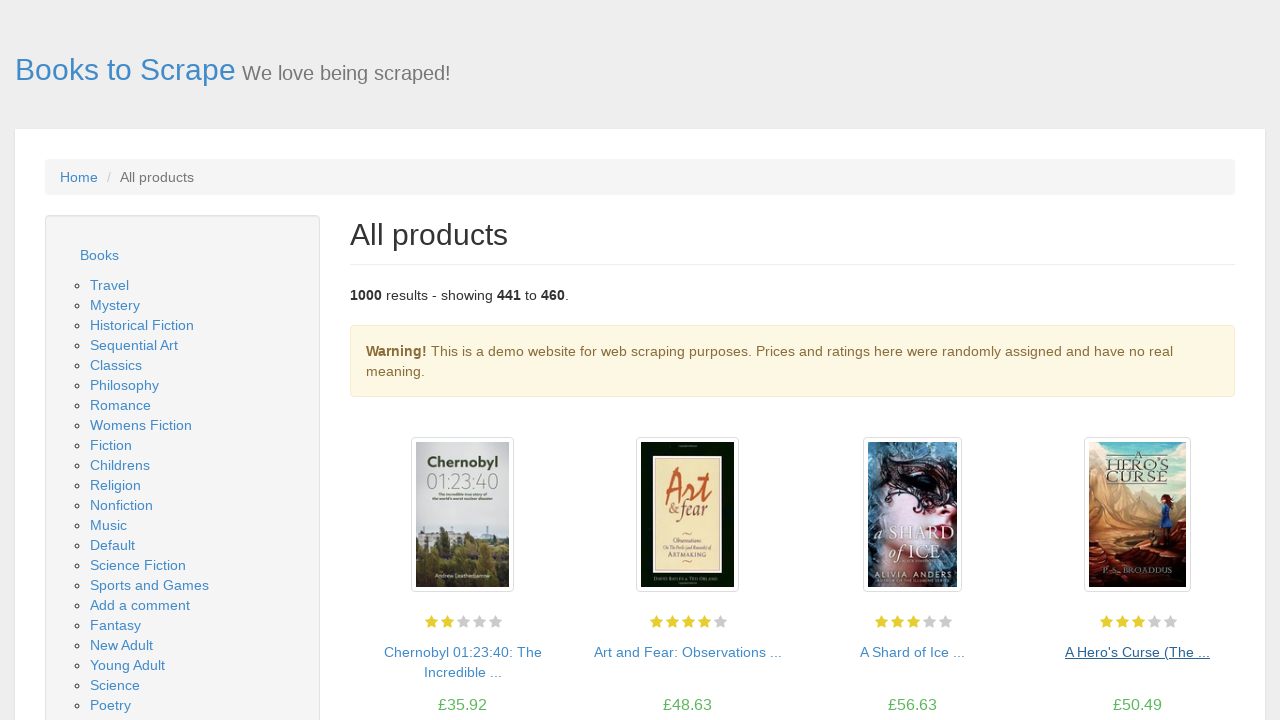

Clicked next button to navigate to page 24 at (1206, 654) on li.next a
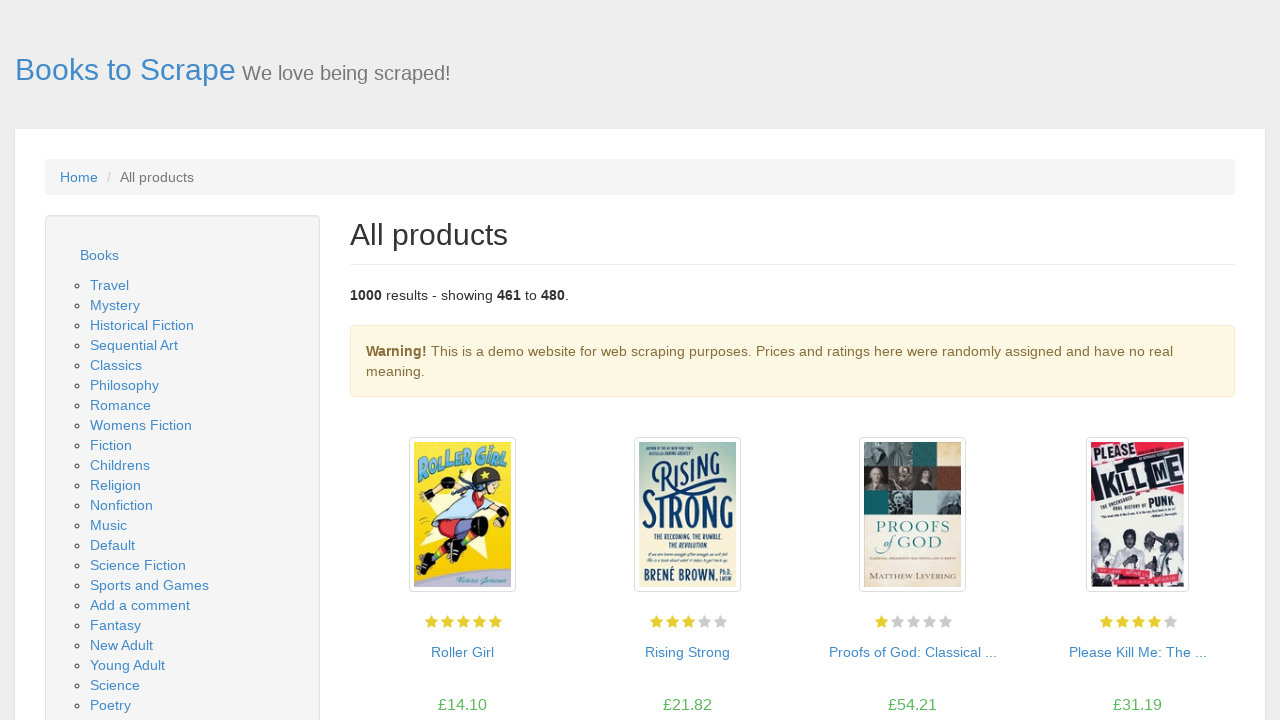

Waited for product listings to load on page 24
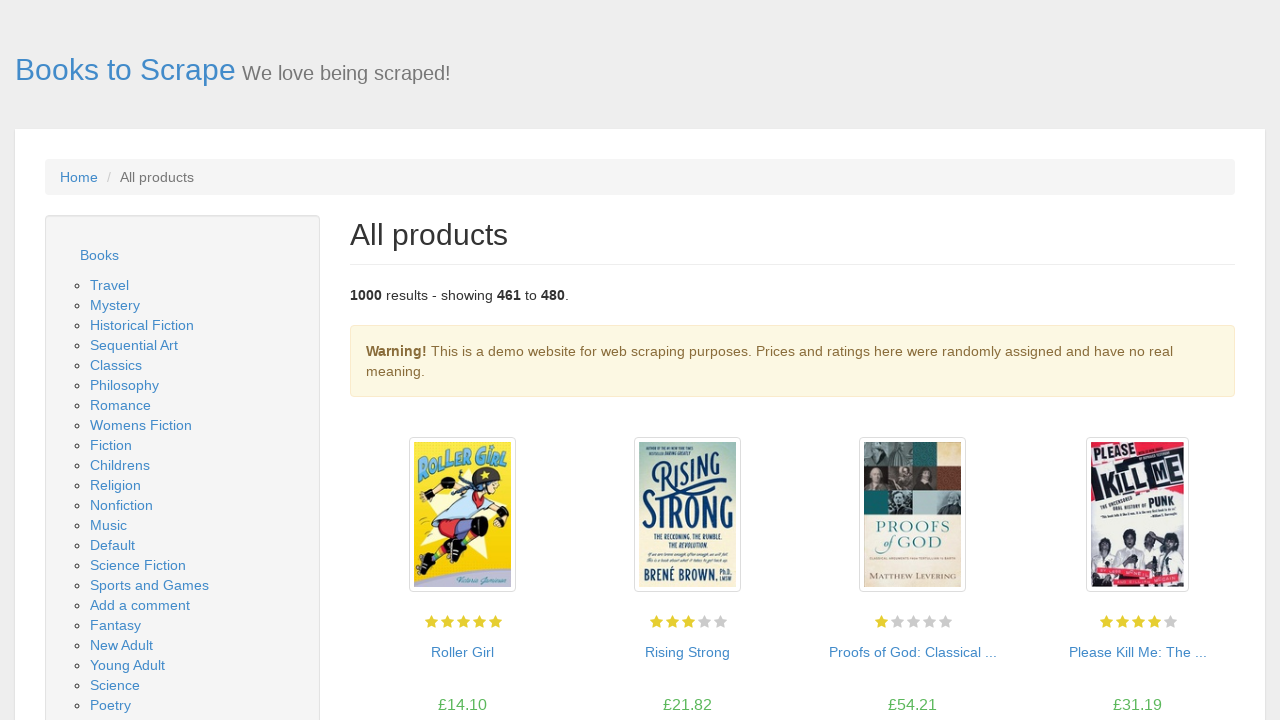

Waited for product listings to load on page 24
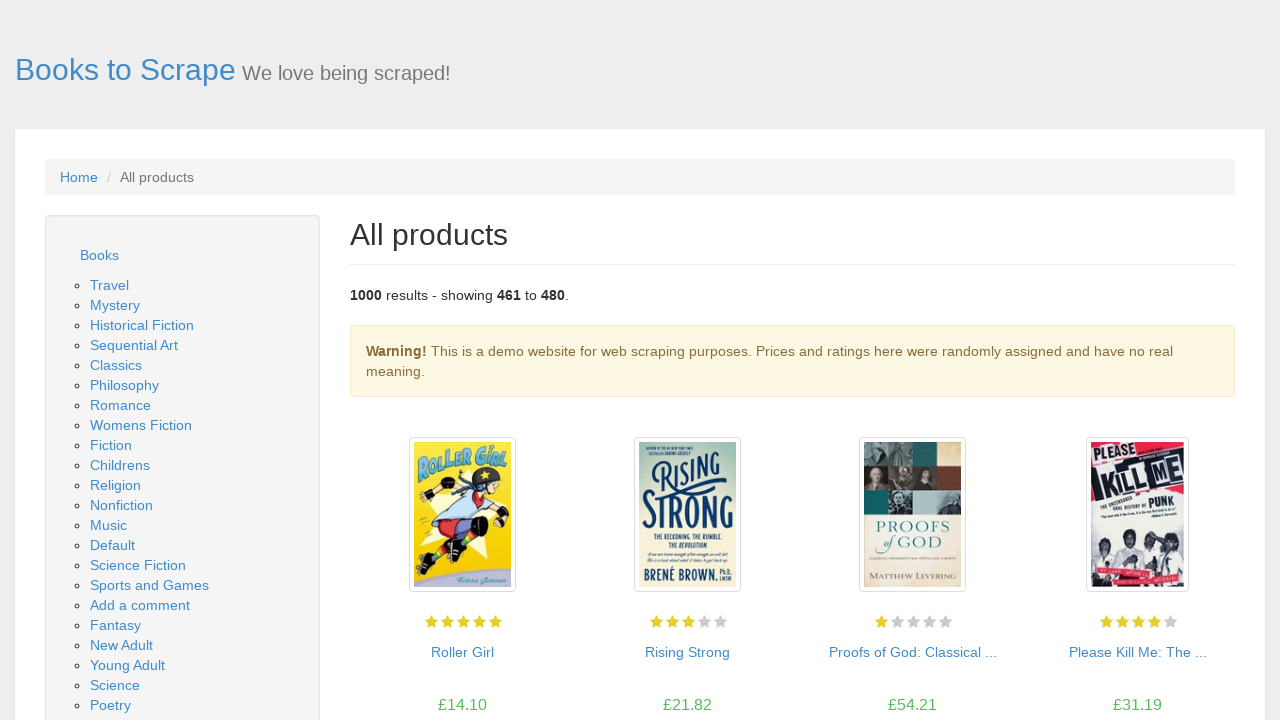

Clicked next button to navigate to page 25 at (1206, 654) on li.next a
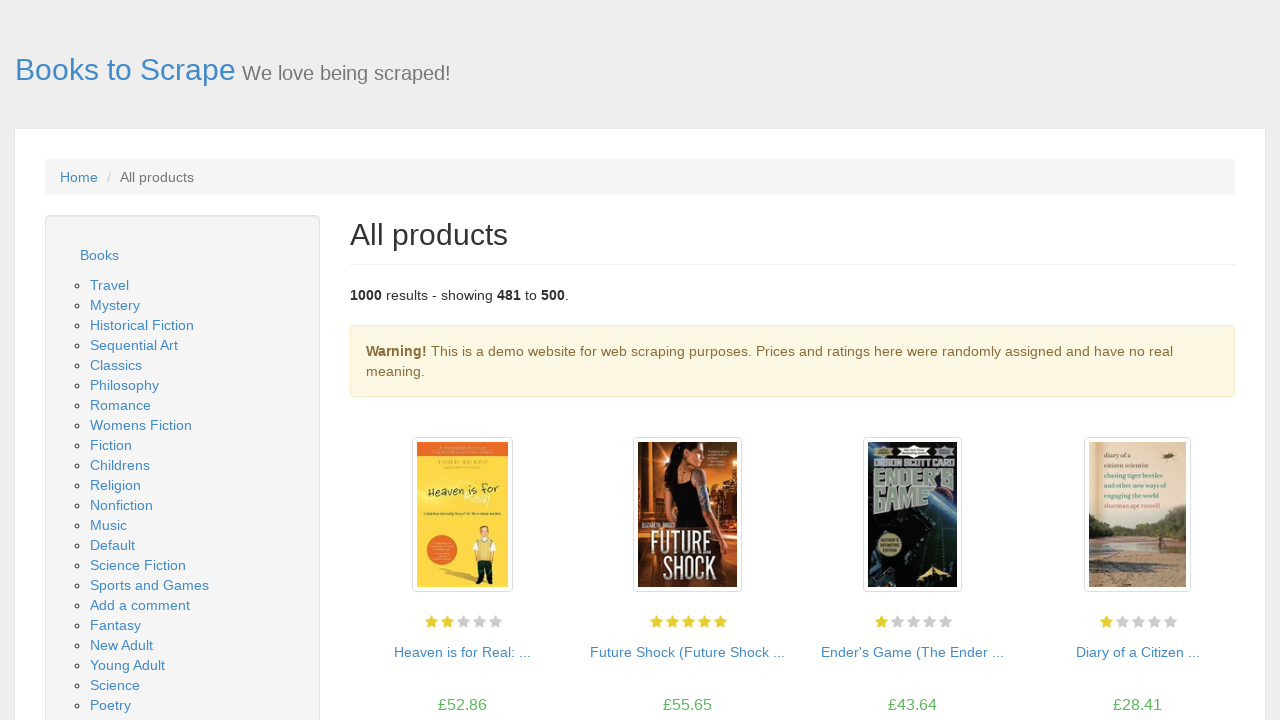

Waited for product listings to load on page 25
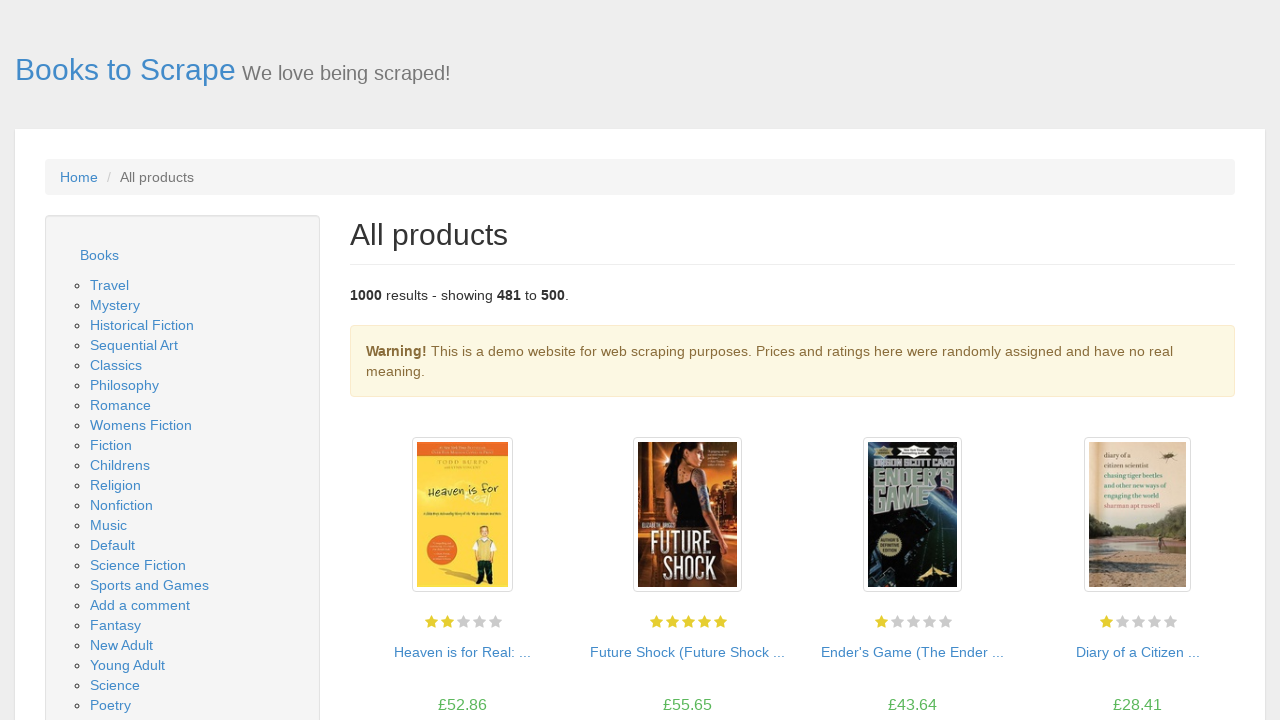

Waited for product listings to load on page 25
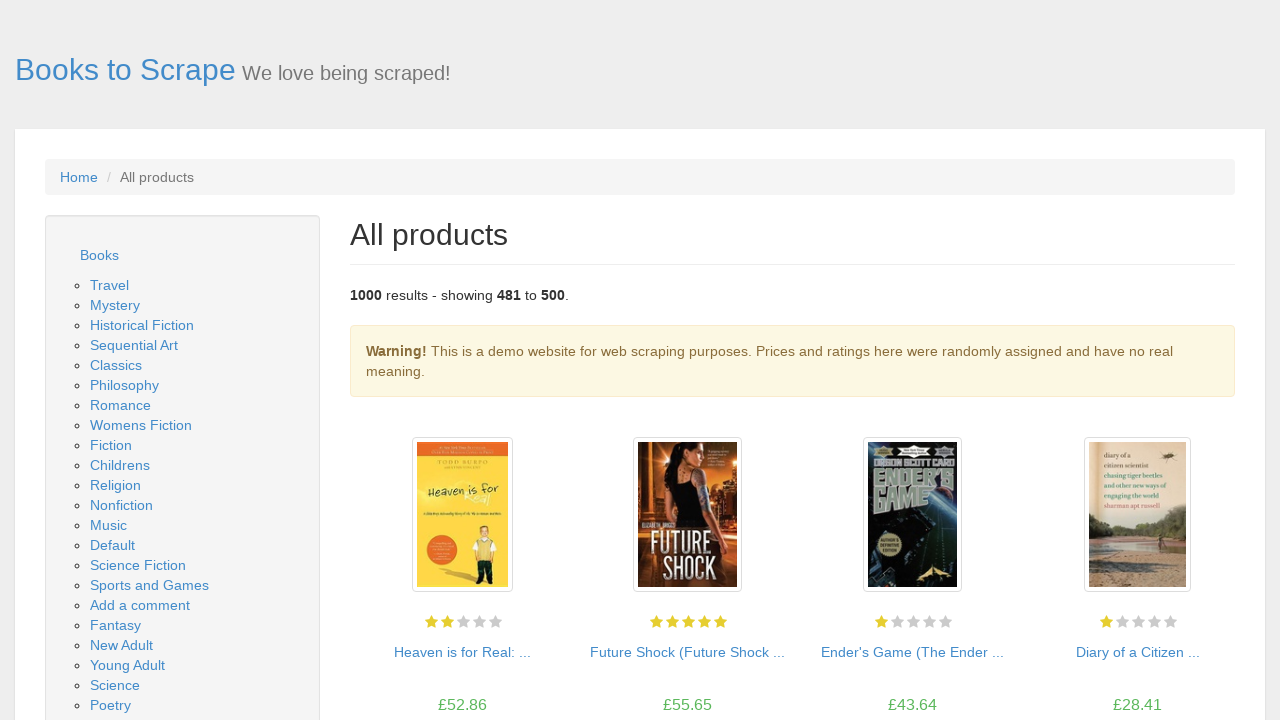

Clicked next button to navigate to page 26 at (1206, 654) on li.next a
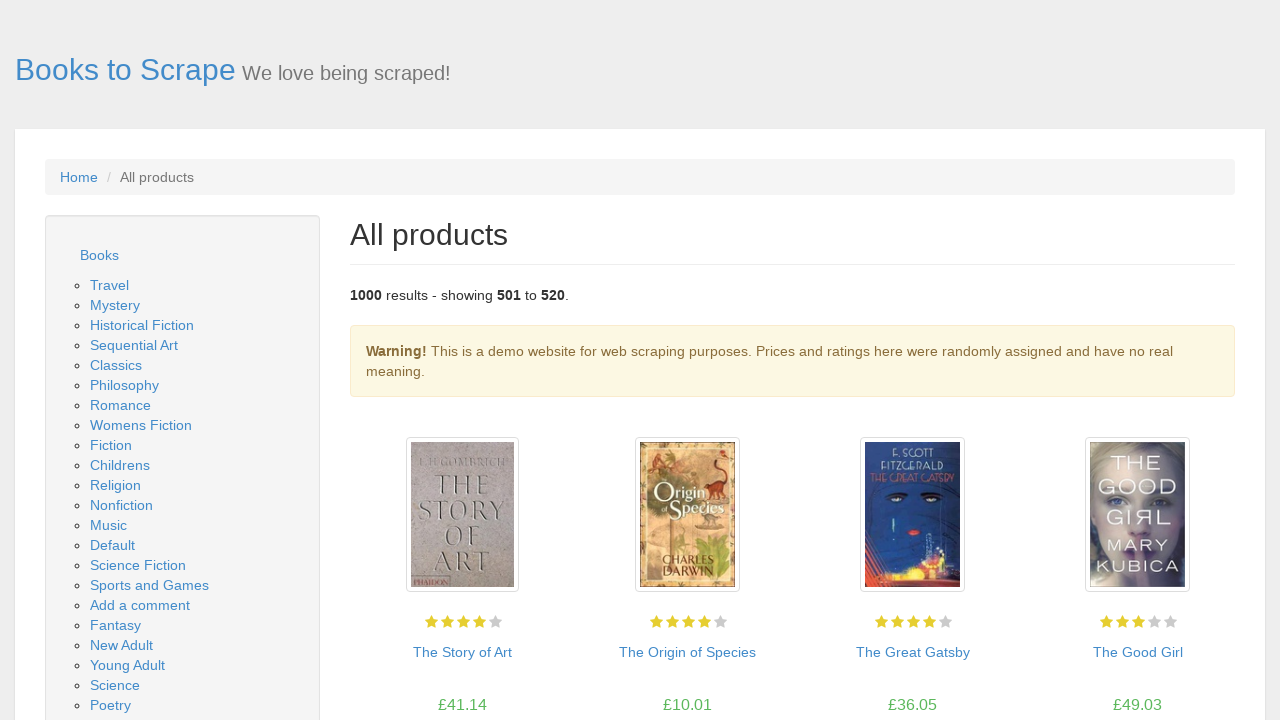

Waited for product listings to load on page 26
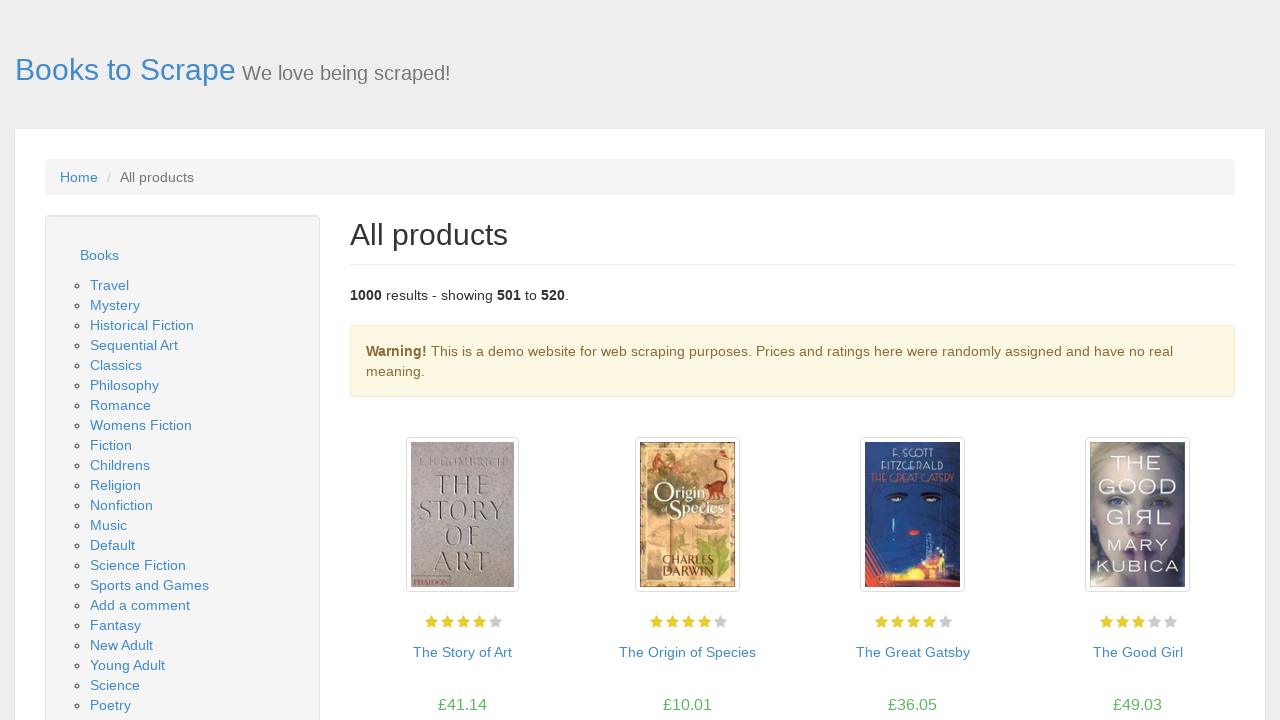

Waited for product listings to load on page 26
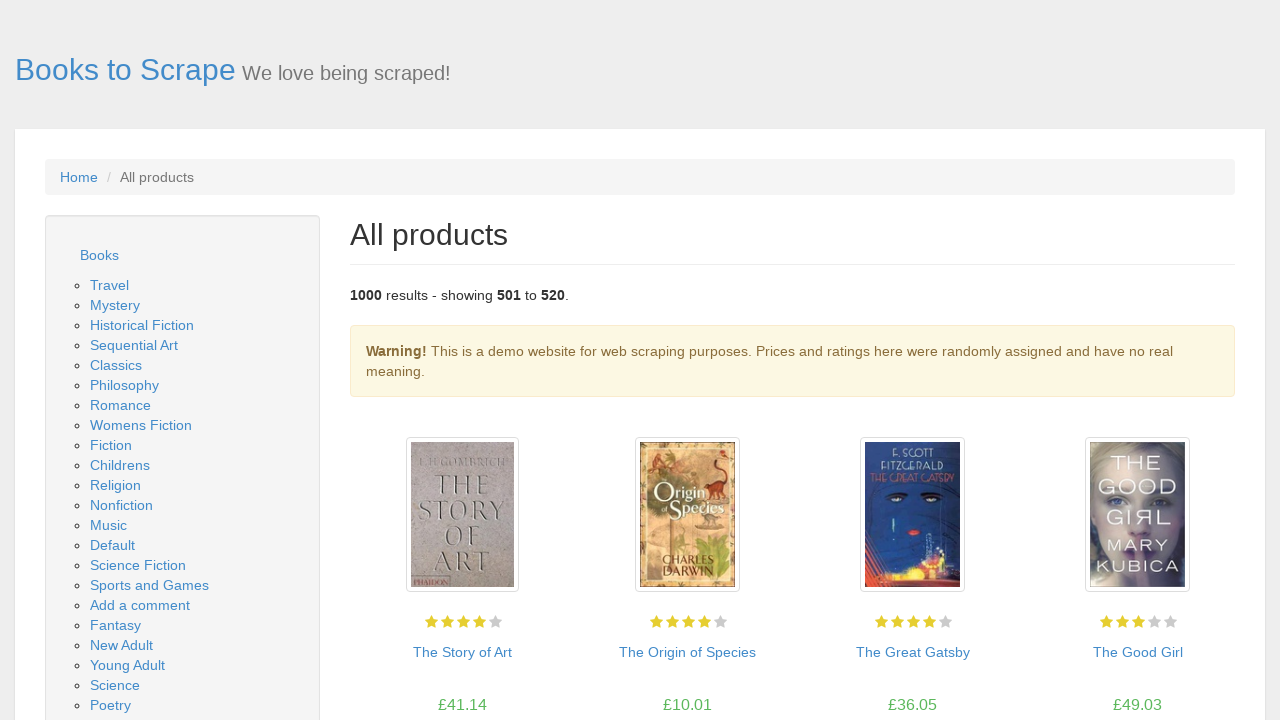

Clicked next button to navigate to page 27 at (1206, 654) on li.next a
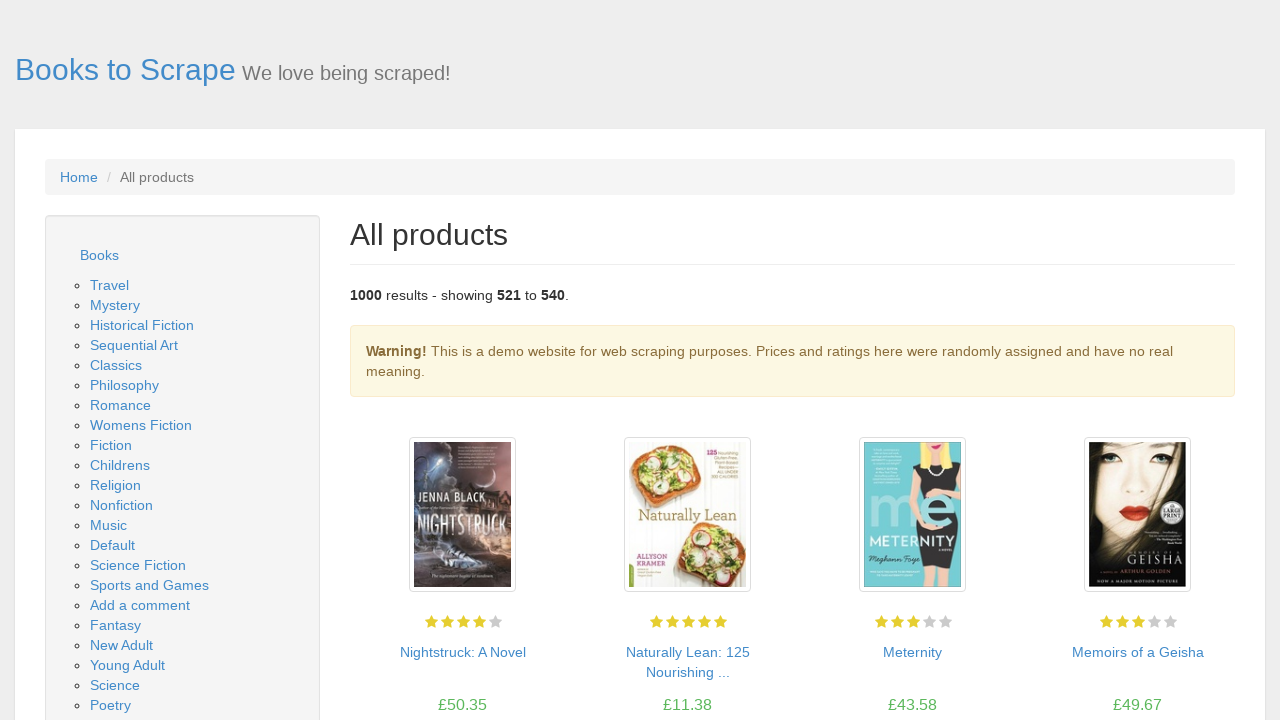

Waited for product listings to load on page 27
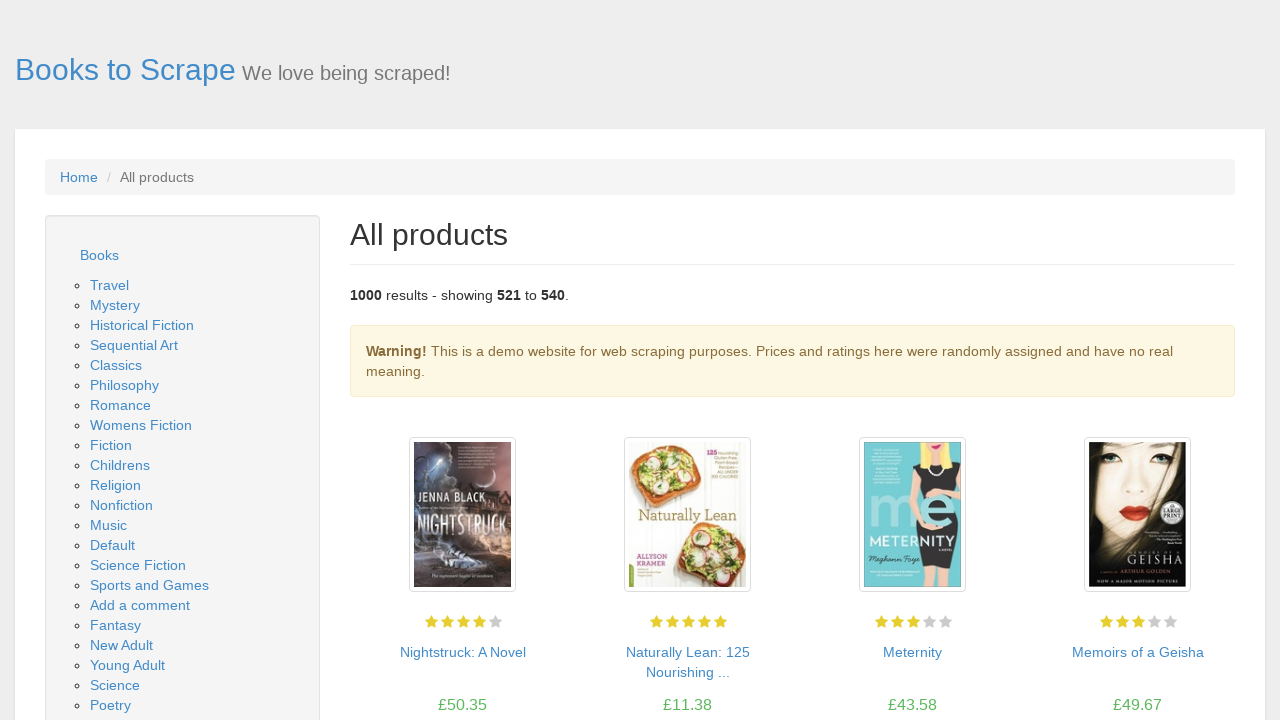

Waited for product listings to load on page 27
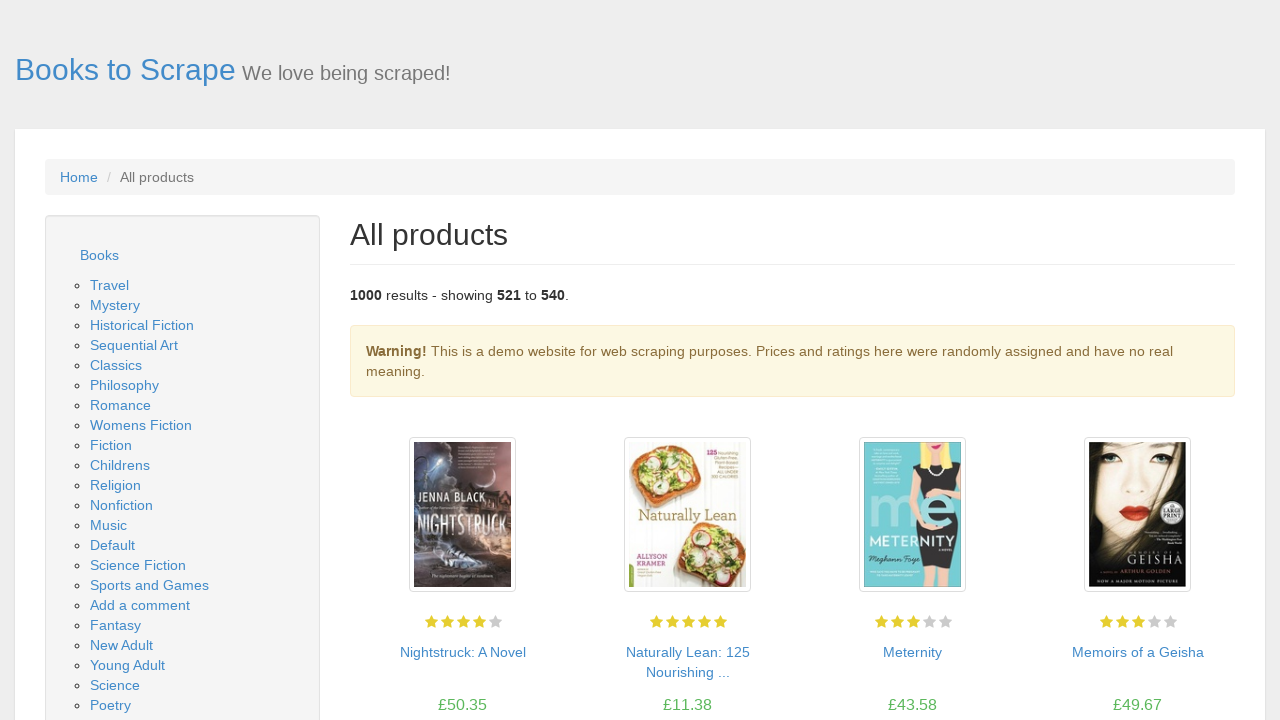

Clicked next button to navigate to page 28 at (1206, 654) on li.next a
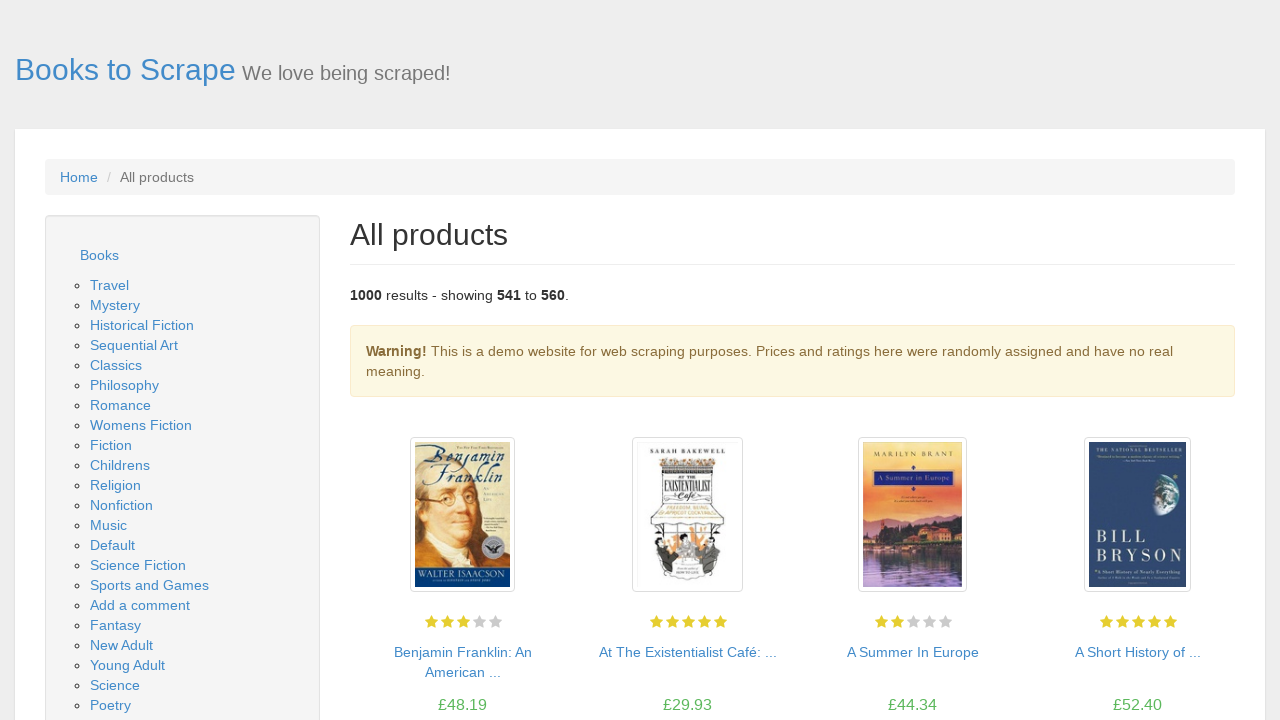

Waited for product listings to load on page 28
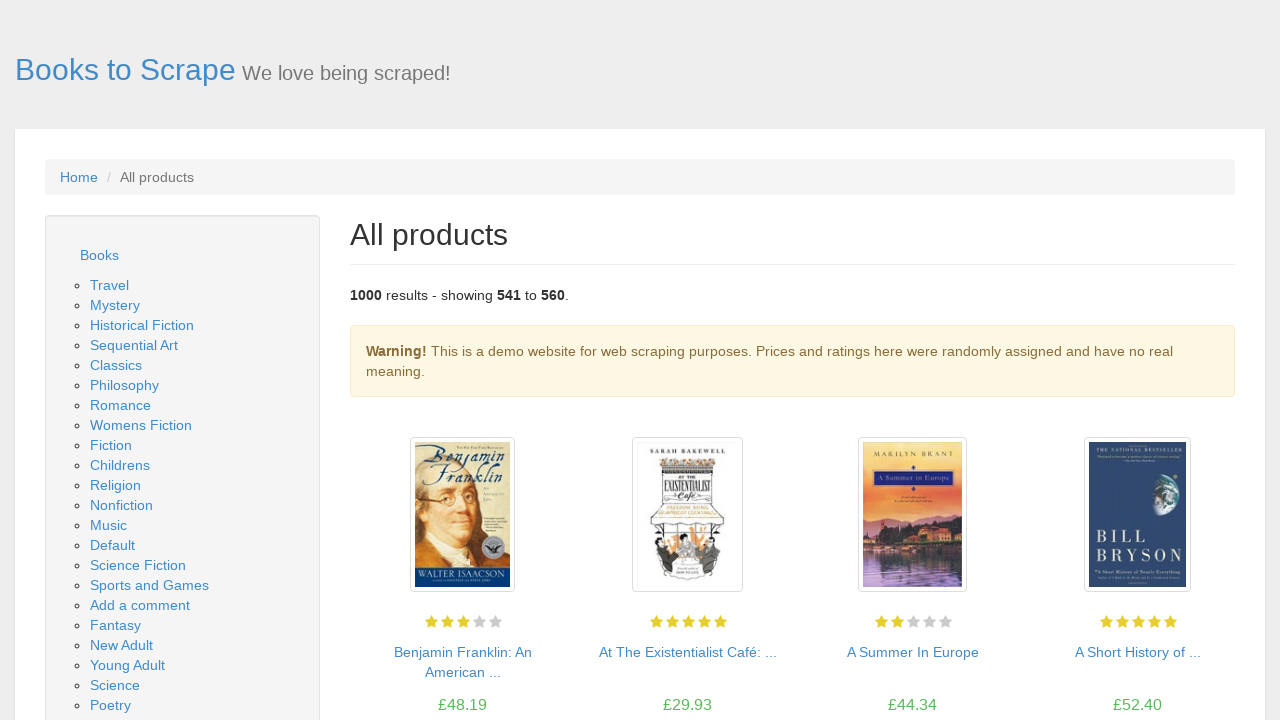

Waited for product listings to load on page 28
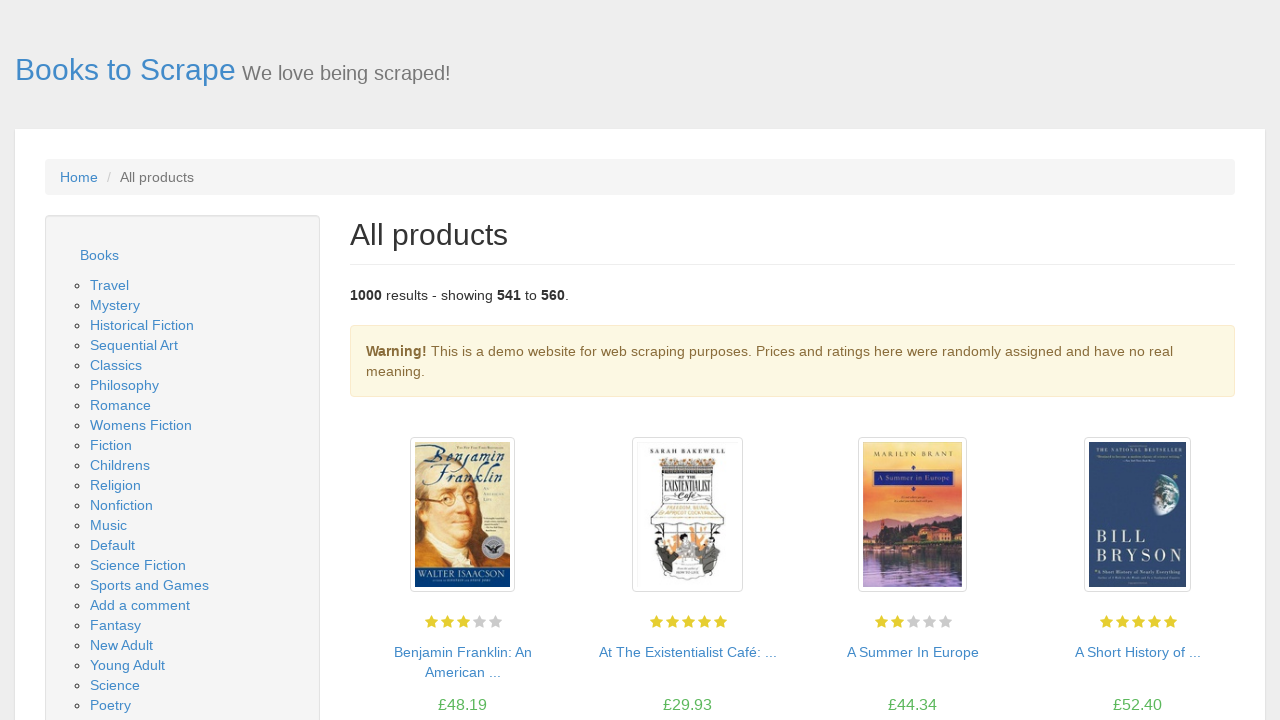

Clicked next button to navigate to page 29 at (1206, 654) on li.next a
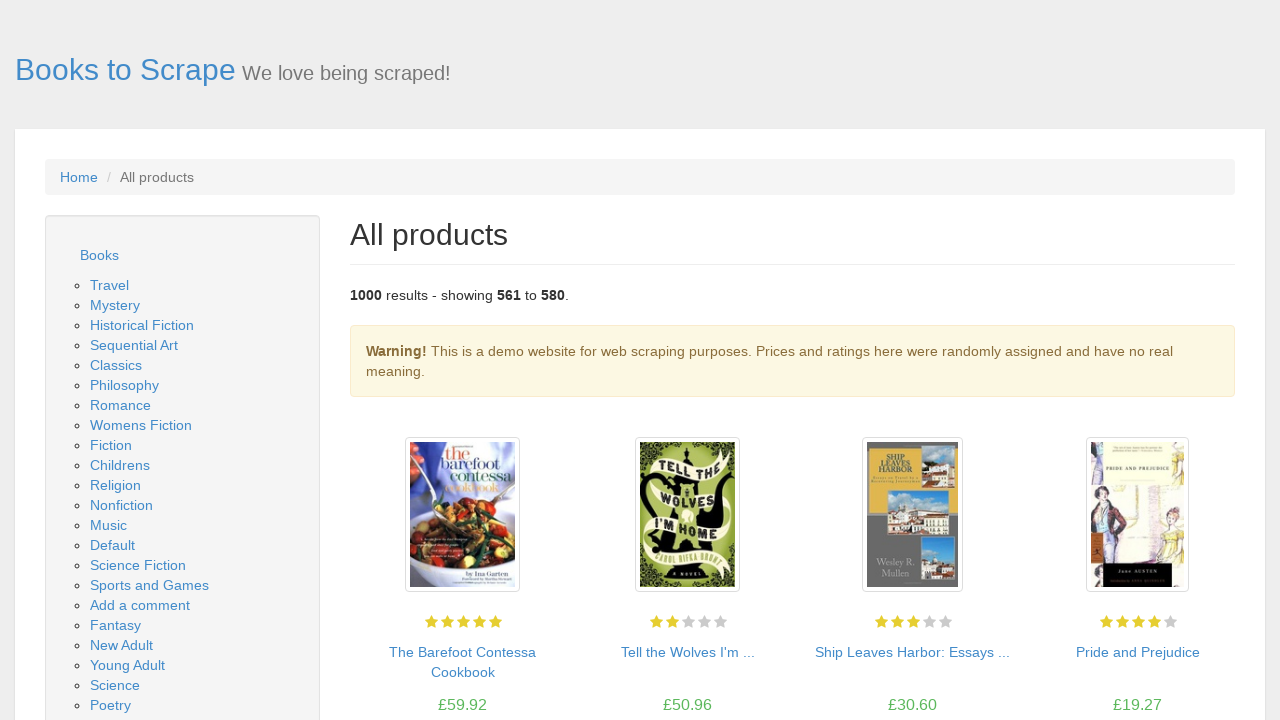

Waited for product listings to load on page 29
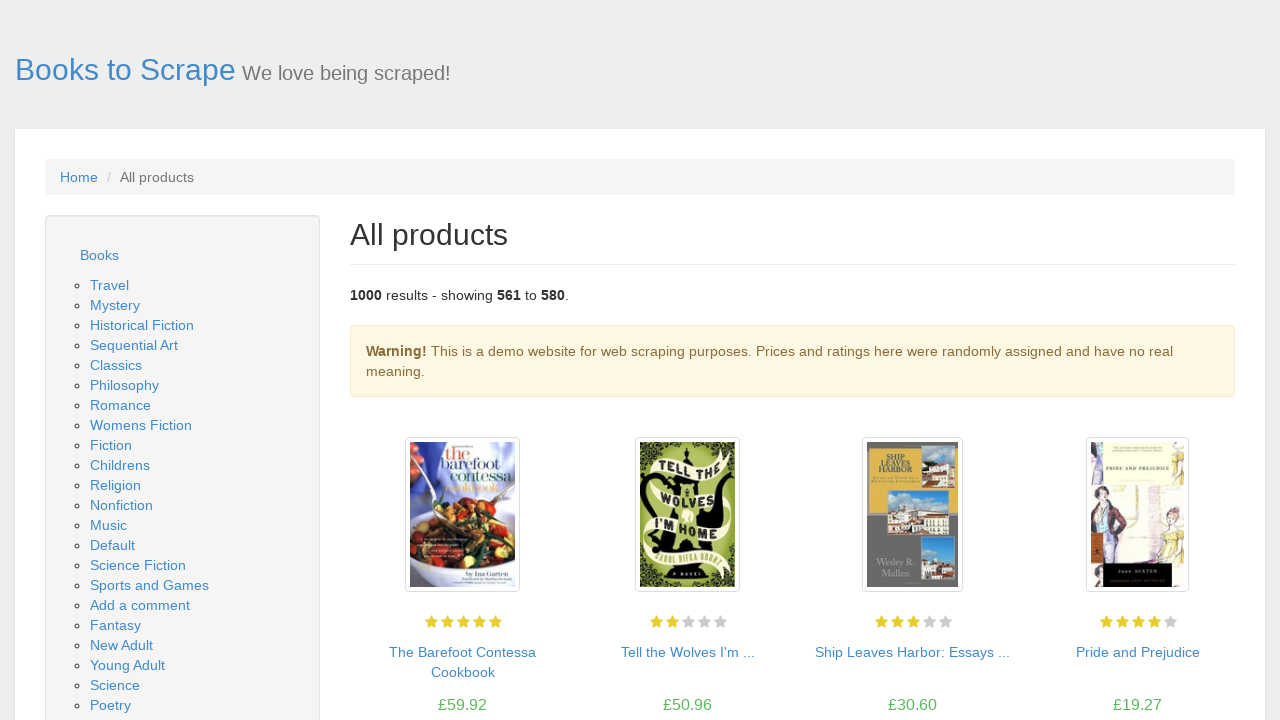

Waited for product listings to load on page 29
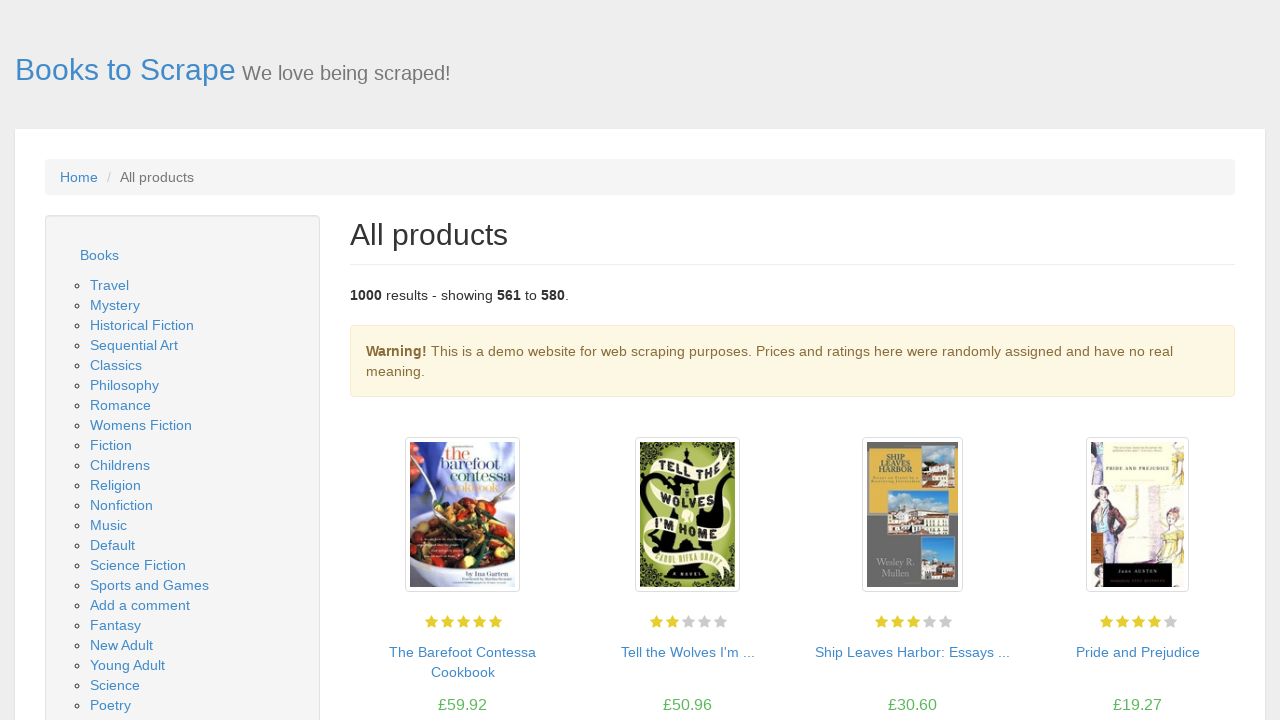

Clicked next button to navigate to page 30 at (1206, 654) on li.next a
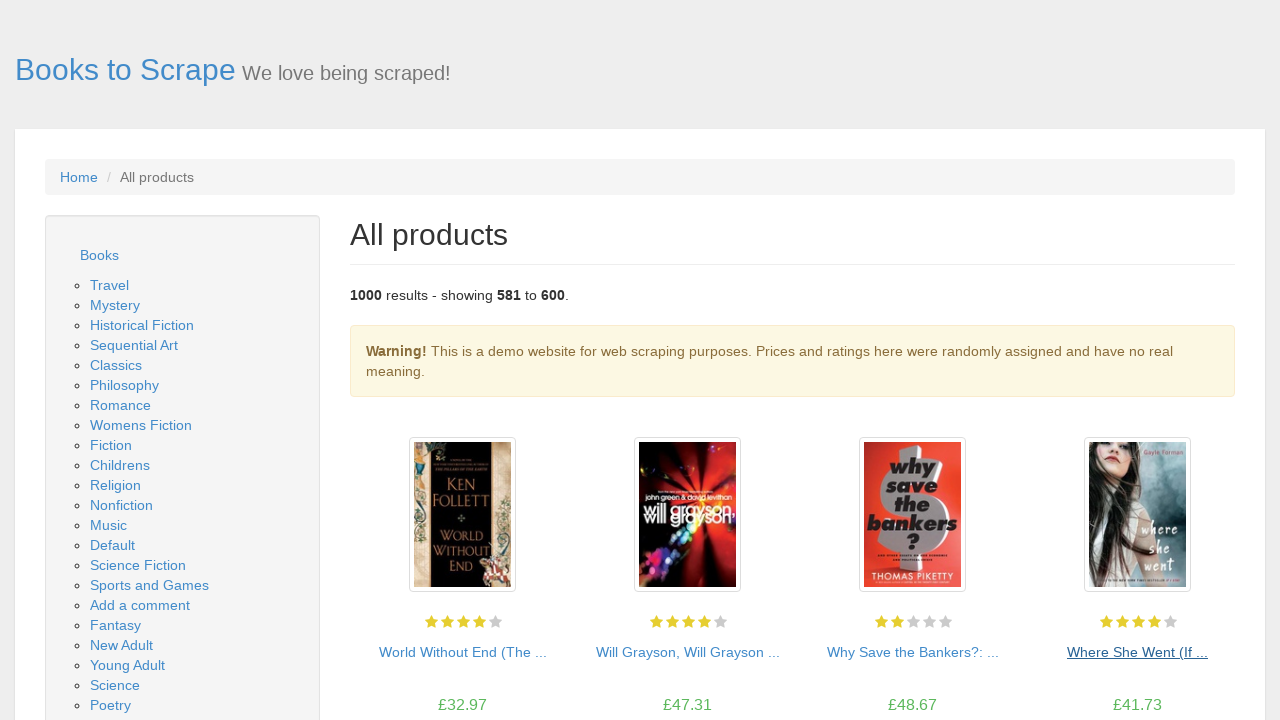

Waited for product listings to load on page 30
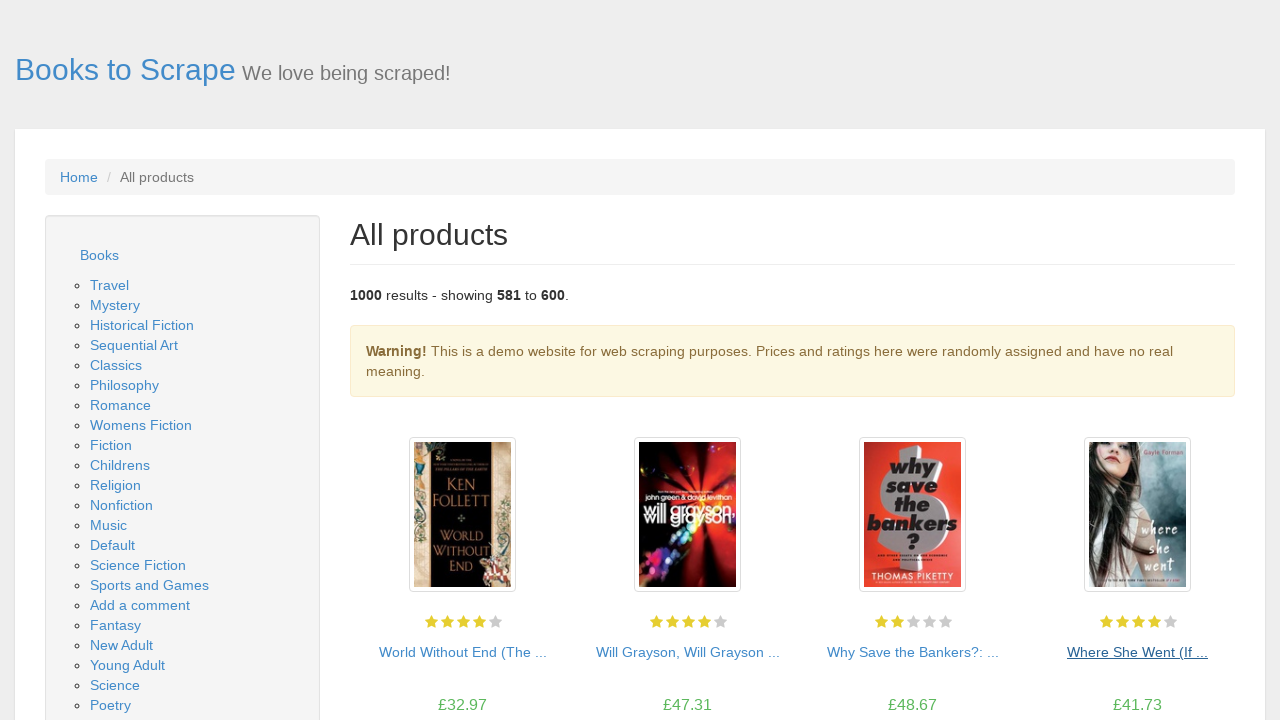

Waited for product listings to load on page 30
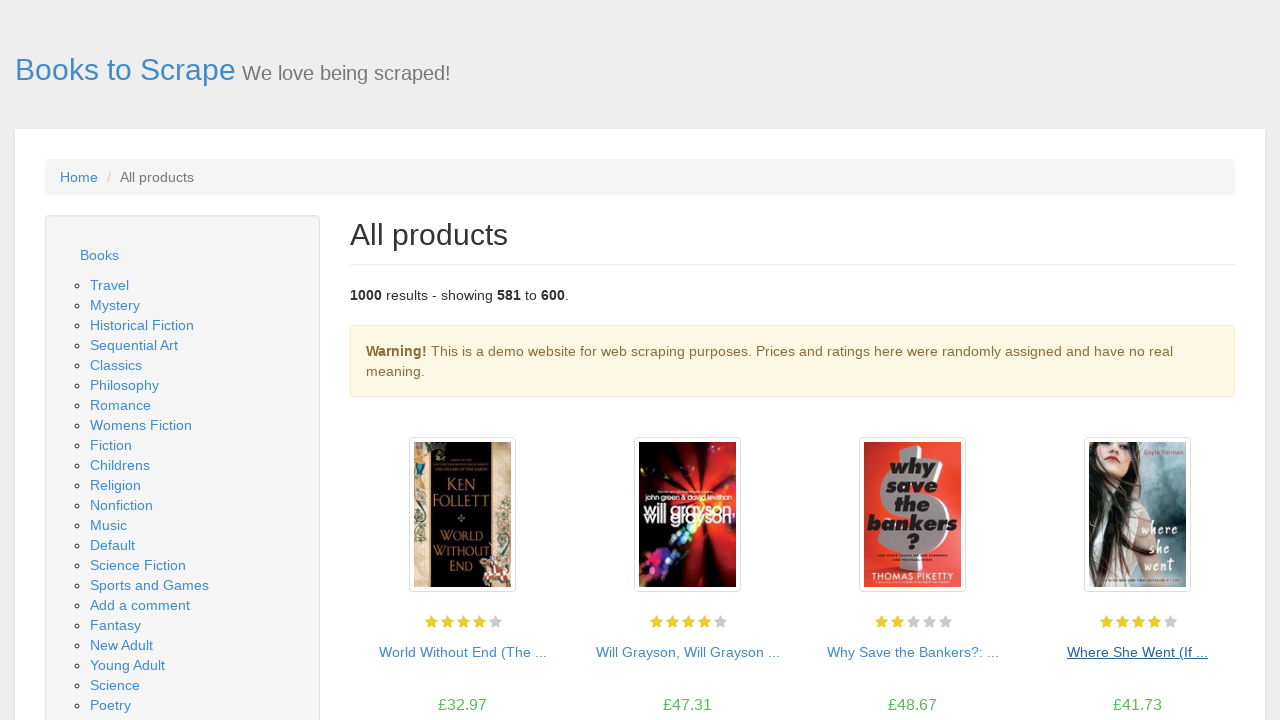

Clicked next button to navigate to page 31 at (1206, 654) on li.next a
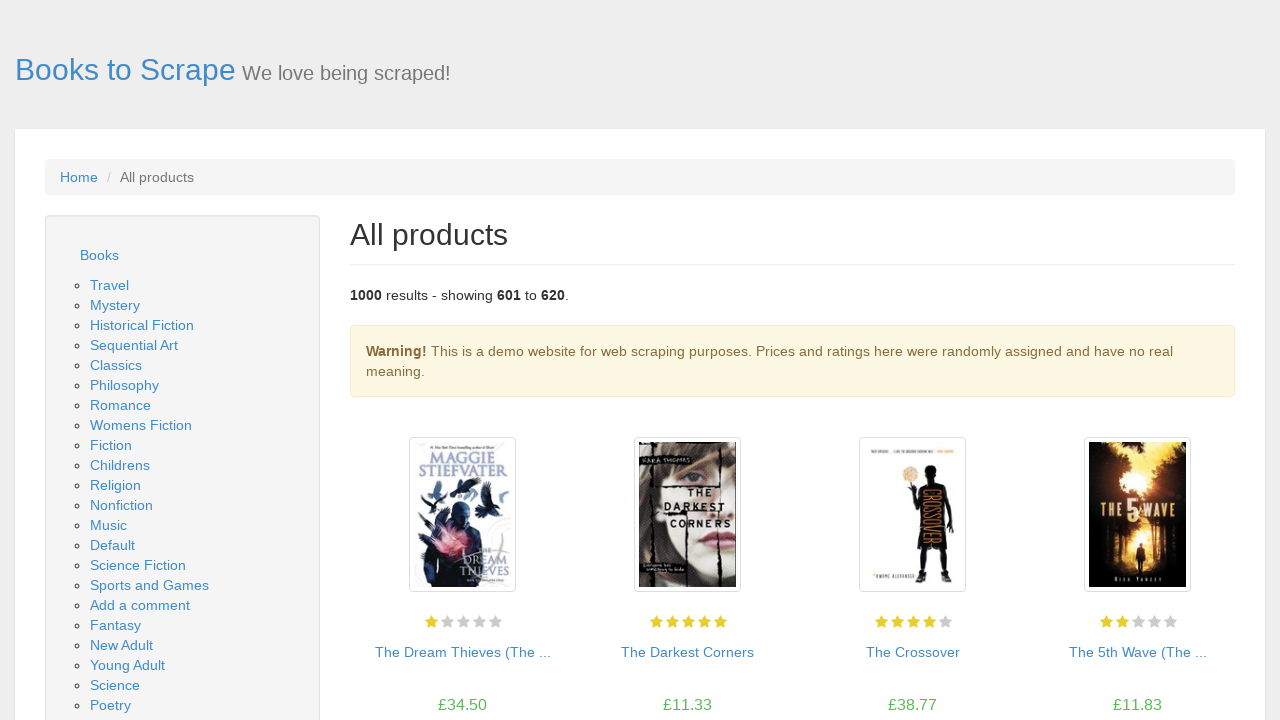

Waited for product listings to load on page 31
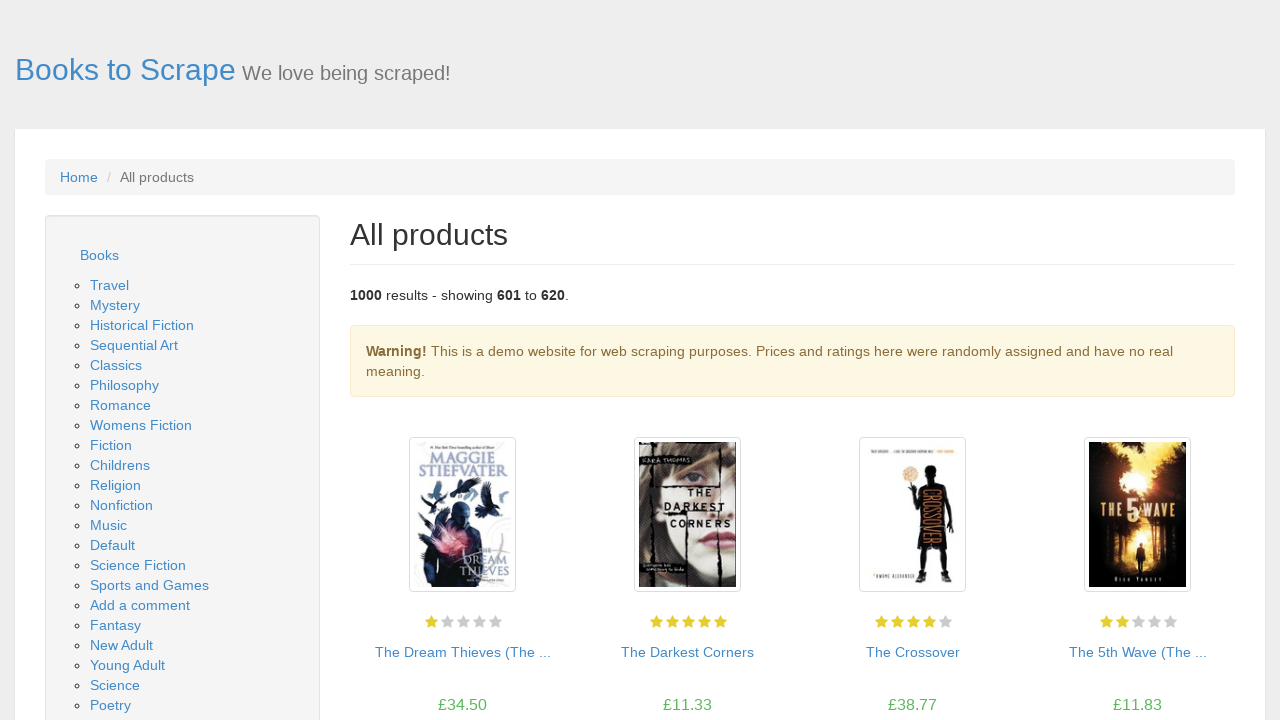

Waited for product listings to load on page 31
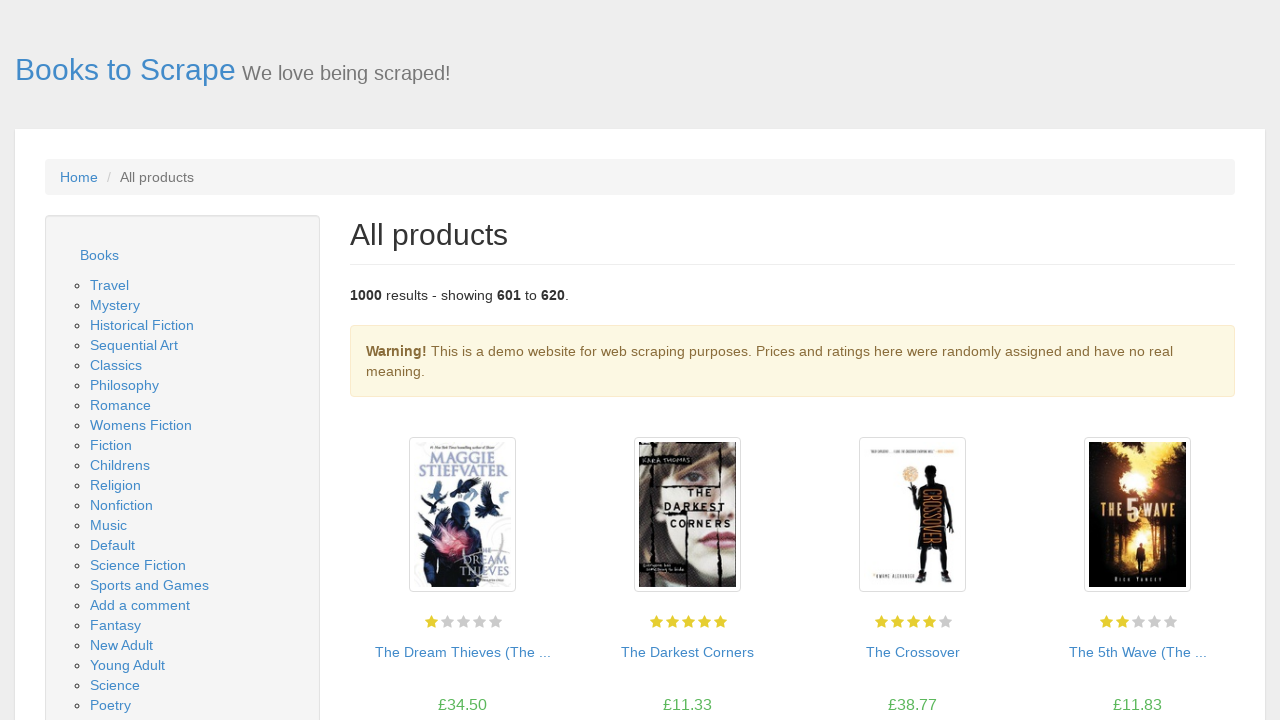

Clicked next button to navigate to page 32 at (1206, 654) on li.next a
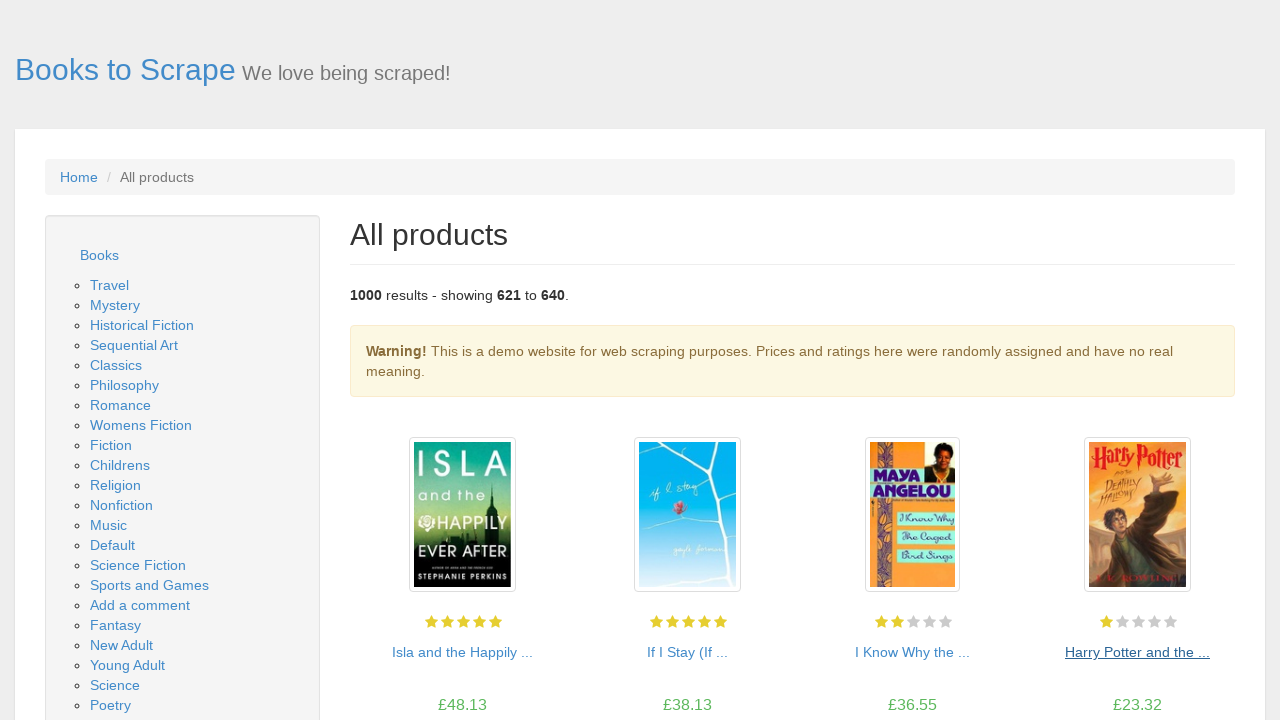

Waited for product listings to load on page 32
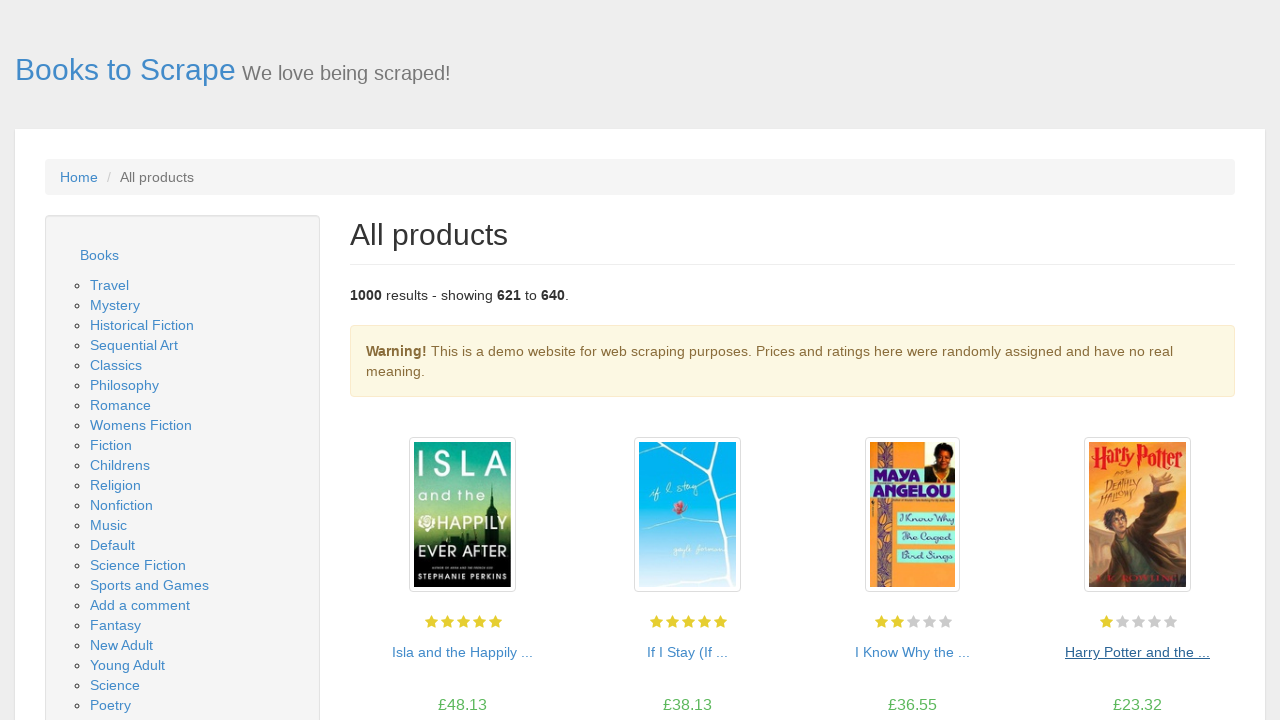

Waited for product listings to load on page 32
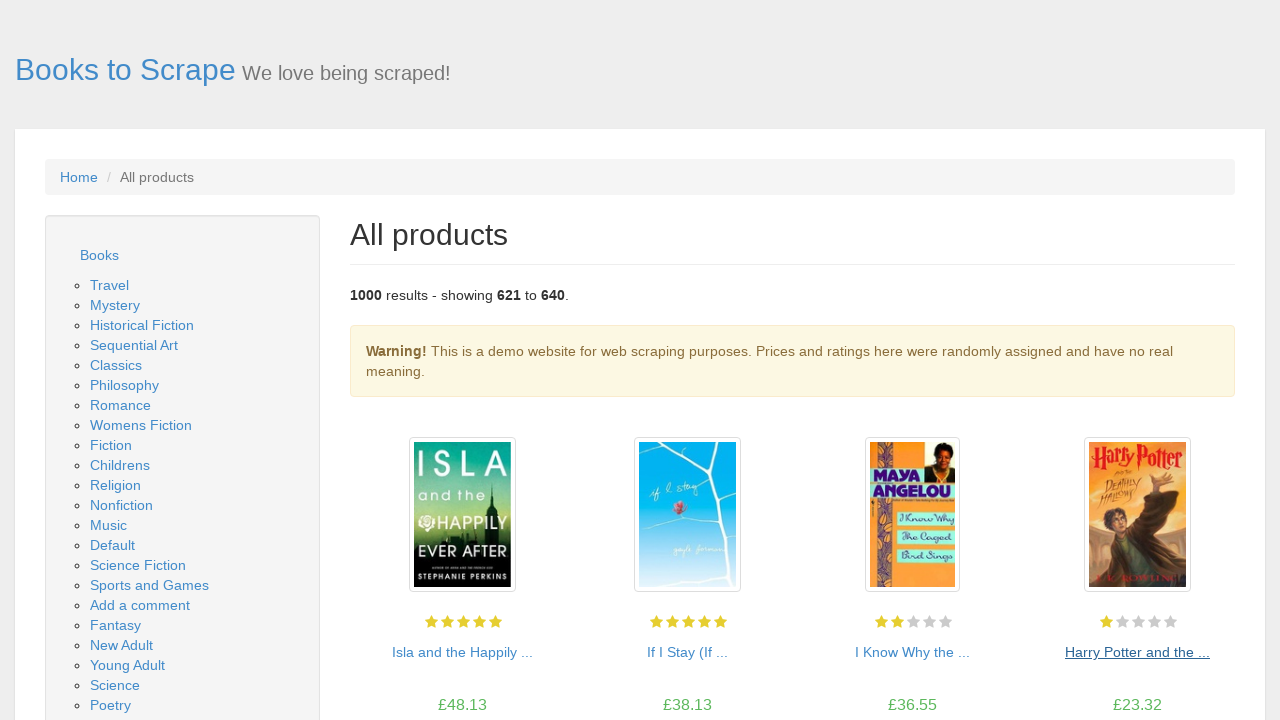

Clicked next button to navigate to page 33 at (1206, 654) on li.next a
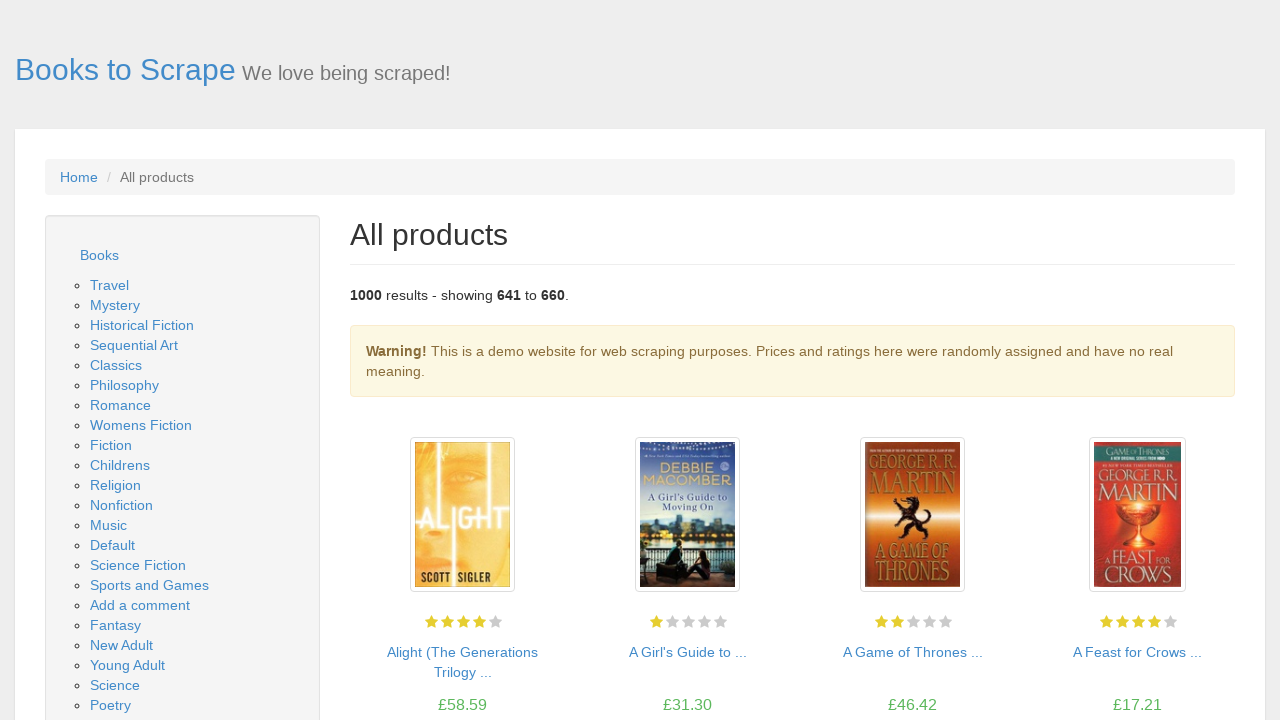

Waited for product listings to load on page 33
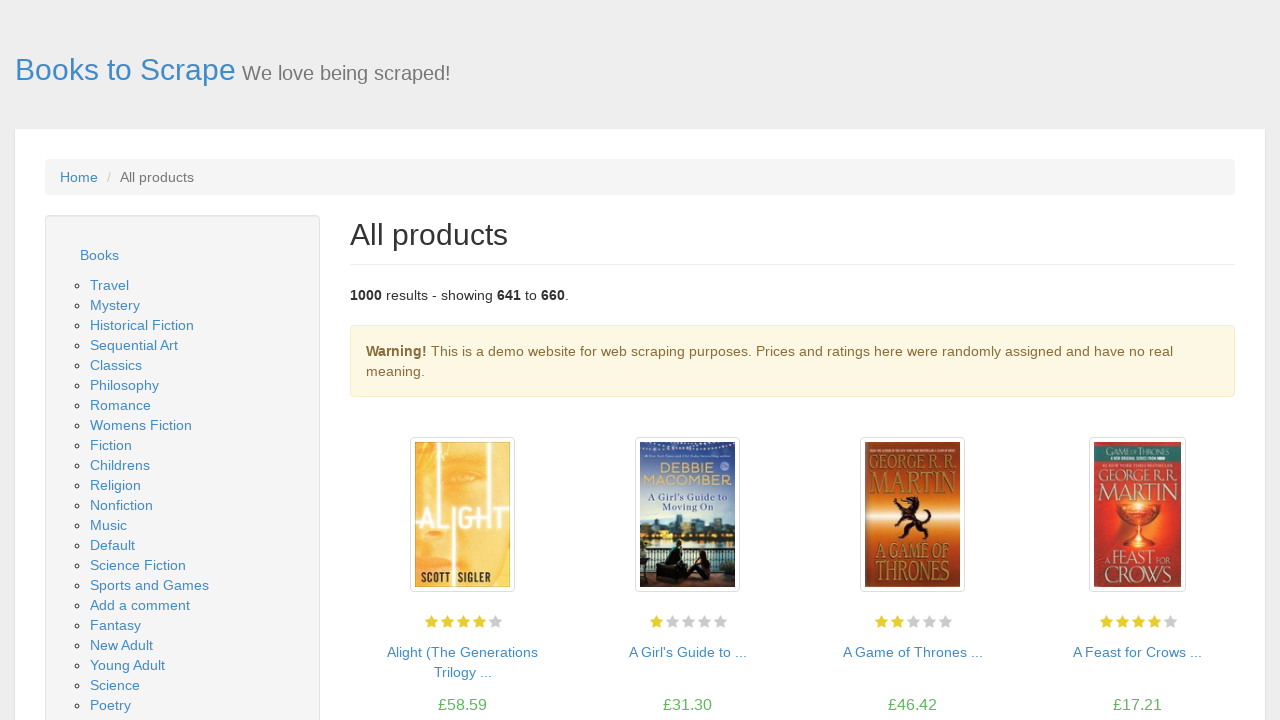

Waited for product listings to load on page 33
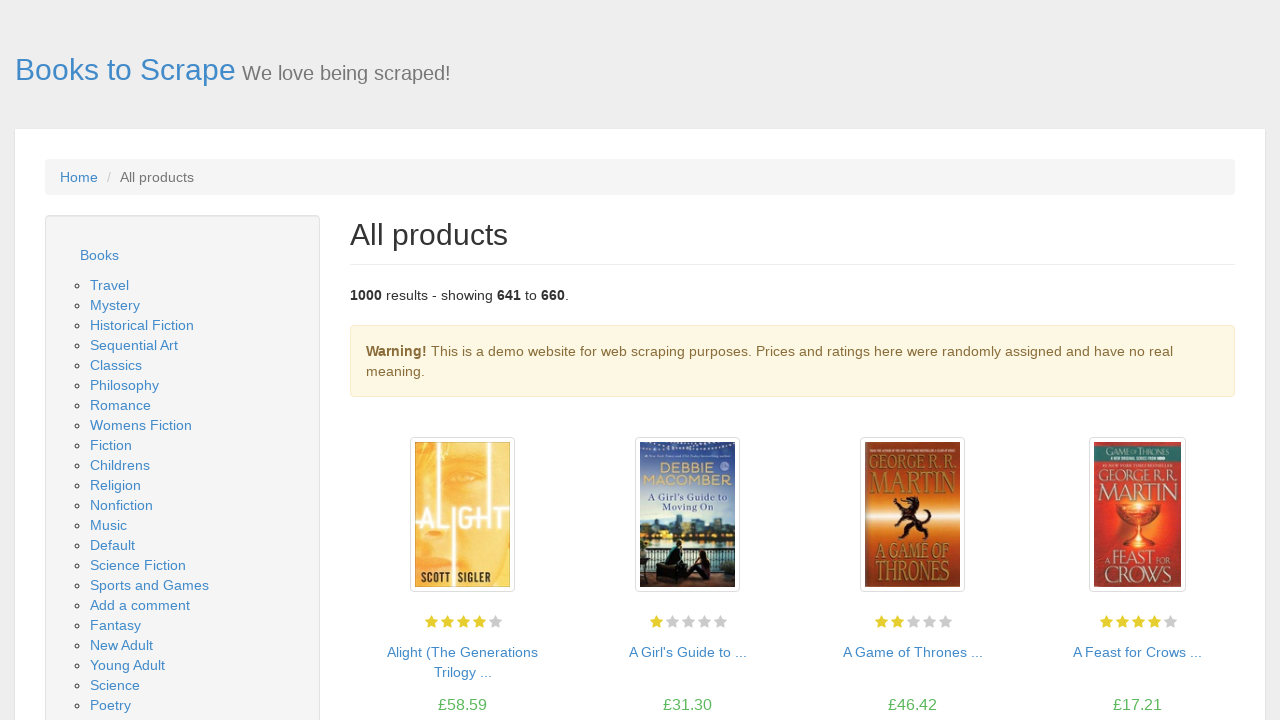

Clicked next button to navigate to page 34 at (1206, 654) on li.next a
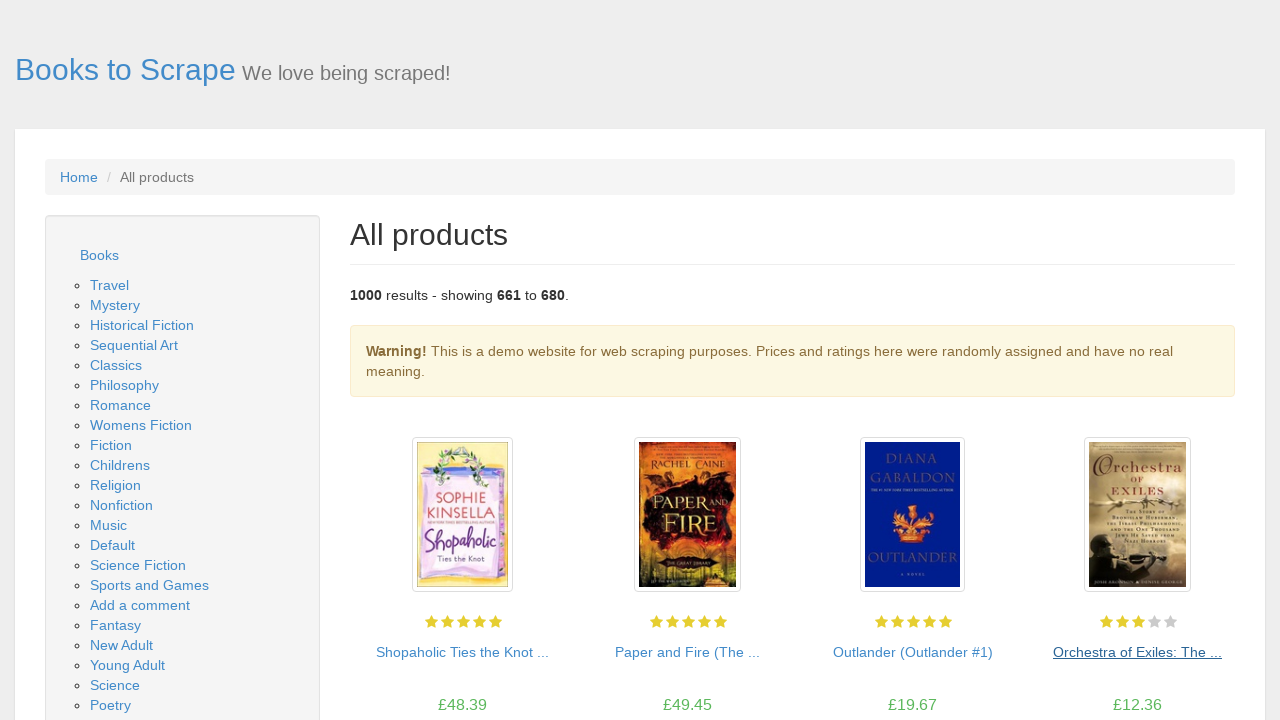

Waited for product listings to load on page 34
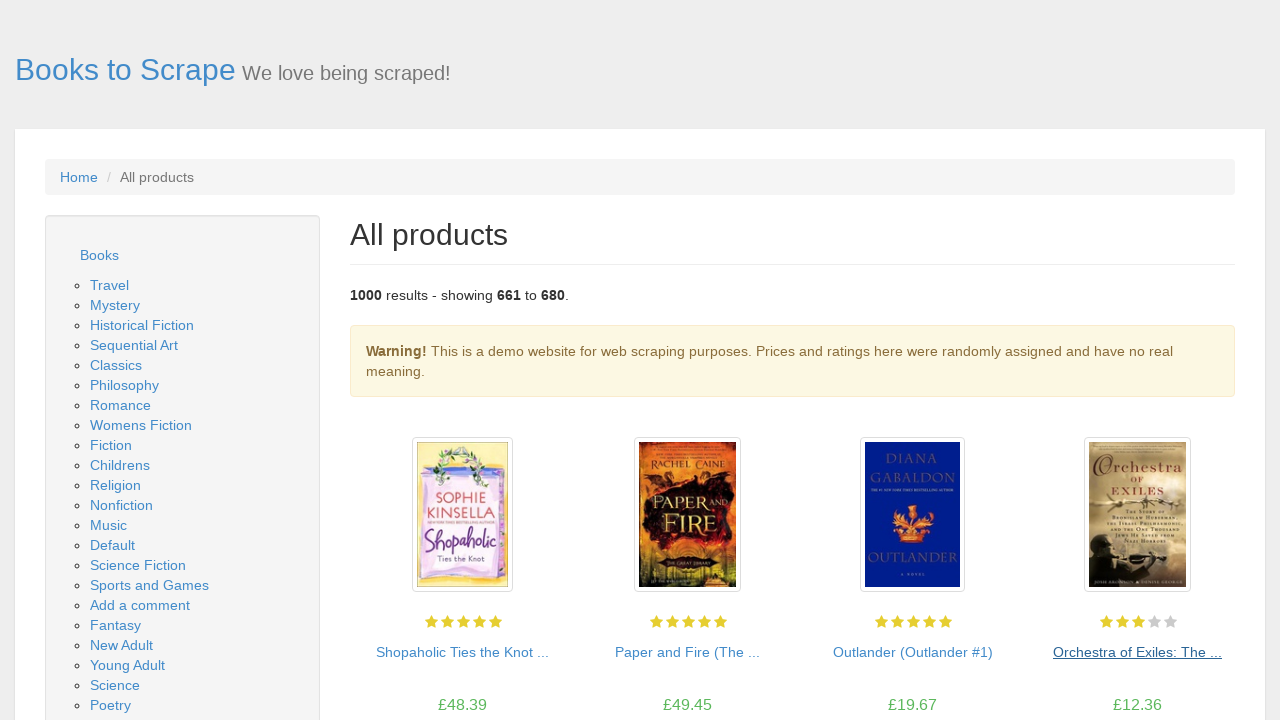

Waited for product listings to load on page 34
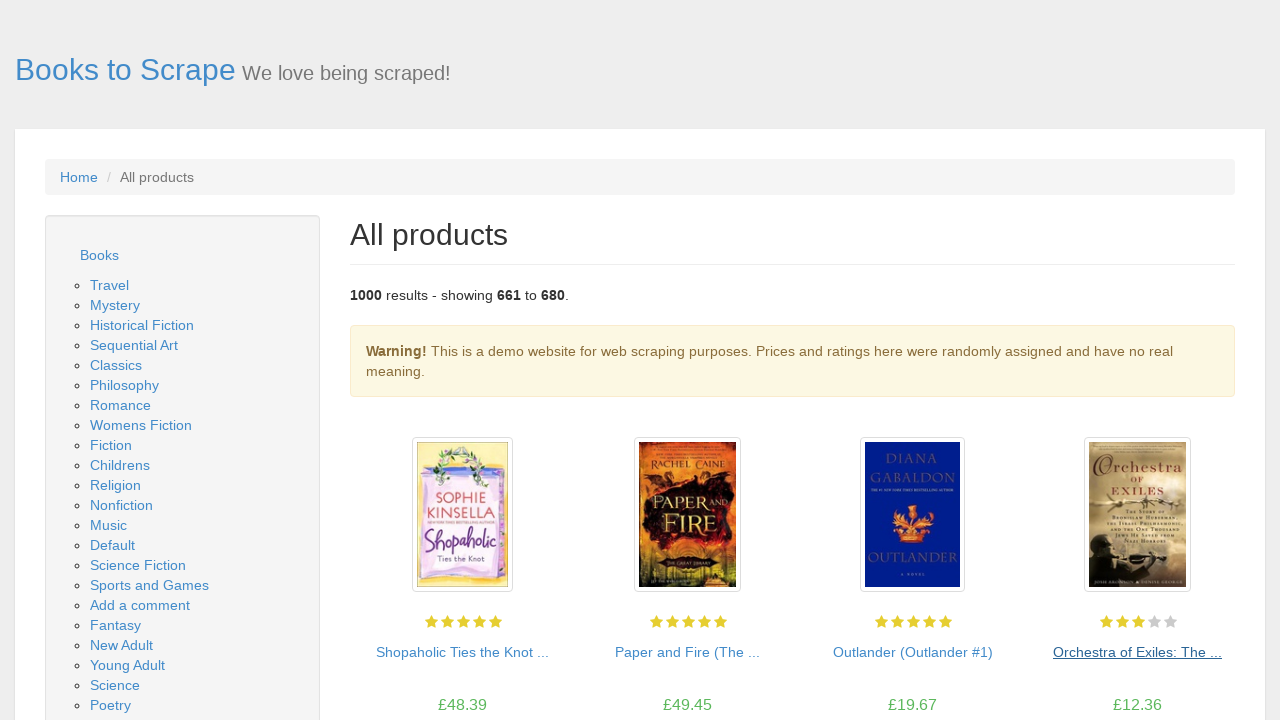

Clicked next button to navigate to page 35 at (1206, 654) on li.next a
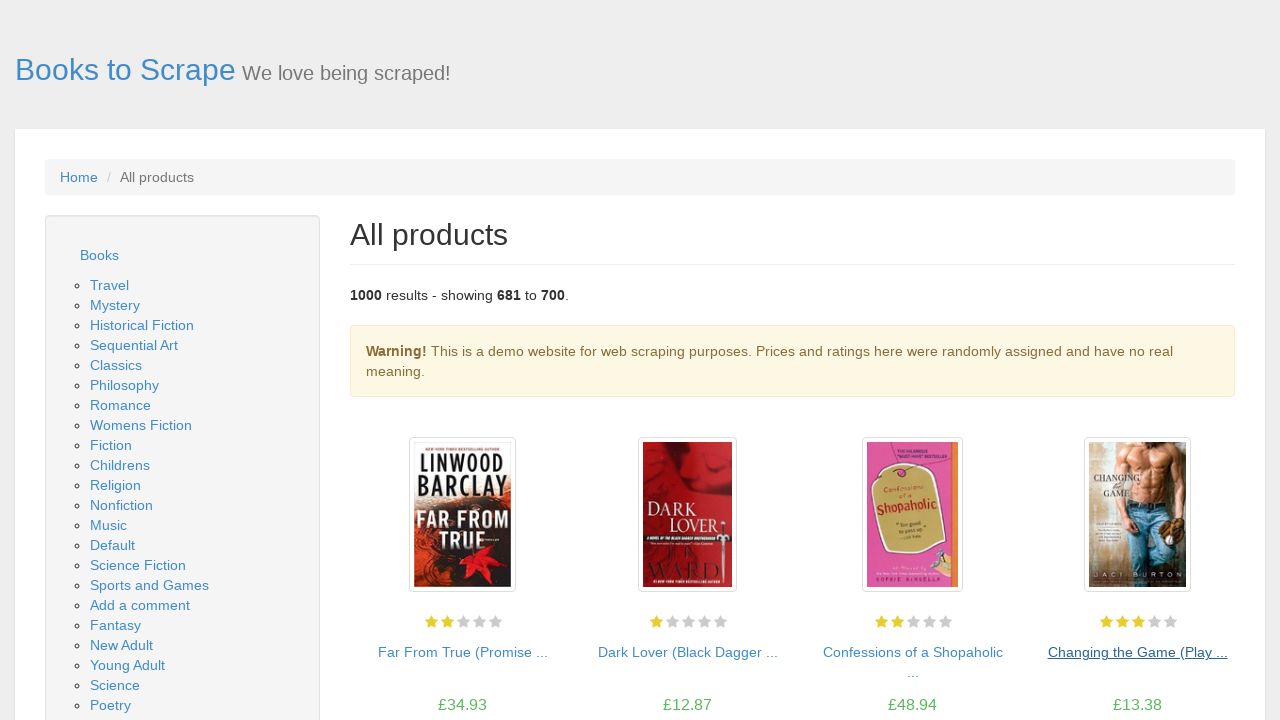

Waited for product listings to load on page 35
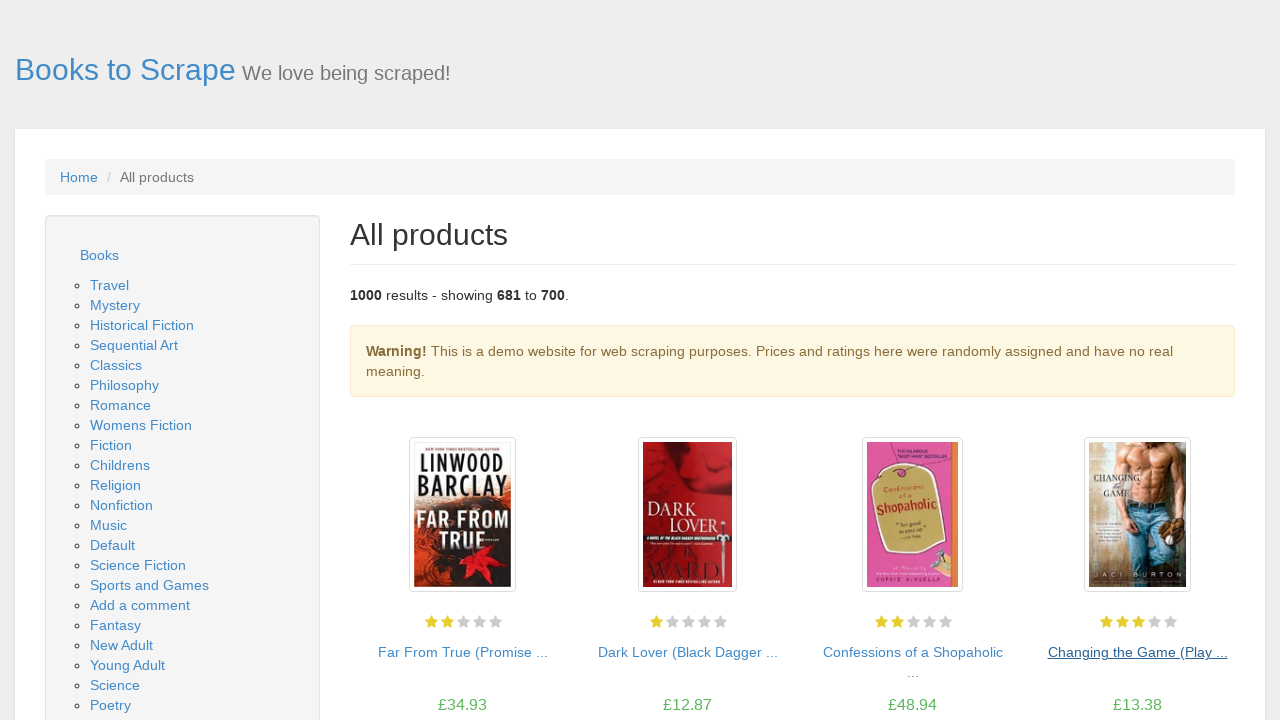

Waited for product listings to load on page 35
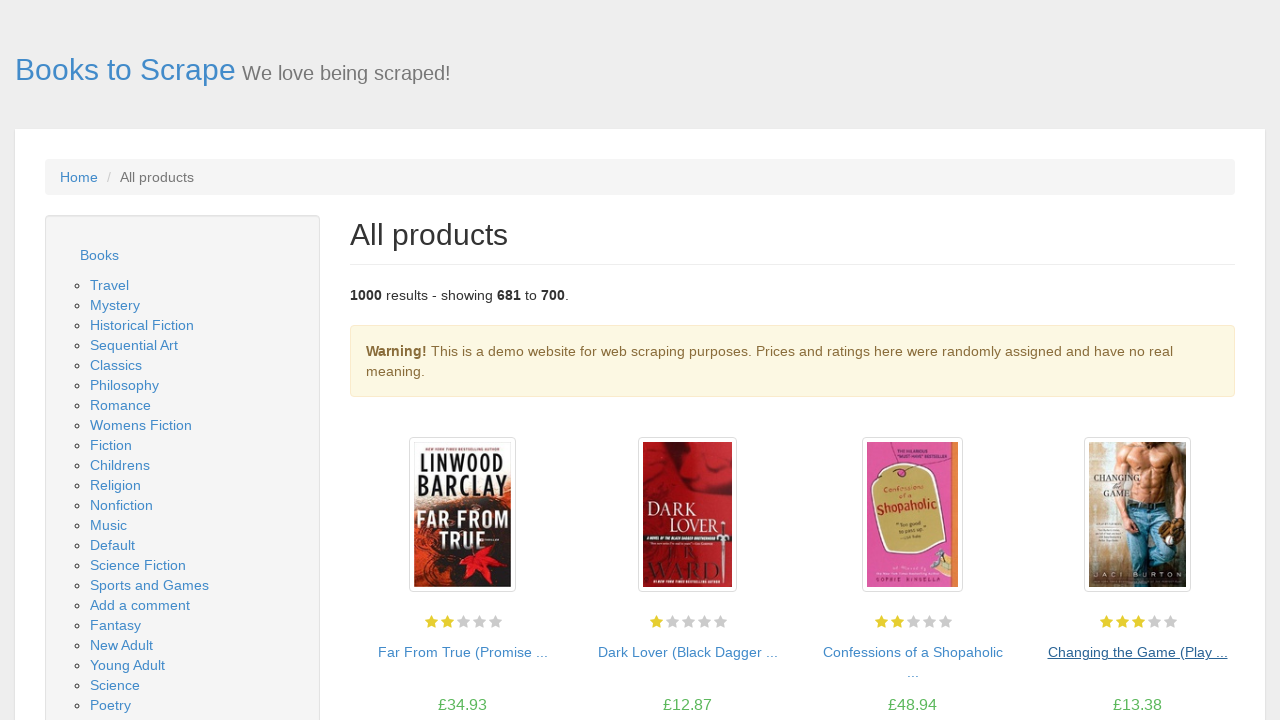

Clicked next button to navigate to page 36 at (1206, 654) on li.next a
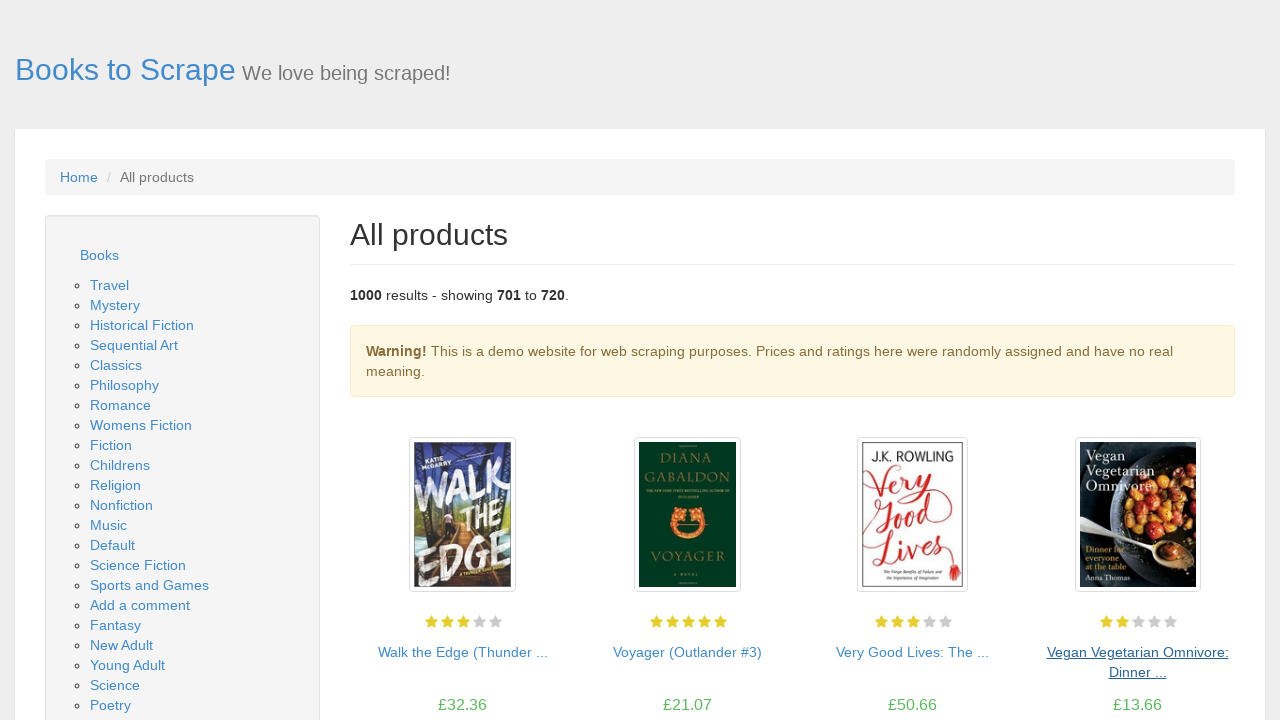

Waited for product listings to load on page 36
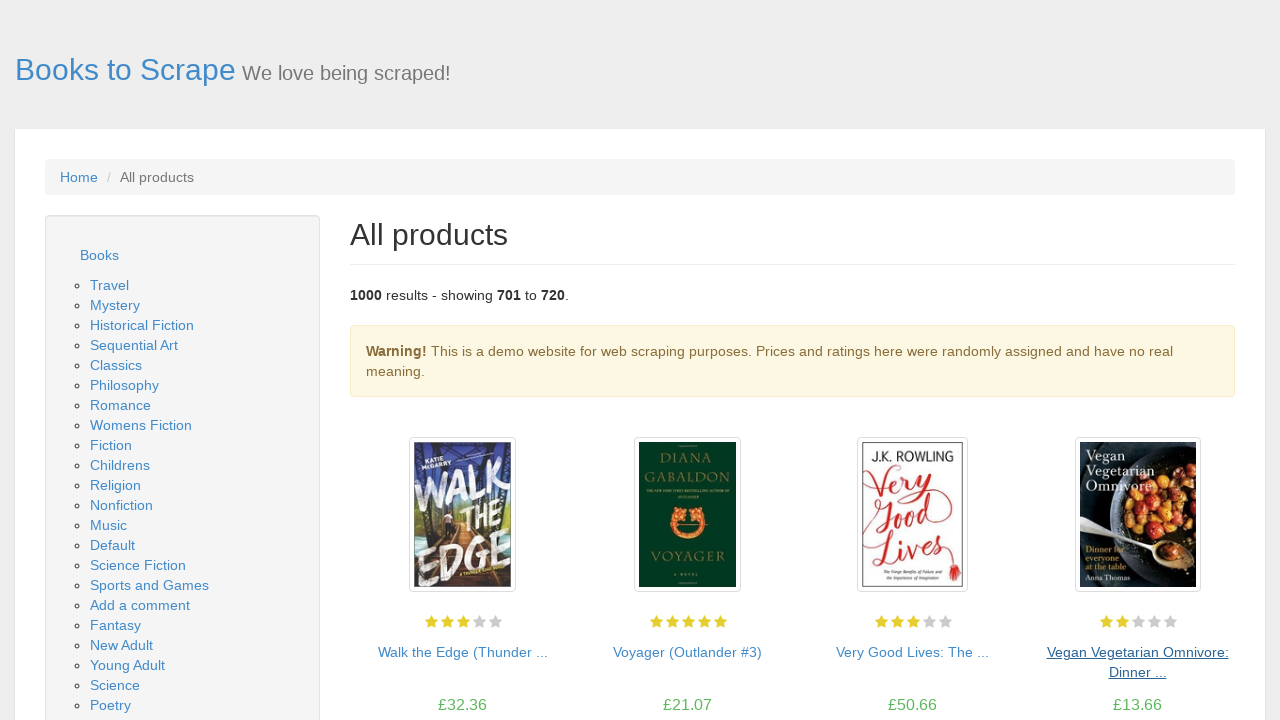

Waited for product listings to load on page 36
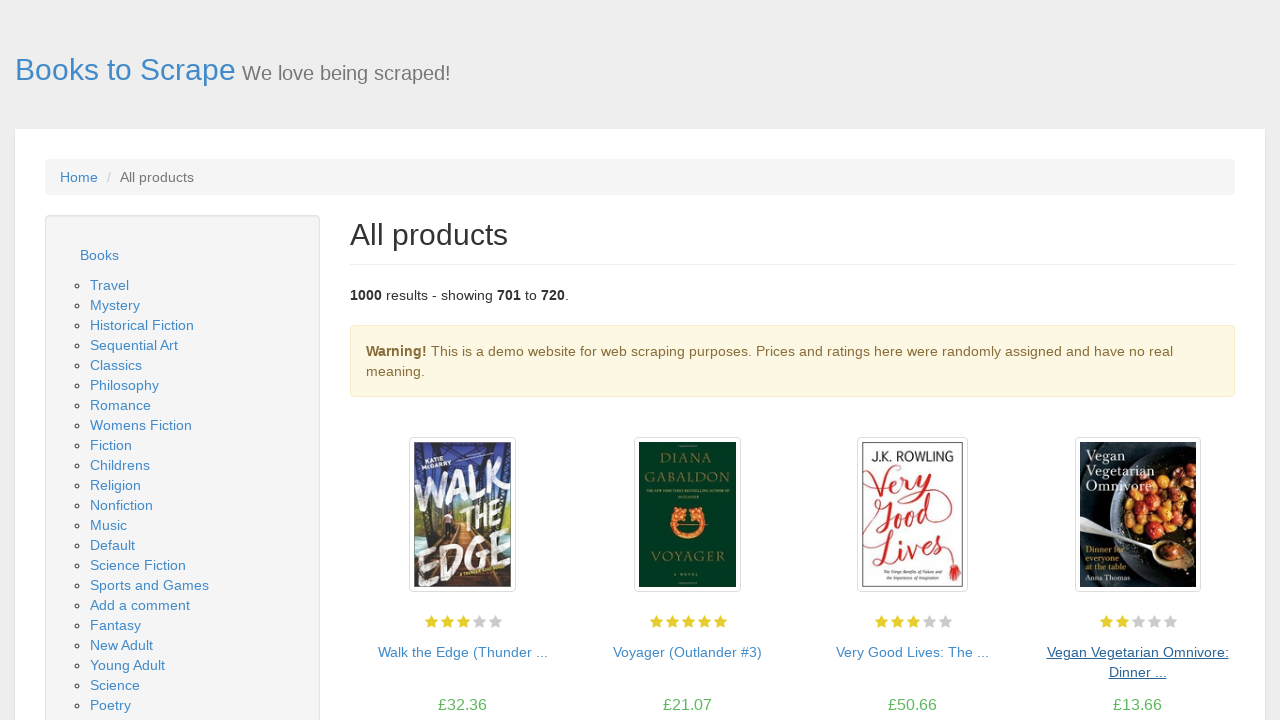

Clicked next button to navigate to page 37 at (1206, 654) on li.next a
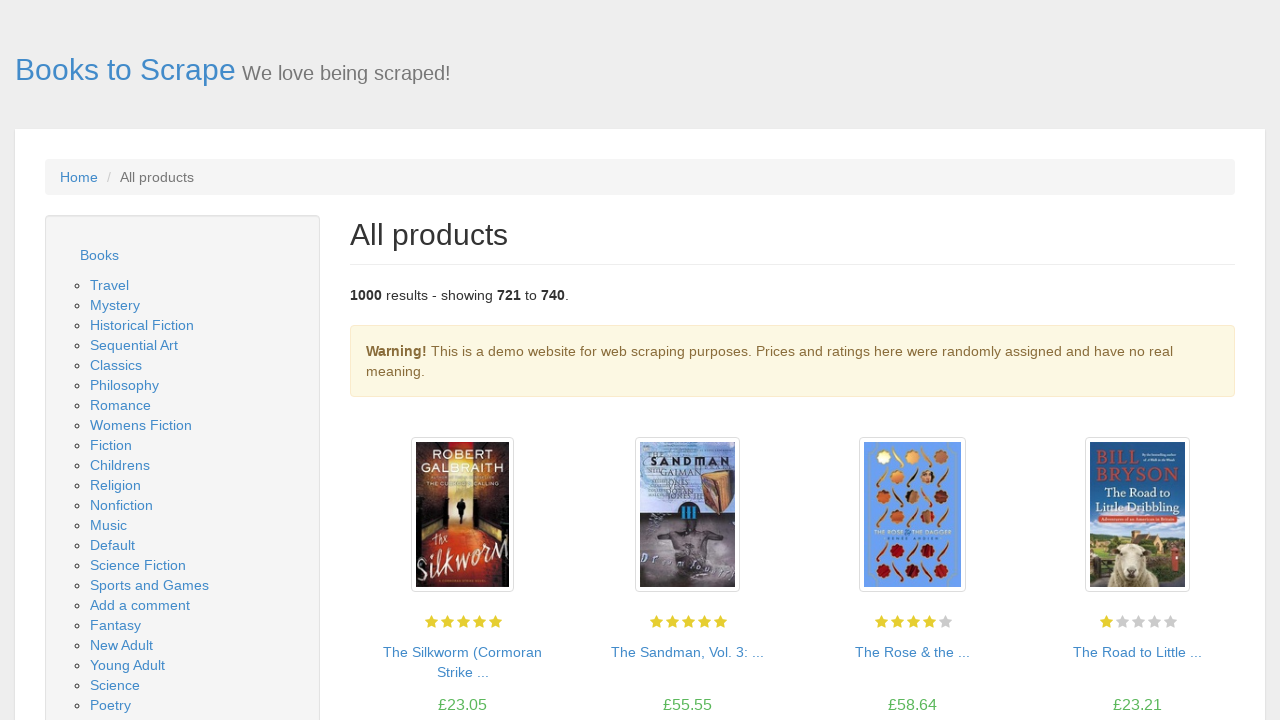

Waited for product listings to load on page 37
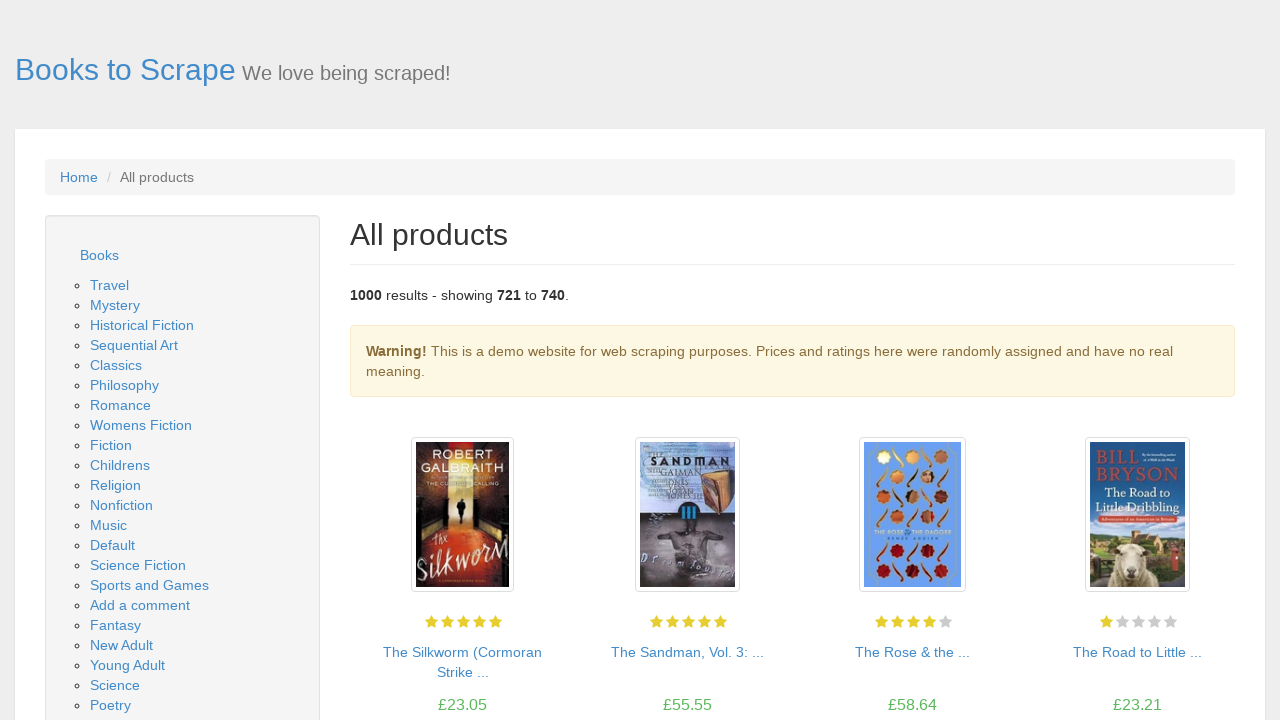

Waited for product listings to load on page 37
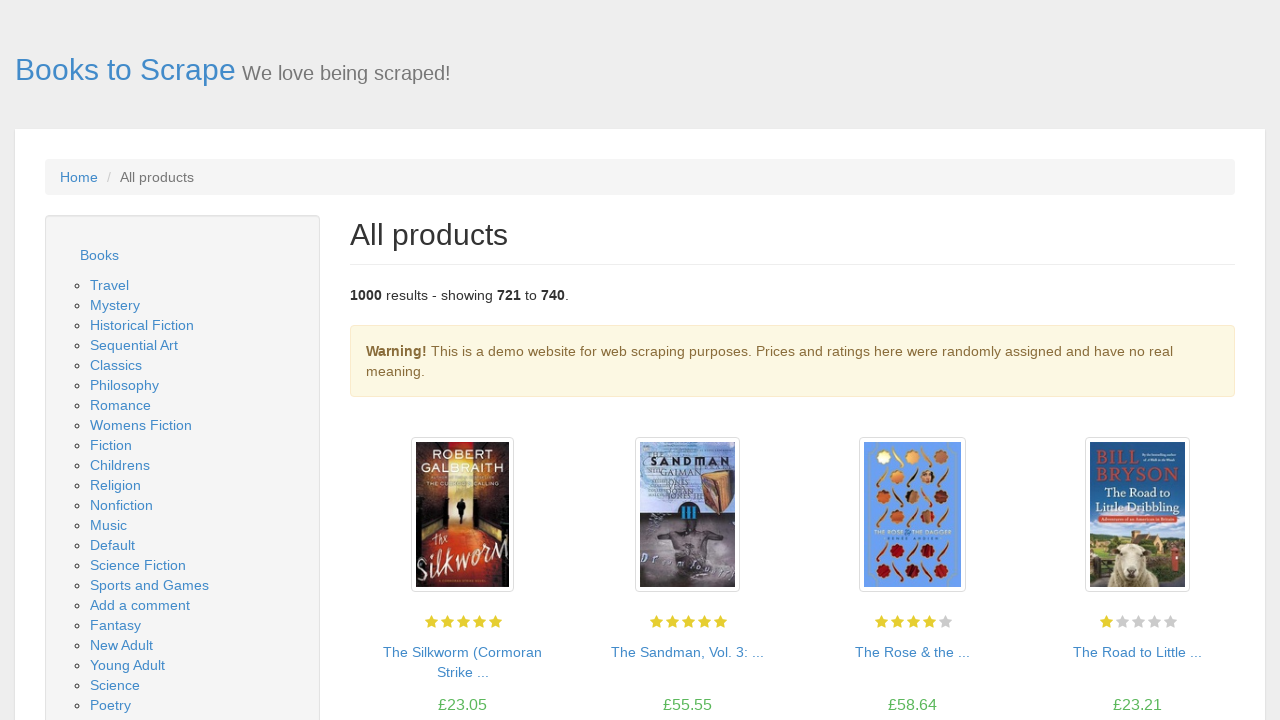

Clicked next button to navigate to page 38 at (1206, 654) on li.next a
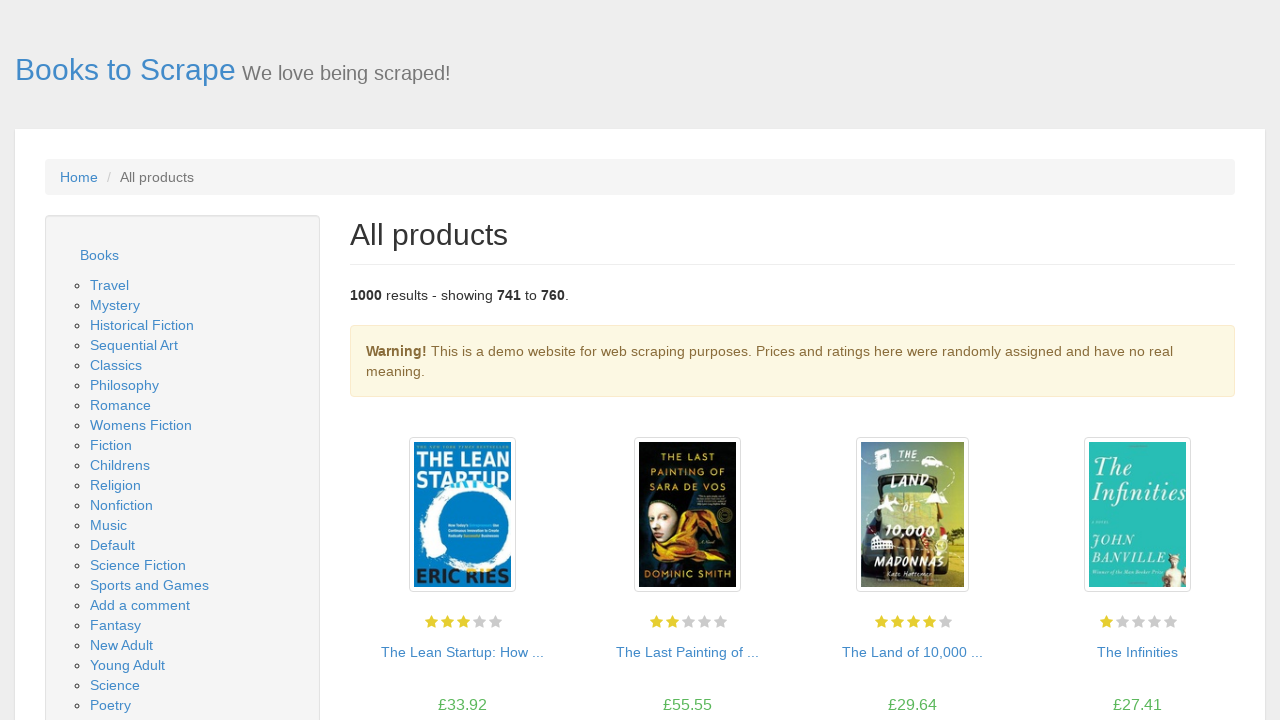

Waited for product listings to load on page 38
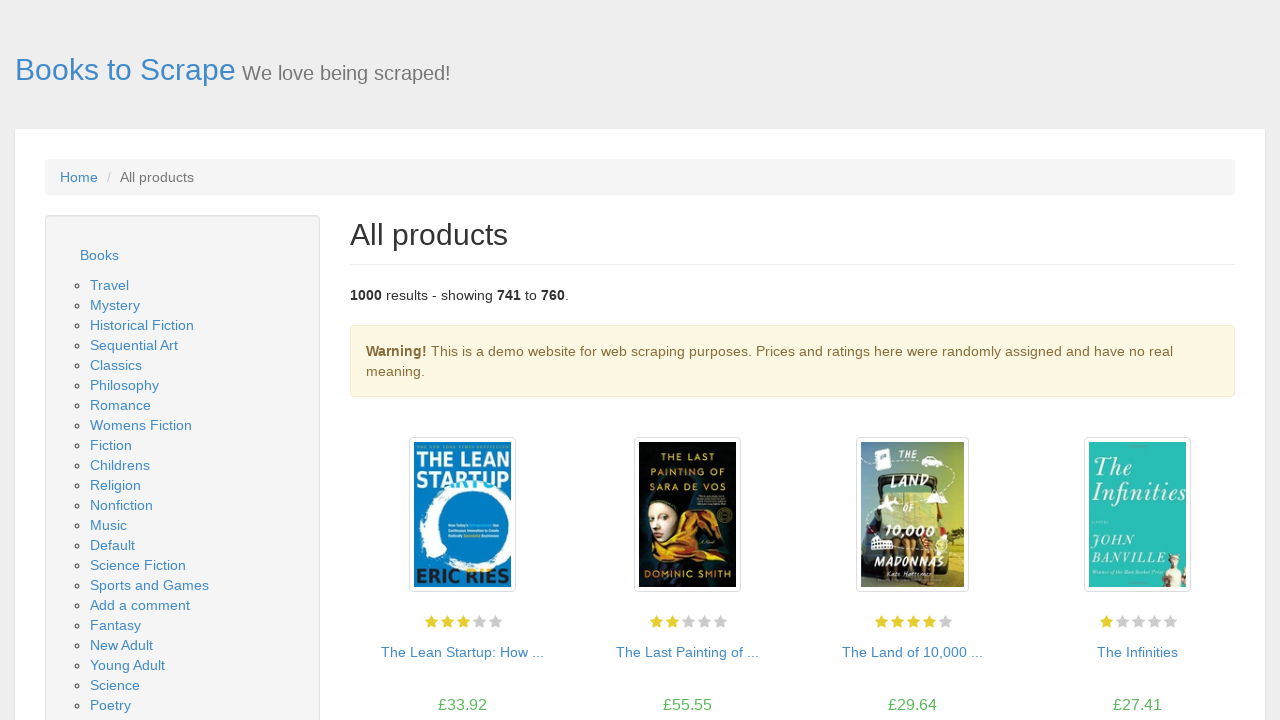

Waited for product listings to load on page 38
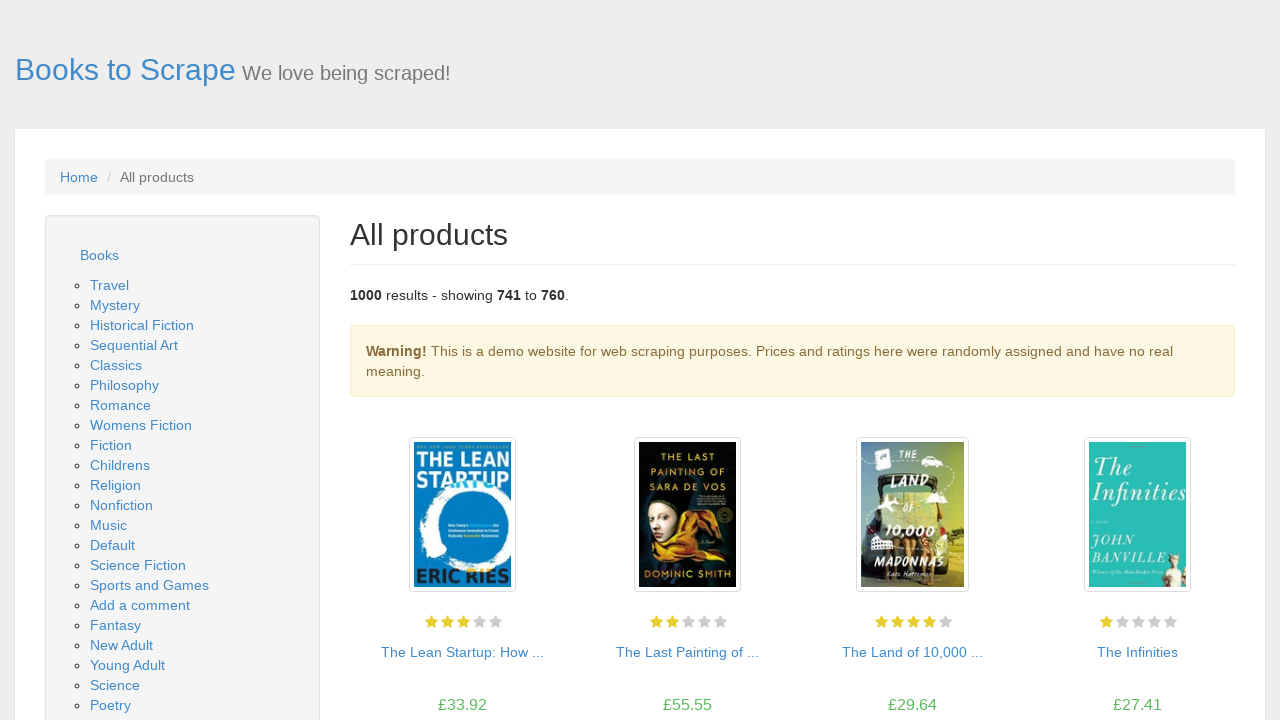

Clicked next button to navigate to page 39 at (1206, 654) on li.next a
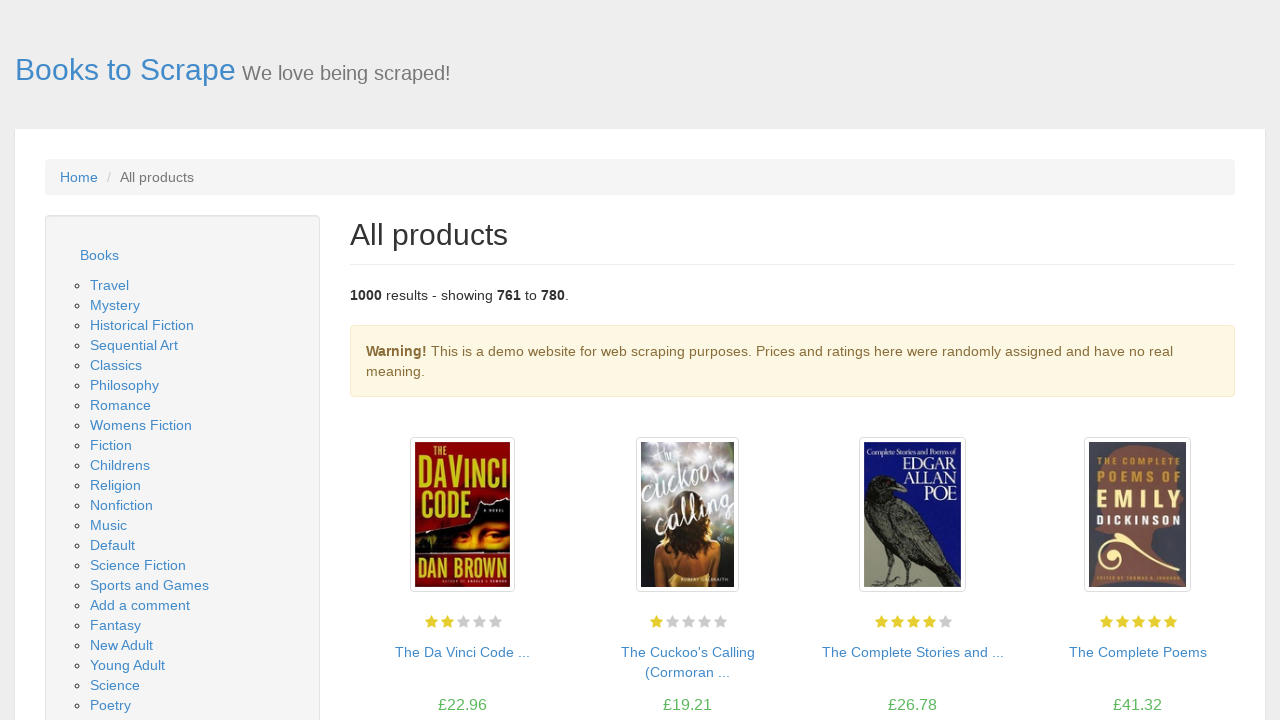

Waited for product listings to load on page 39
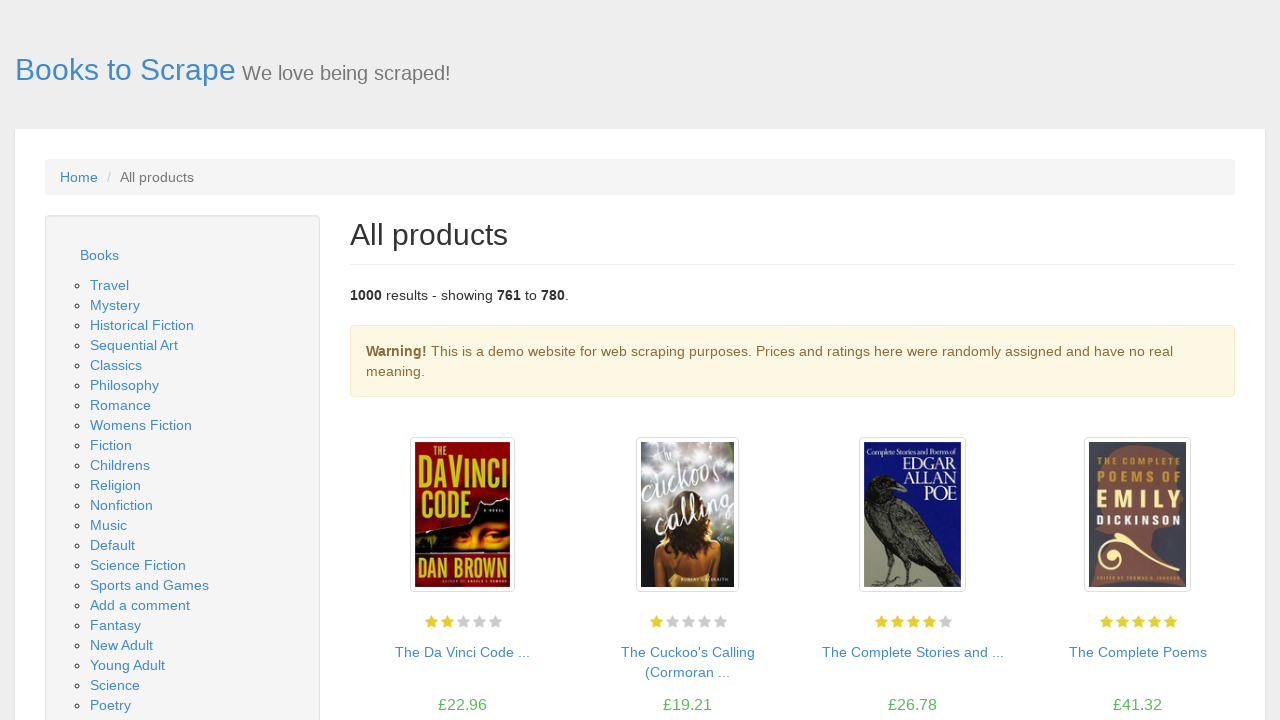

Waited for product listings to load on page 39
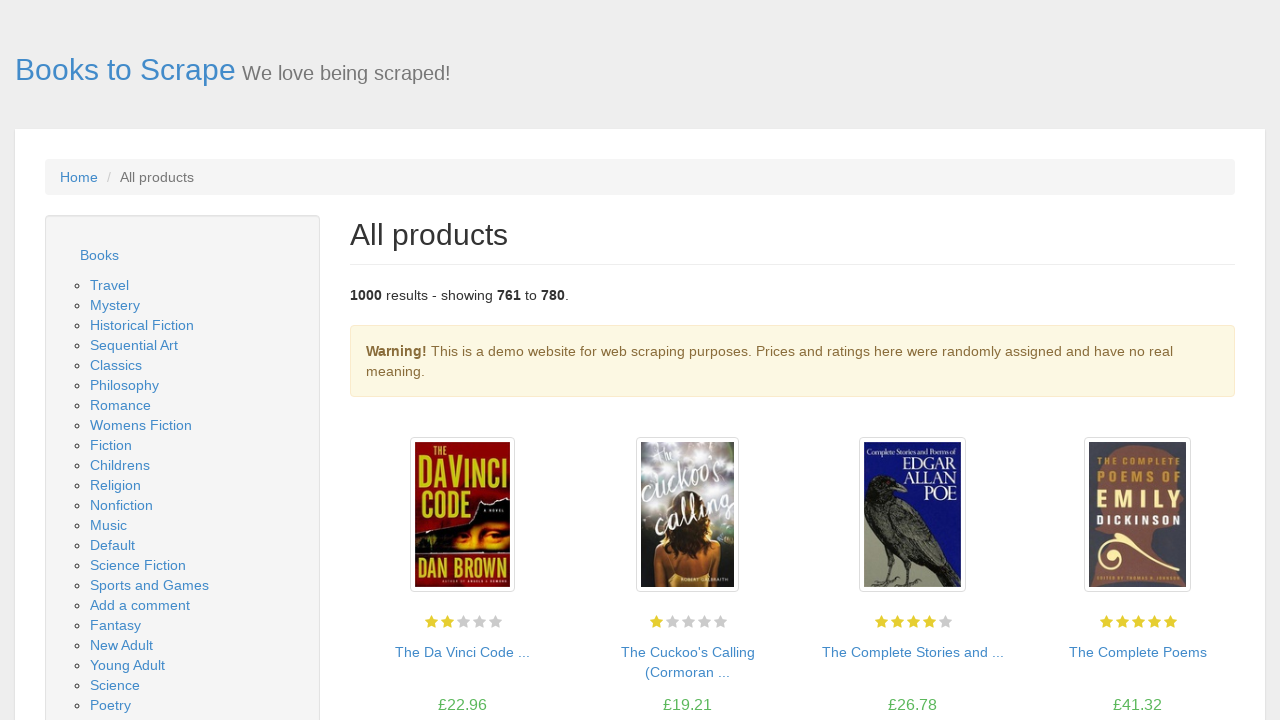

Clicked next button to navigate to page 40 at (1206, 654) on li.next a
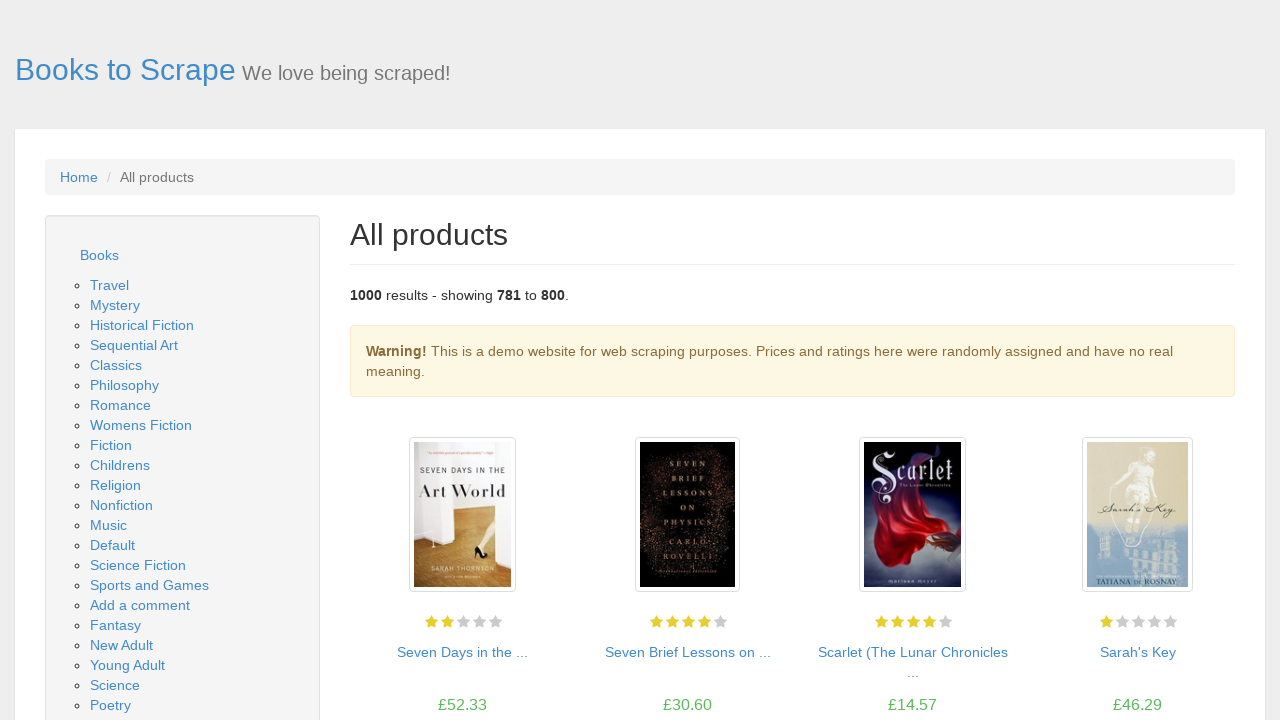

Waited for product listings to load on page 40
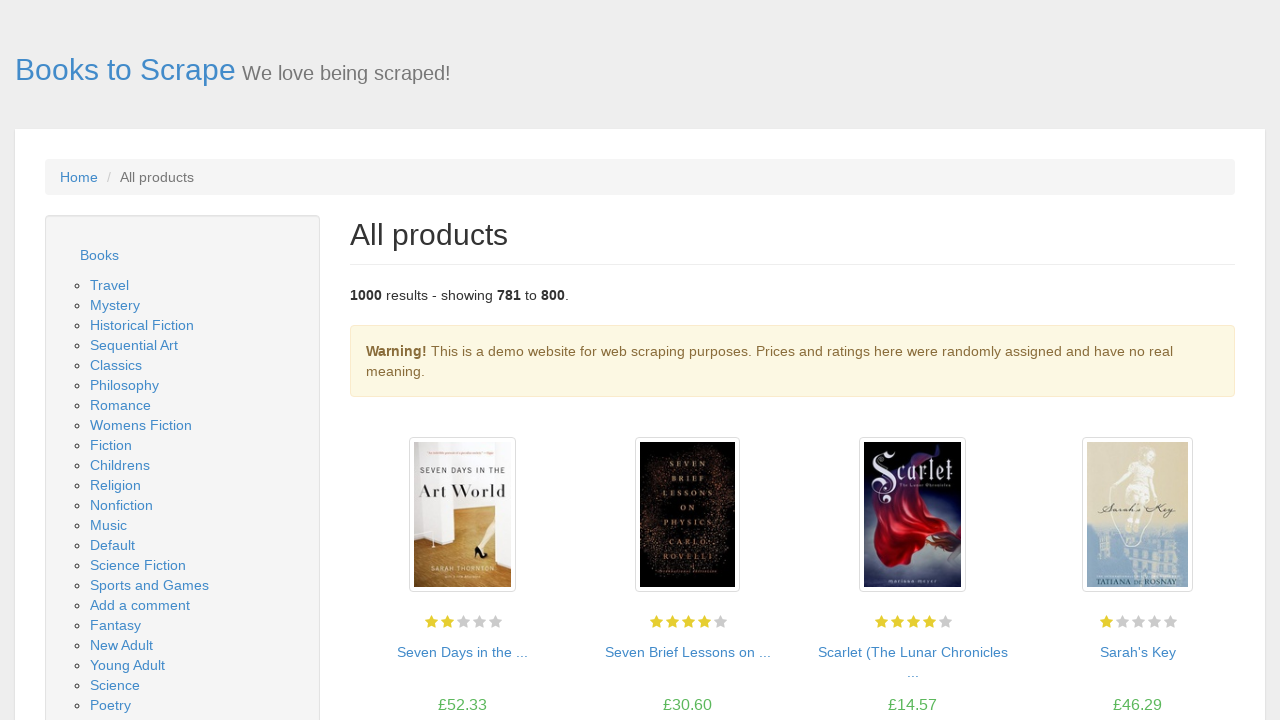

Waited for product listings to load on page 40
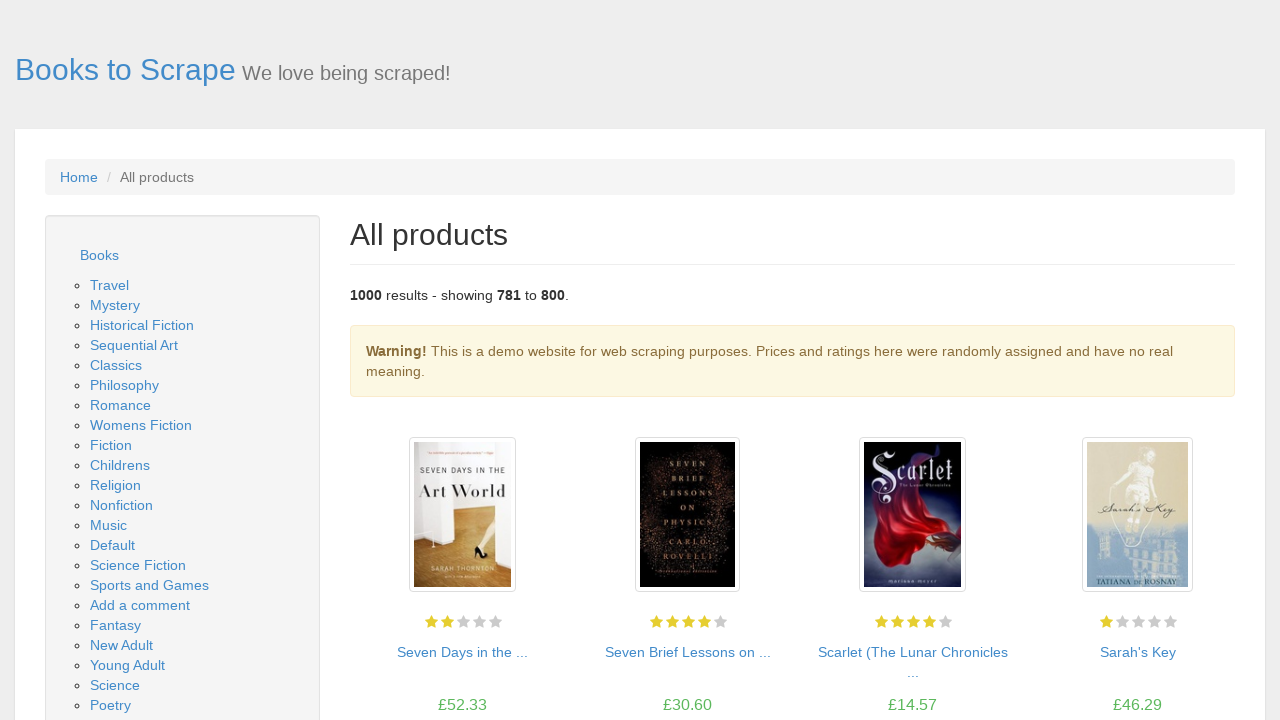

Clicked next button to navigate to page 41 at (1206, 654) on li.next a
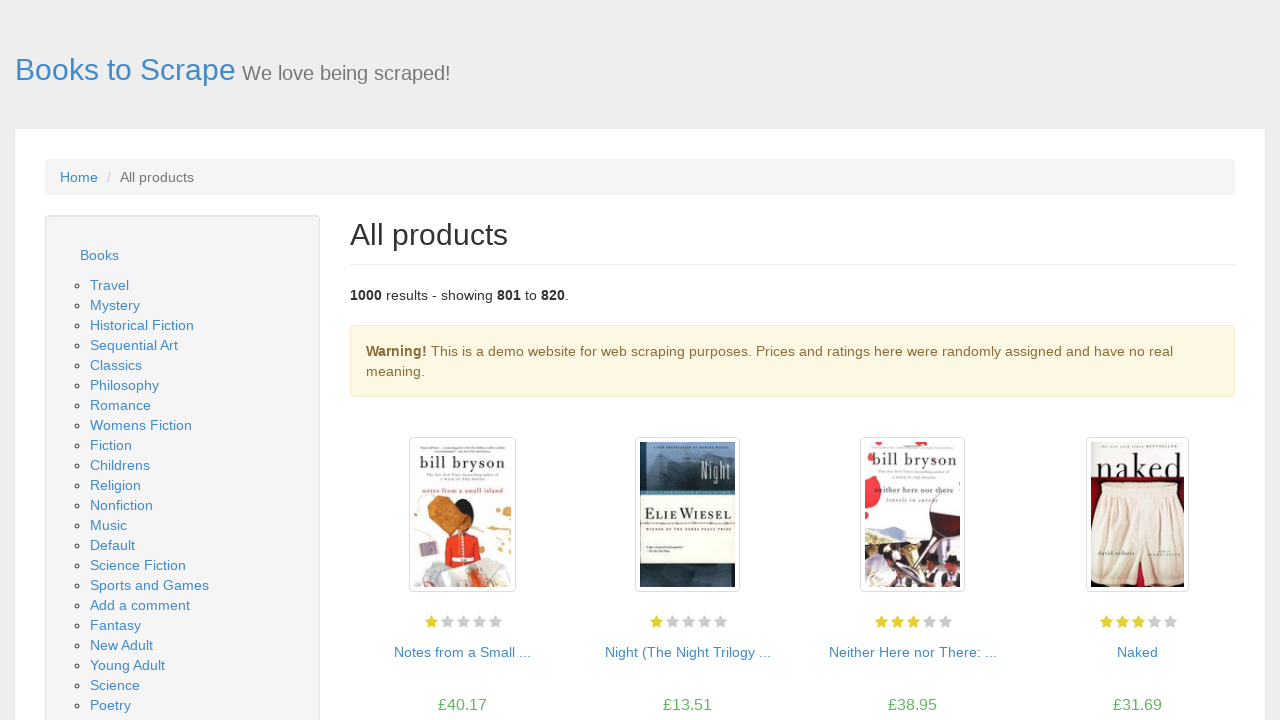

Waited for product listings to load on page 41
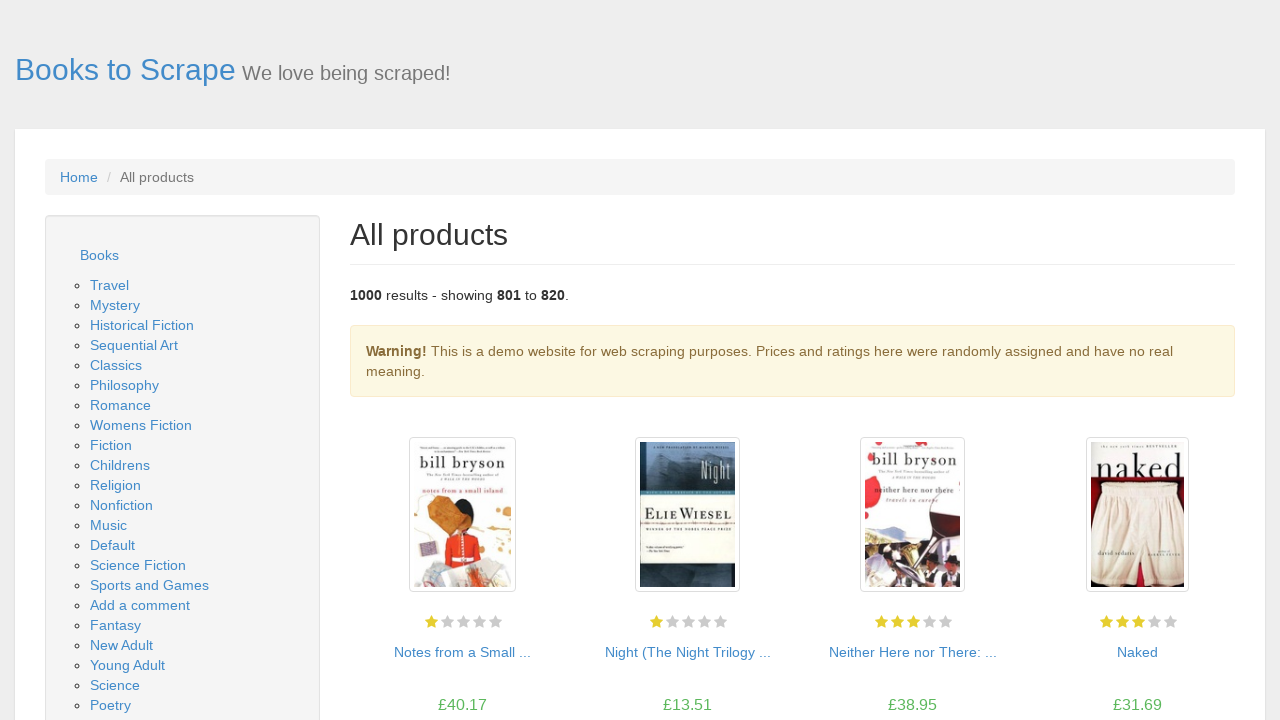

Waited for product listings to load on page 41
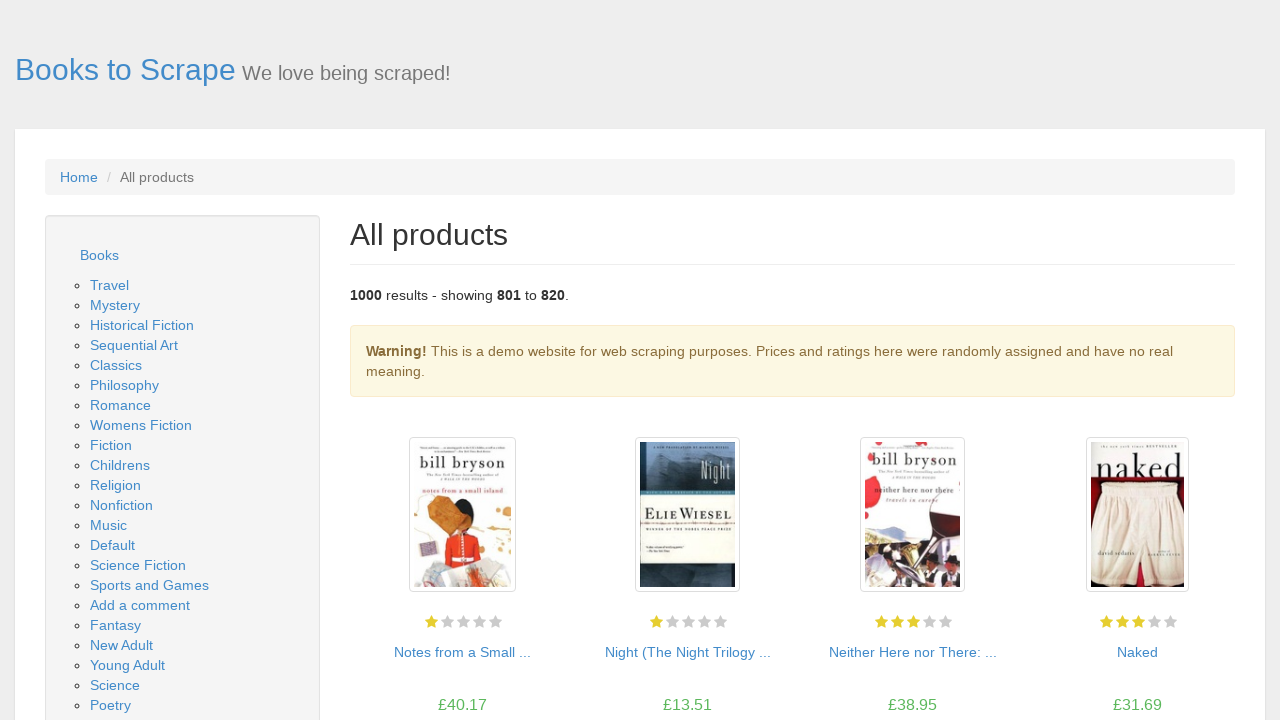

Clicked next button to navigate to page 42 at (1206, 654) on li.next a
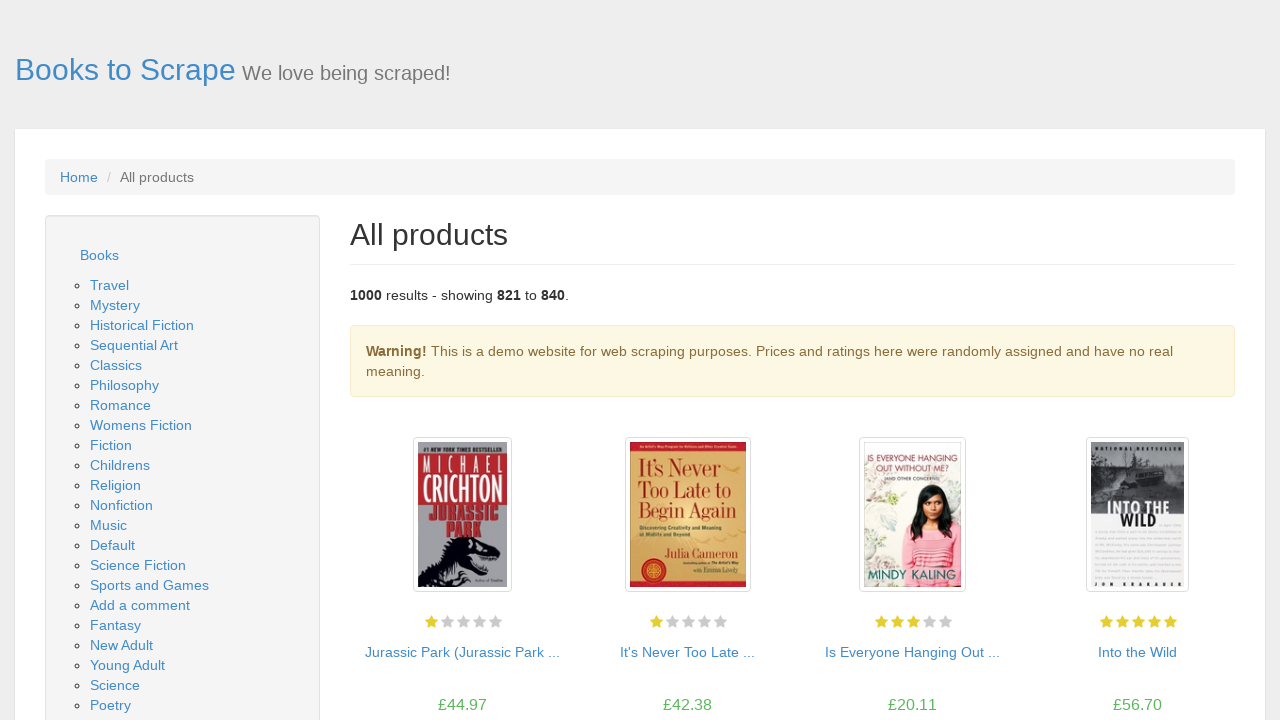

Waited for product listings to load on page 42
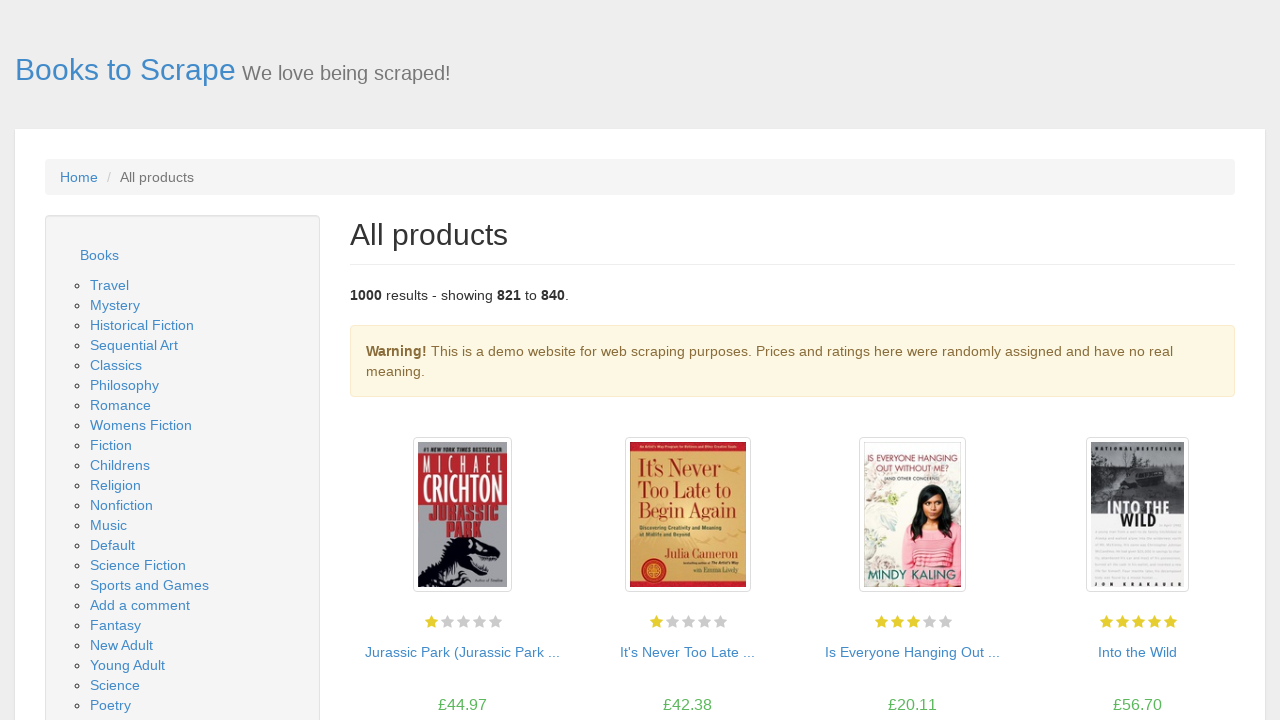

Waited for product listings to load on page 42
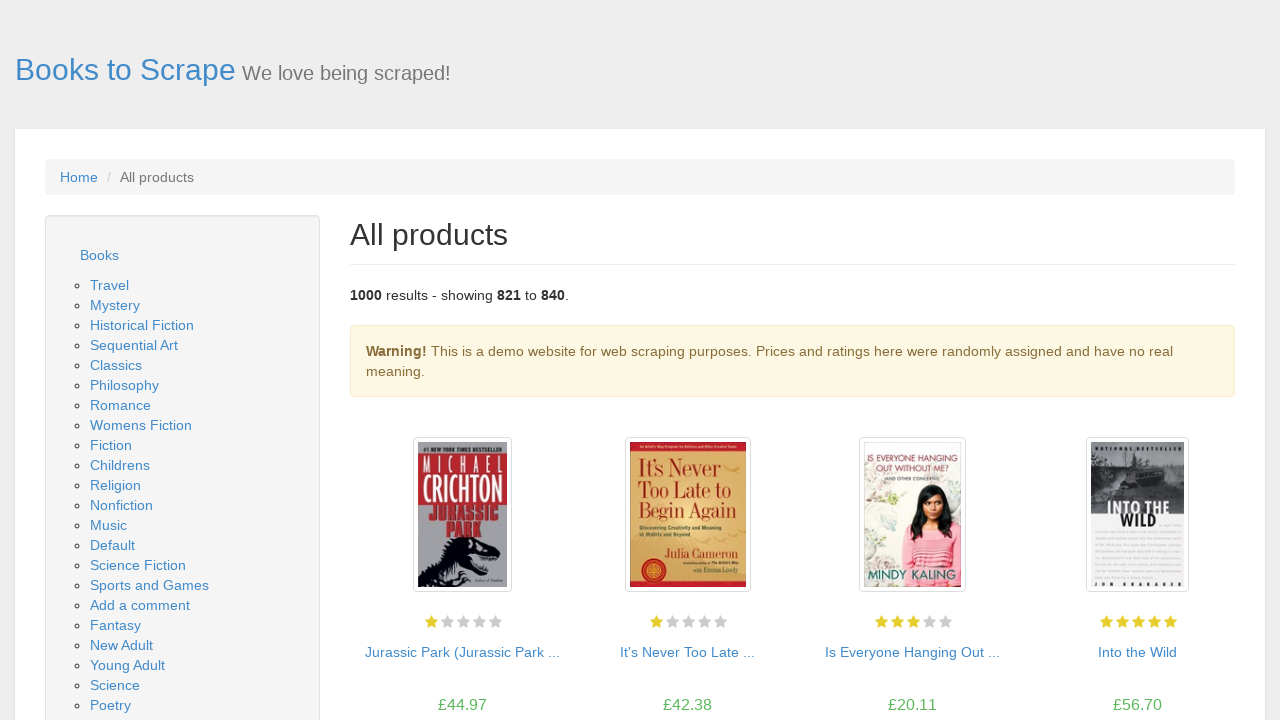

Clicked next button to navigate to page 43 at (1206, 654) on li.next a
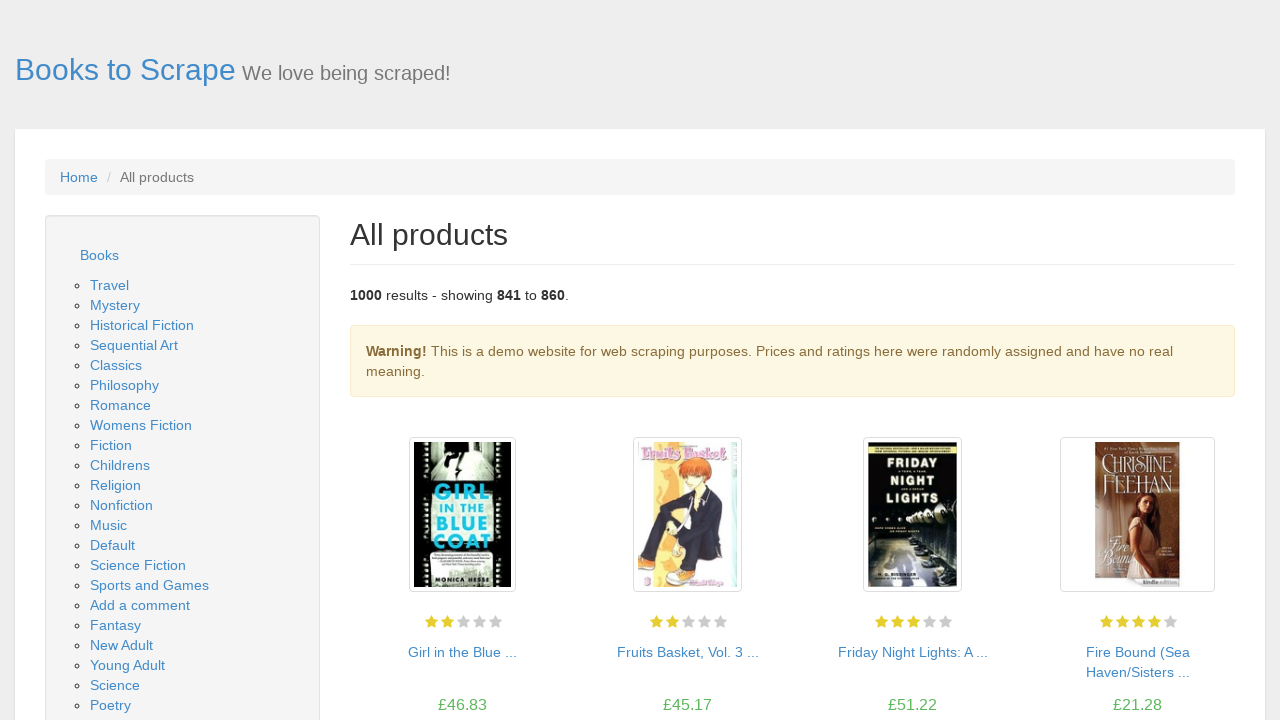

Waited for product listings to load on page 43
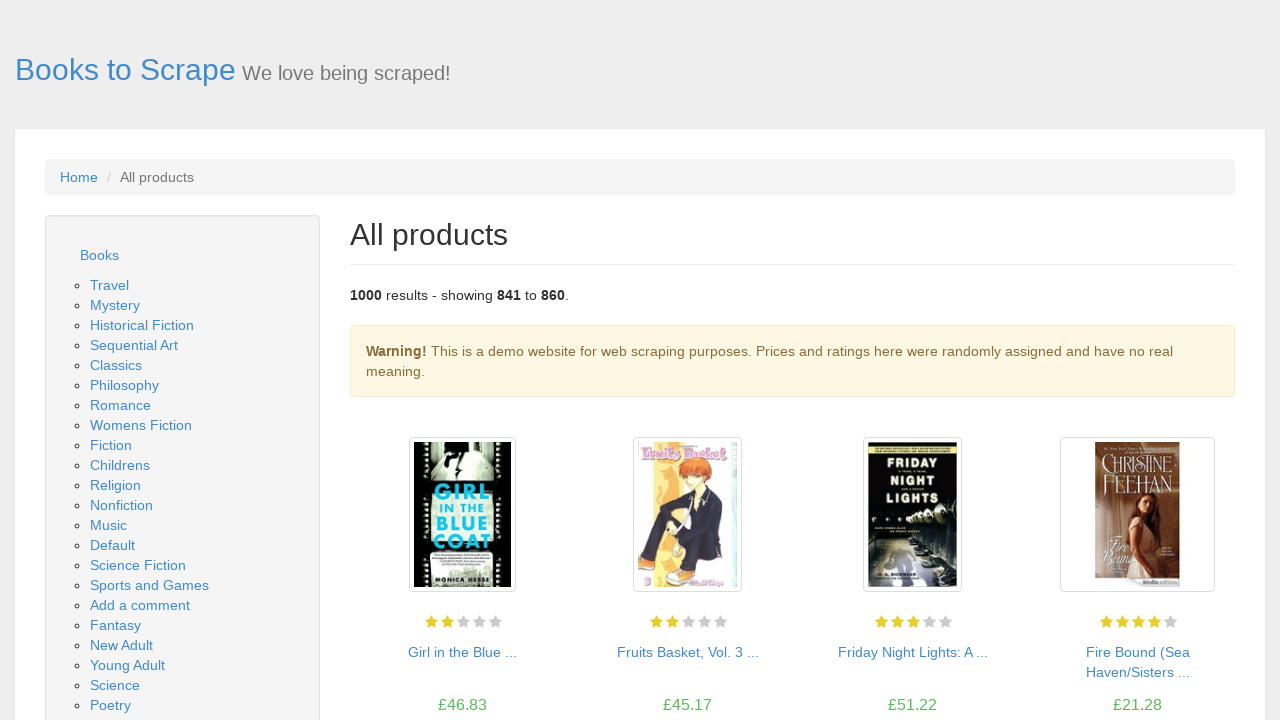

Waited for product listings to load on page 43
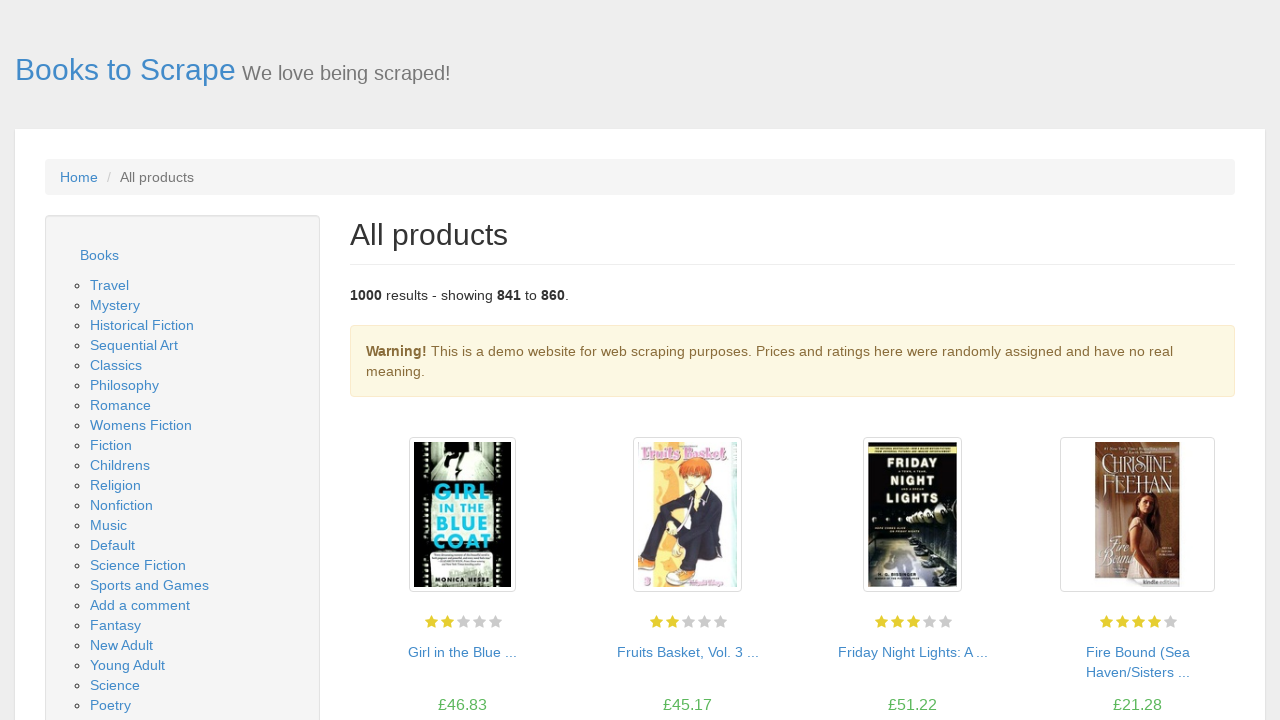

Clicked next button to navigate to page 44 at (1206, 654) on li.next a
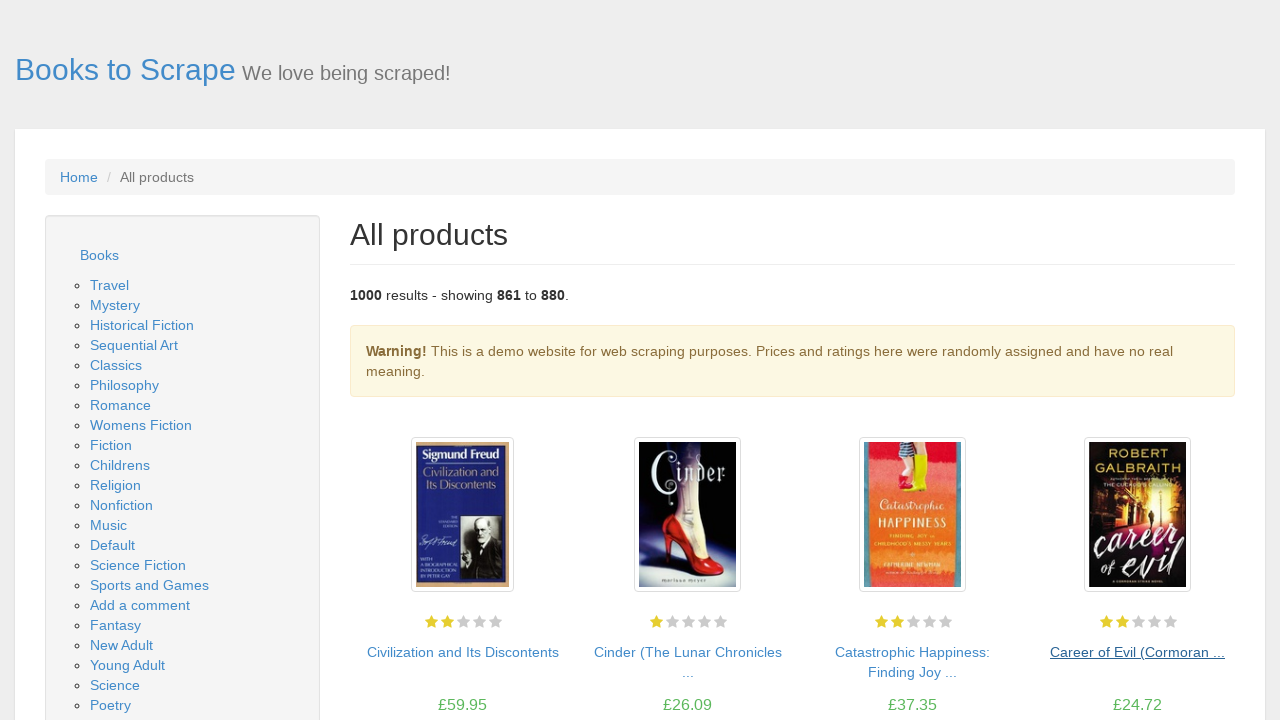

Waited for product listings to load on page 44
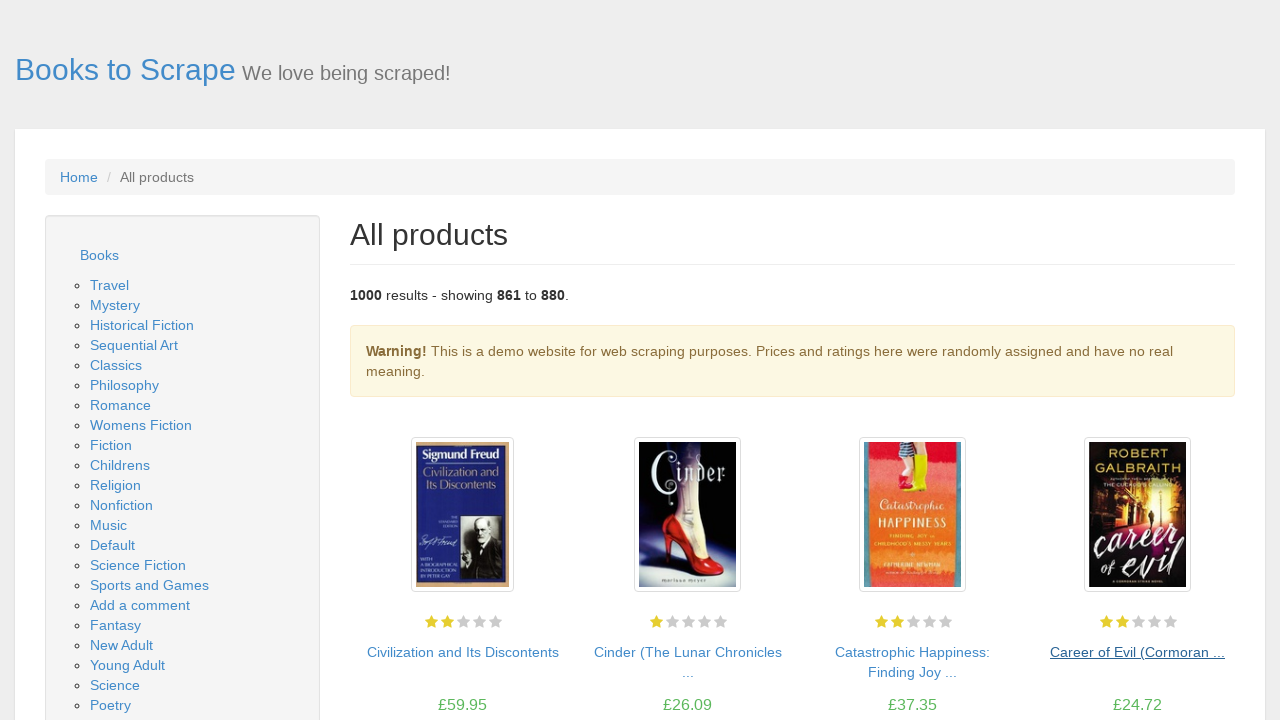

Waited for product listings to load on page 44
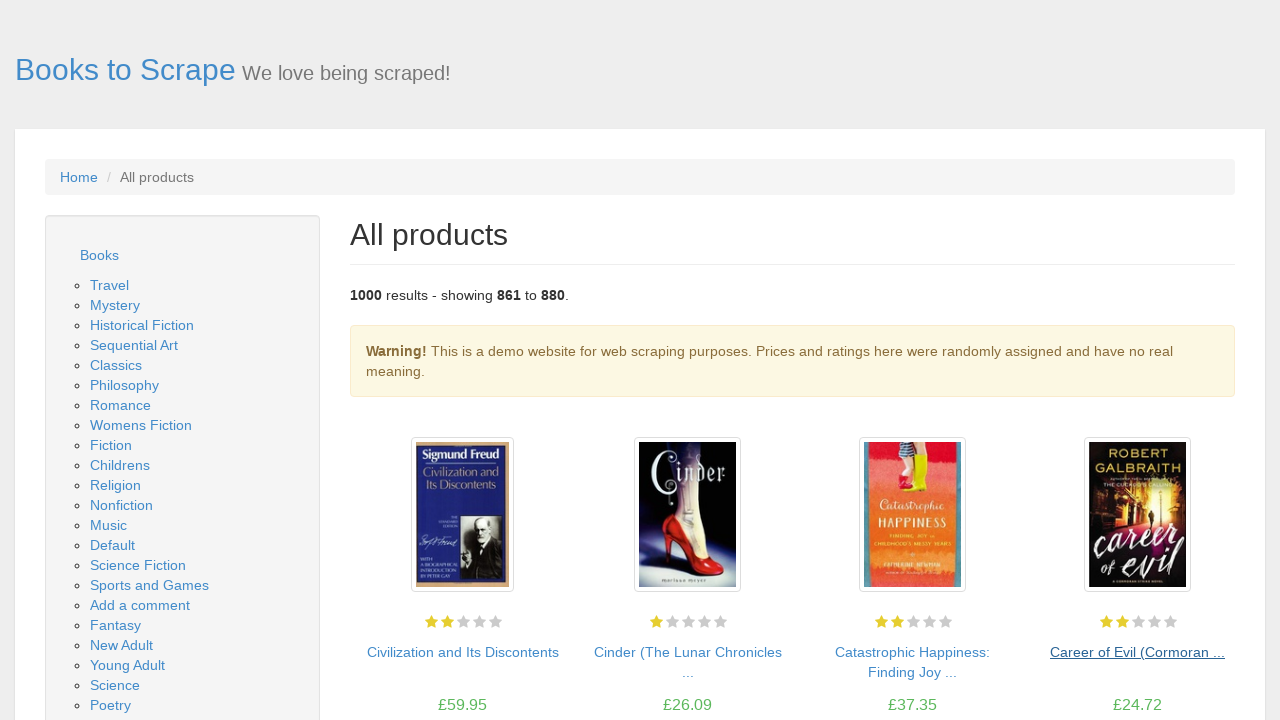

Clicked next button to navigate to page 45 at (1206, 654) on li.next a
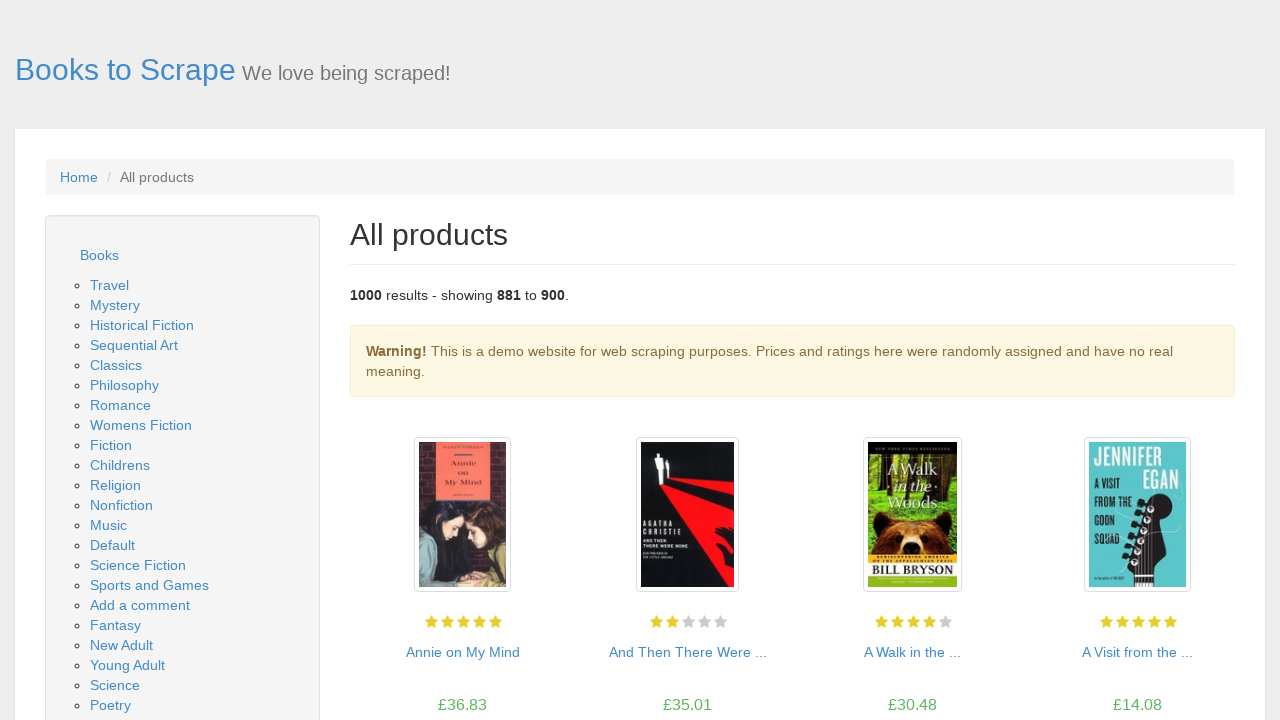

Waited for product listings to load on page 45
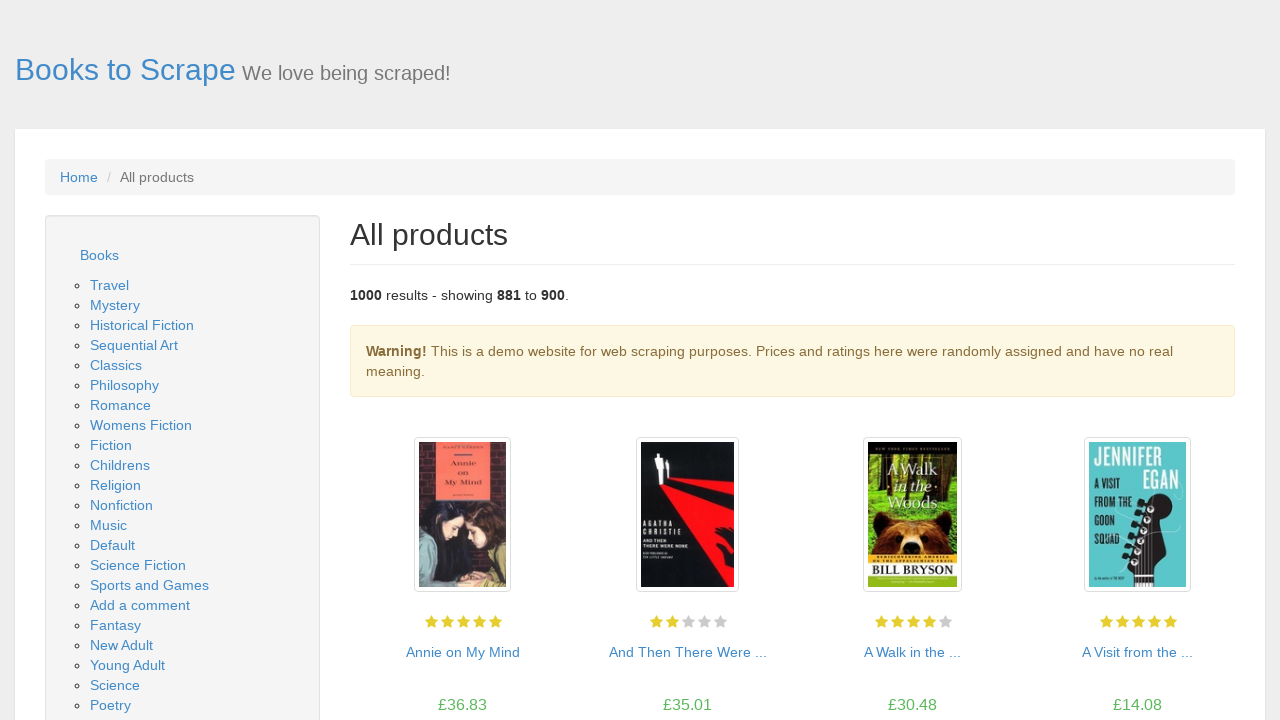

Waited for product listings to load on page 45
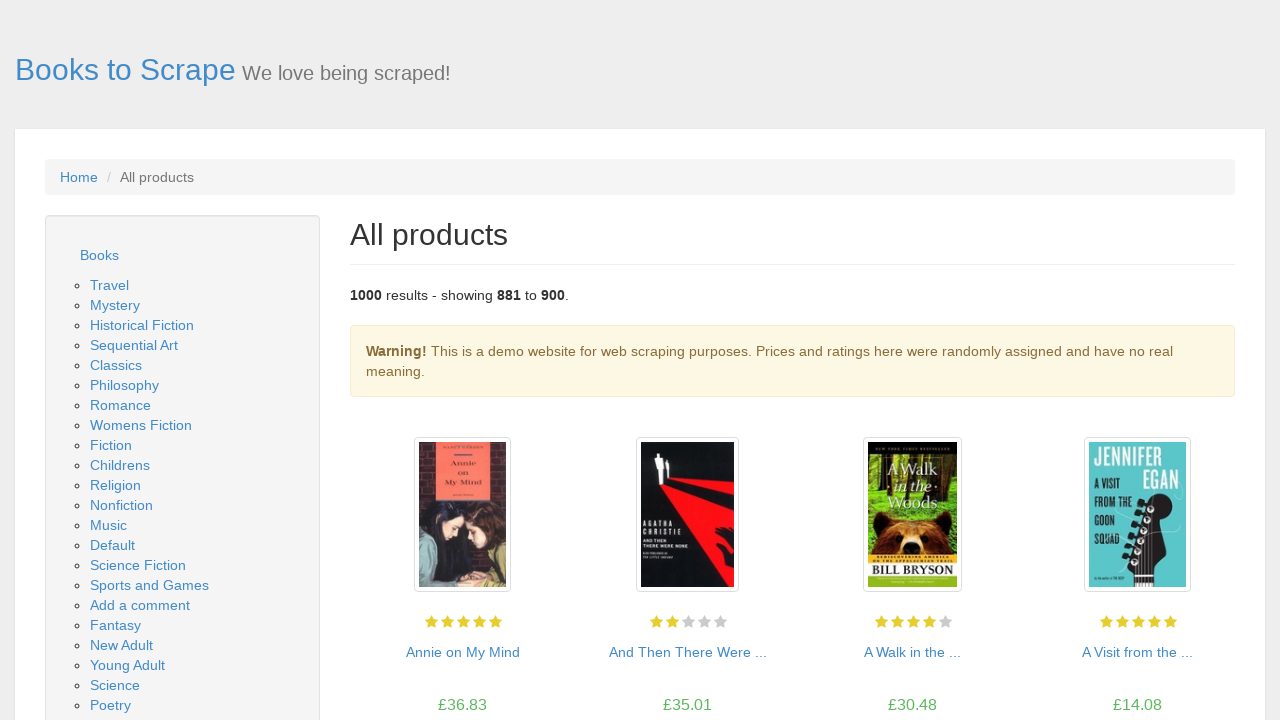

Clicked next button to navigate to page 46 at (1206, 654) on li.next a
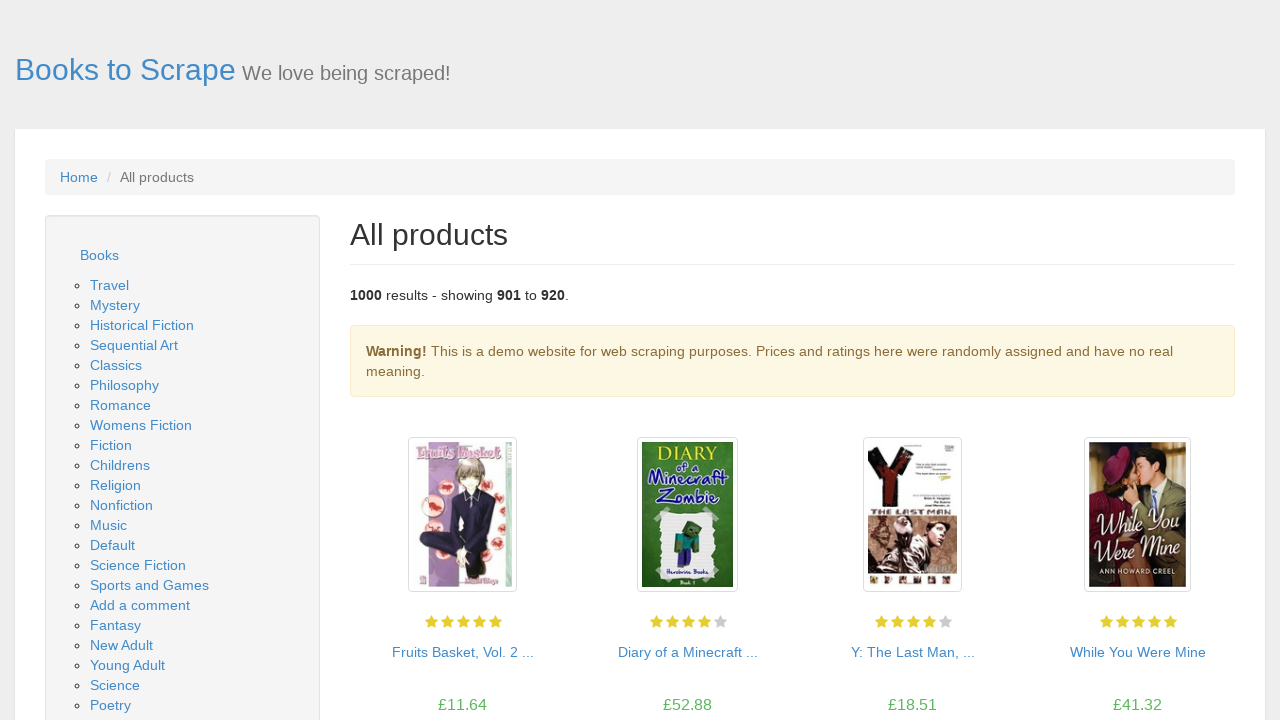

Waited for product listings to load on page 46
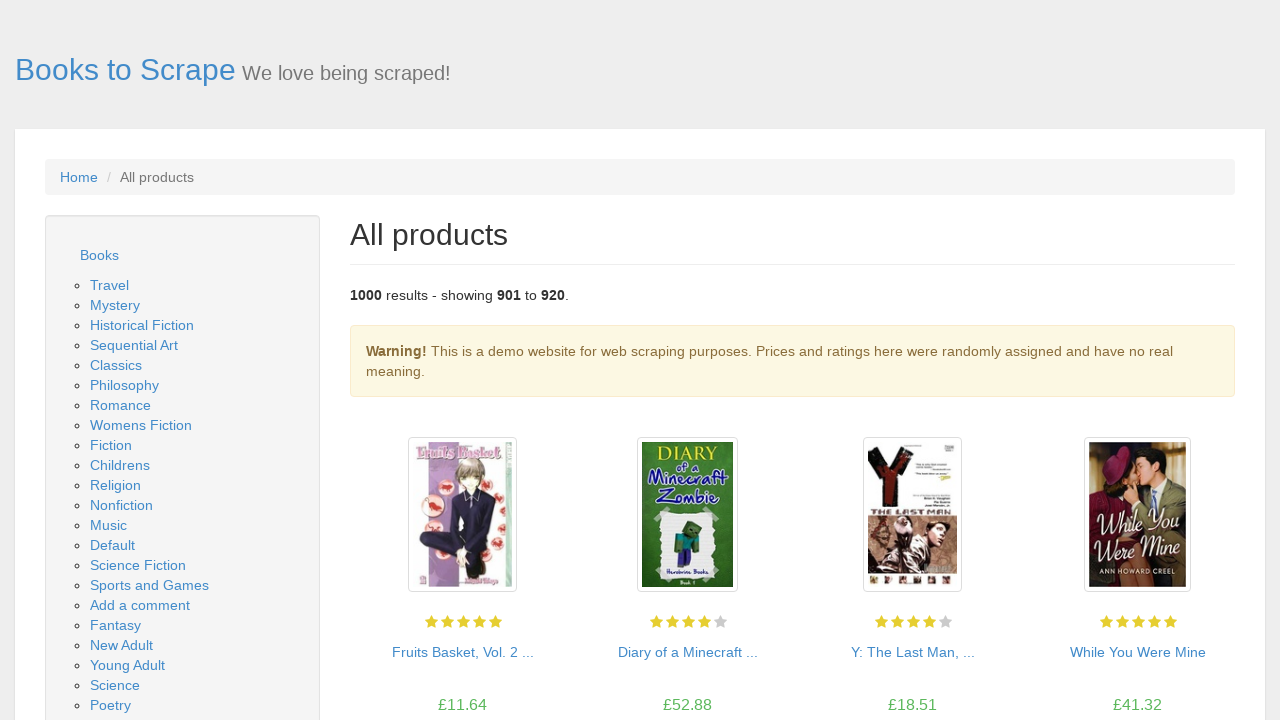

Waited for product listings to load on page 46
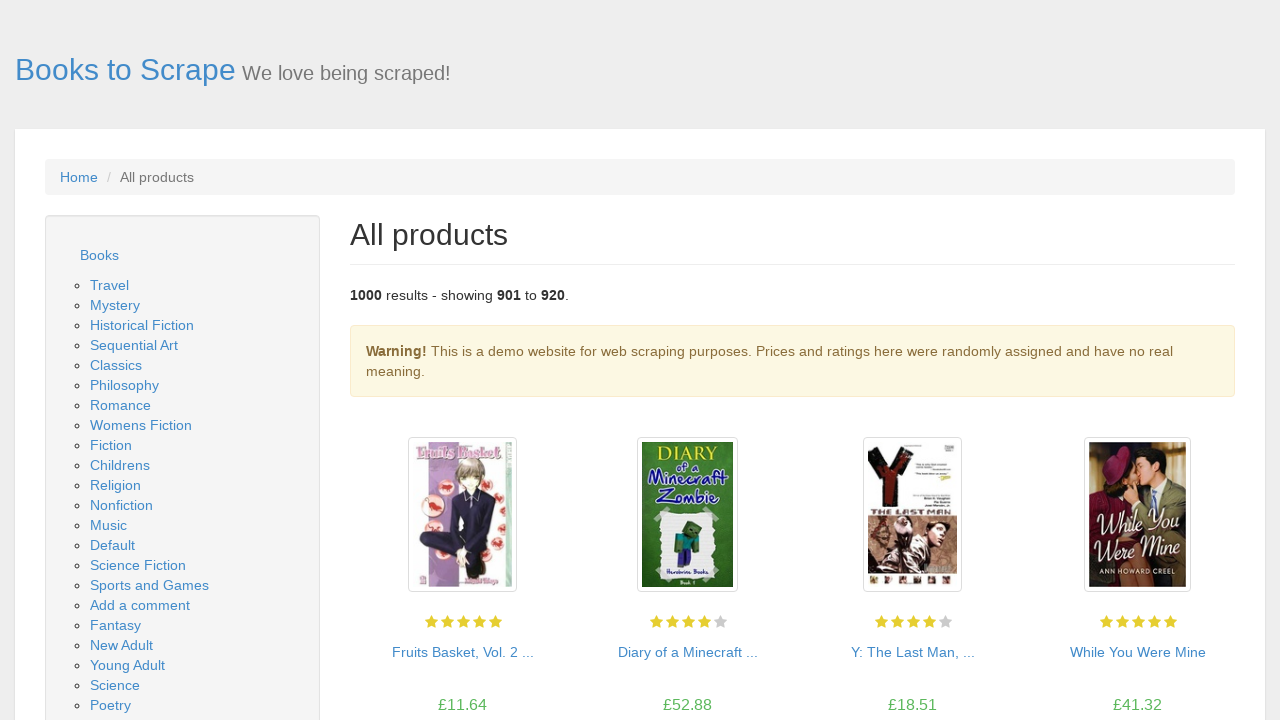

Clicked next button to navigate to page 47 at (1206, 654) on li.next a
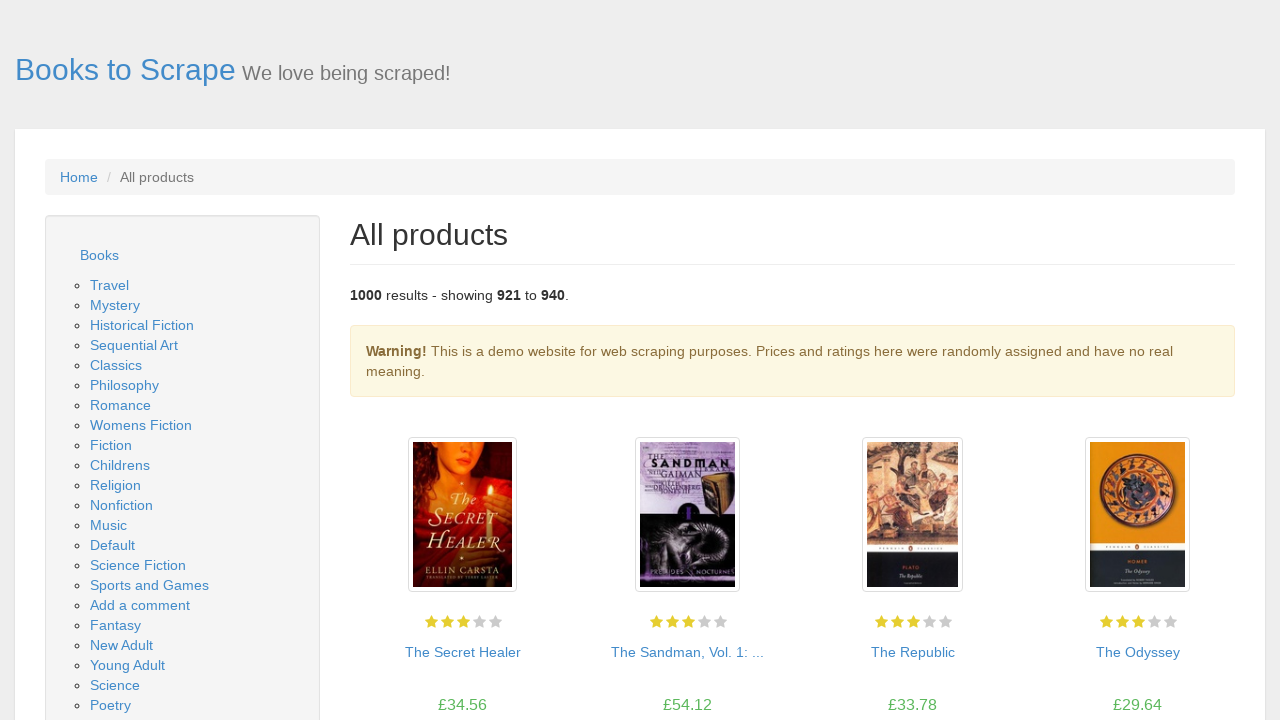

Waited for product listings to load on page 47
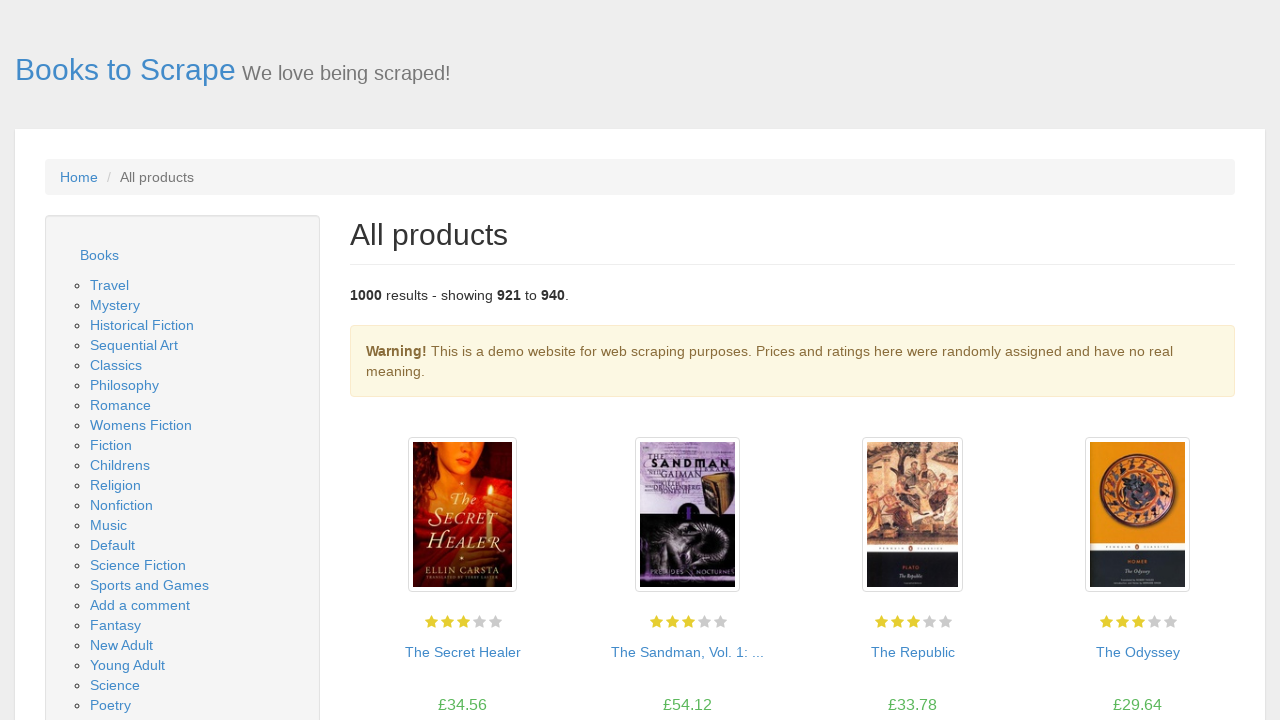

Waited for product listings to load on page 47
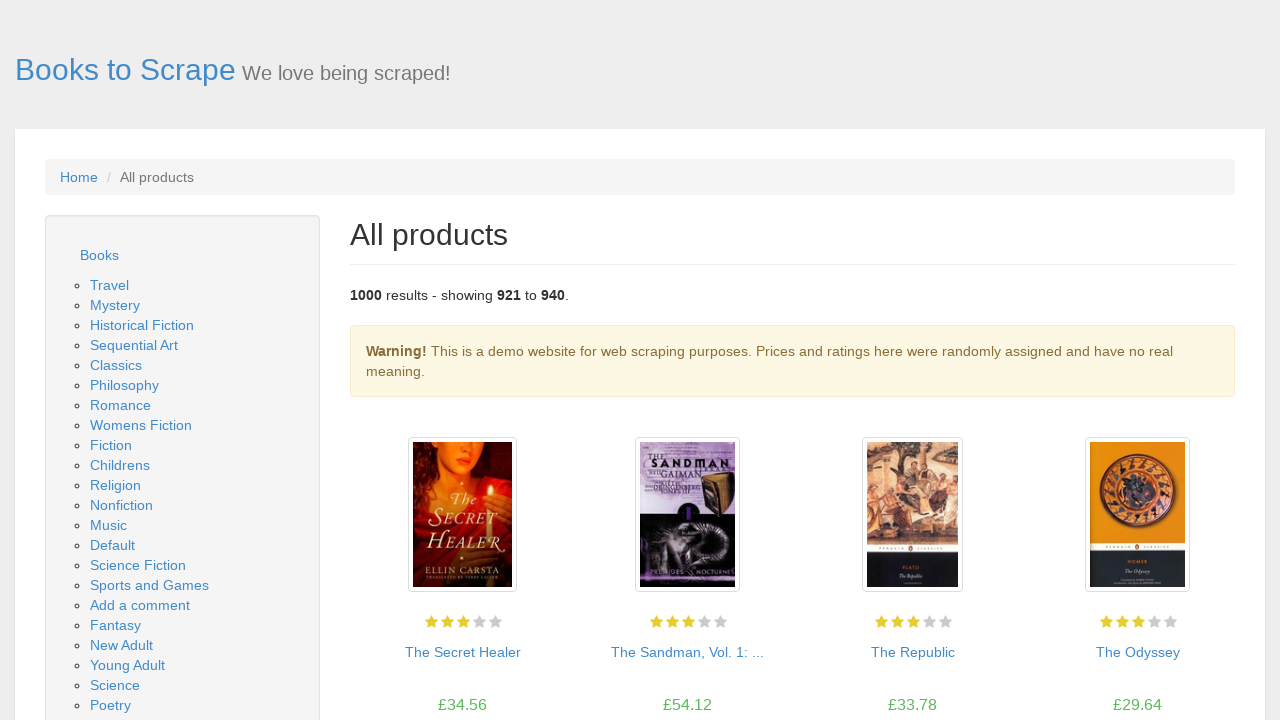

Clicked next button to navigate to page 48 at (1206, 654) on li.next a
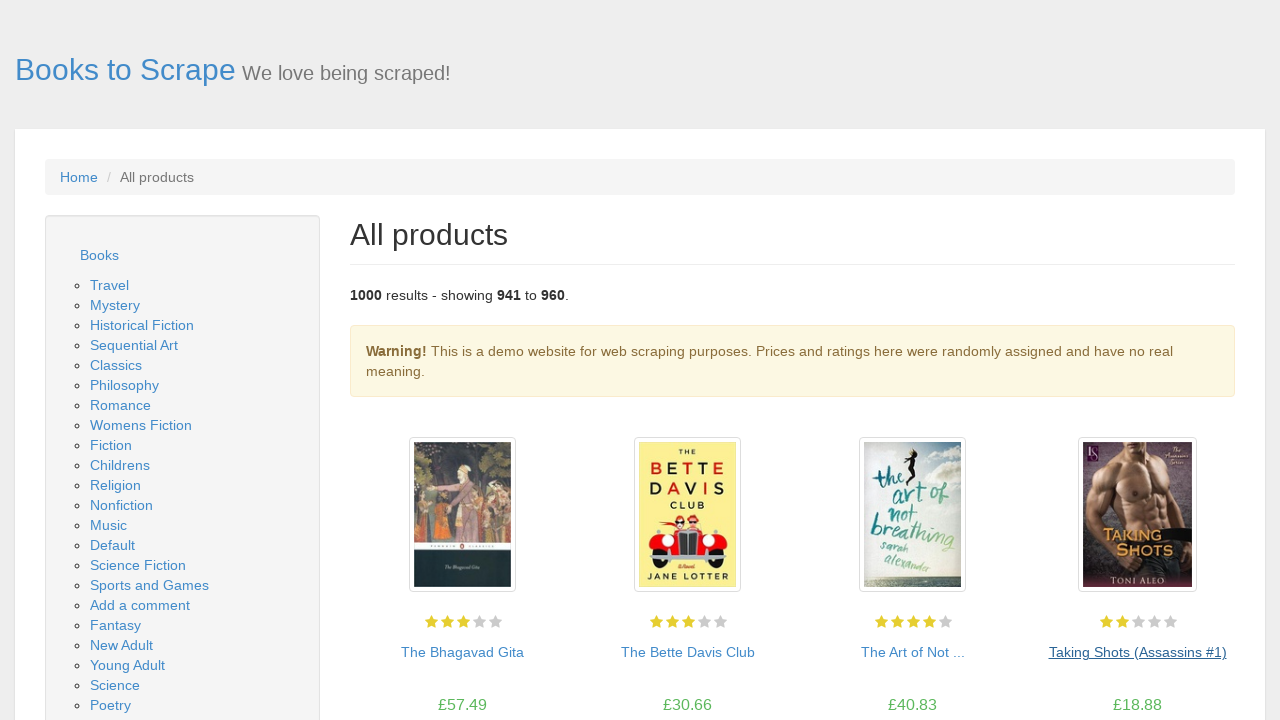

Waited for product listings to load on page 48
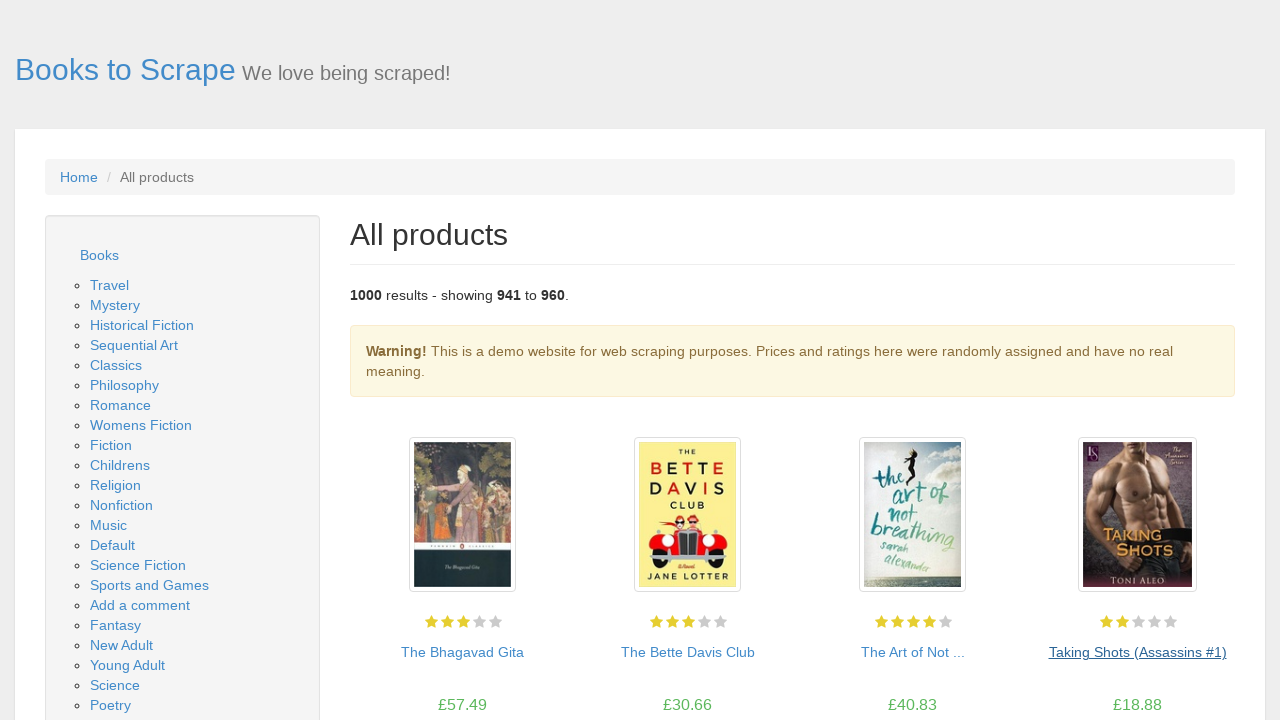

Waited for product listings to load on page 48
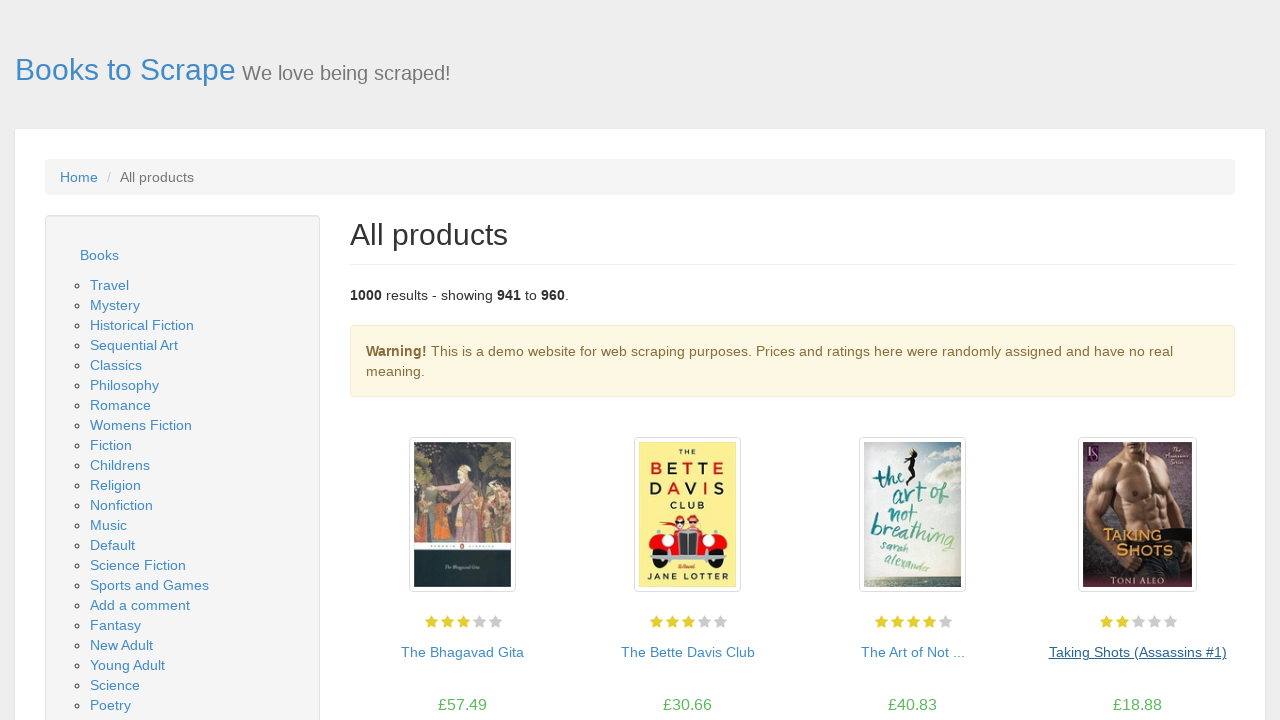

Clicked next button to navigate to page 49 at (1206, 654) on li.next a
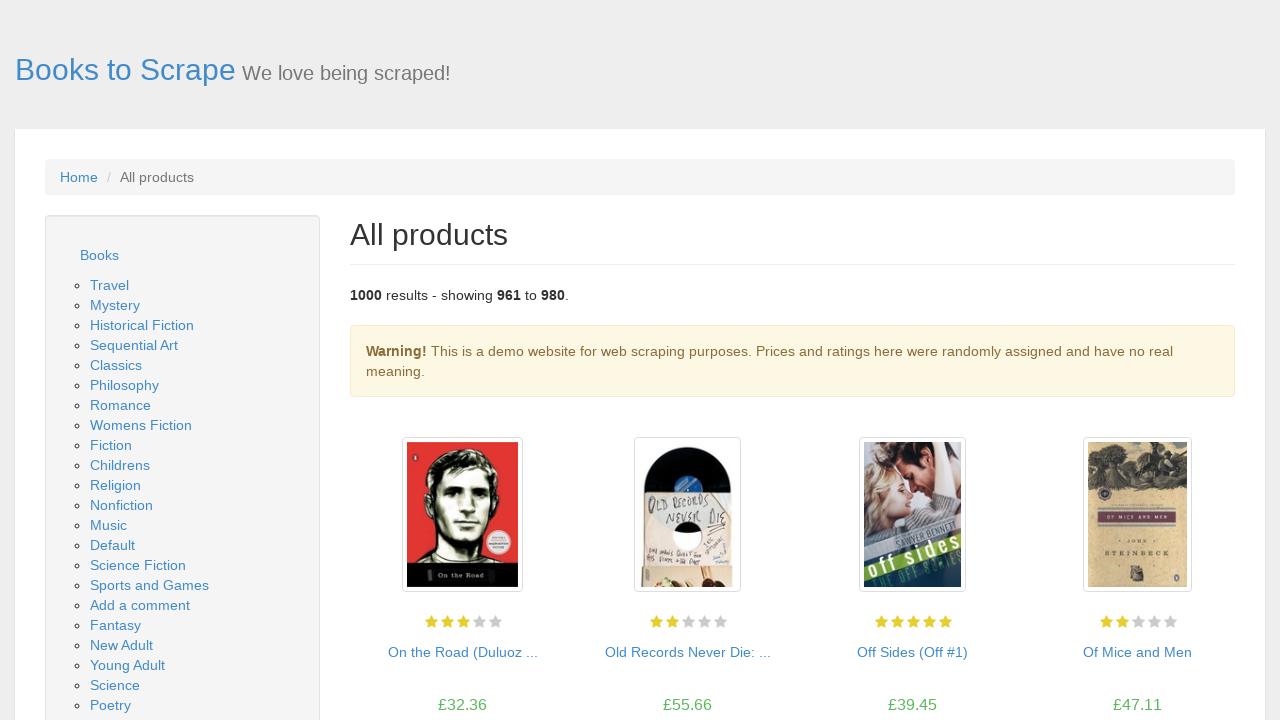

Waited for product listings to load on page 49
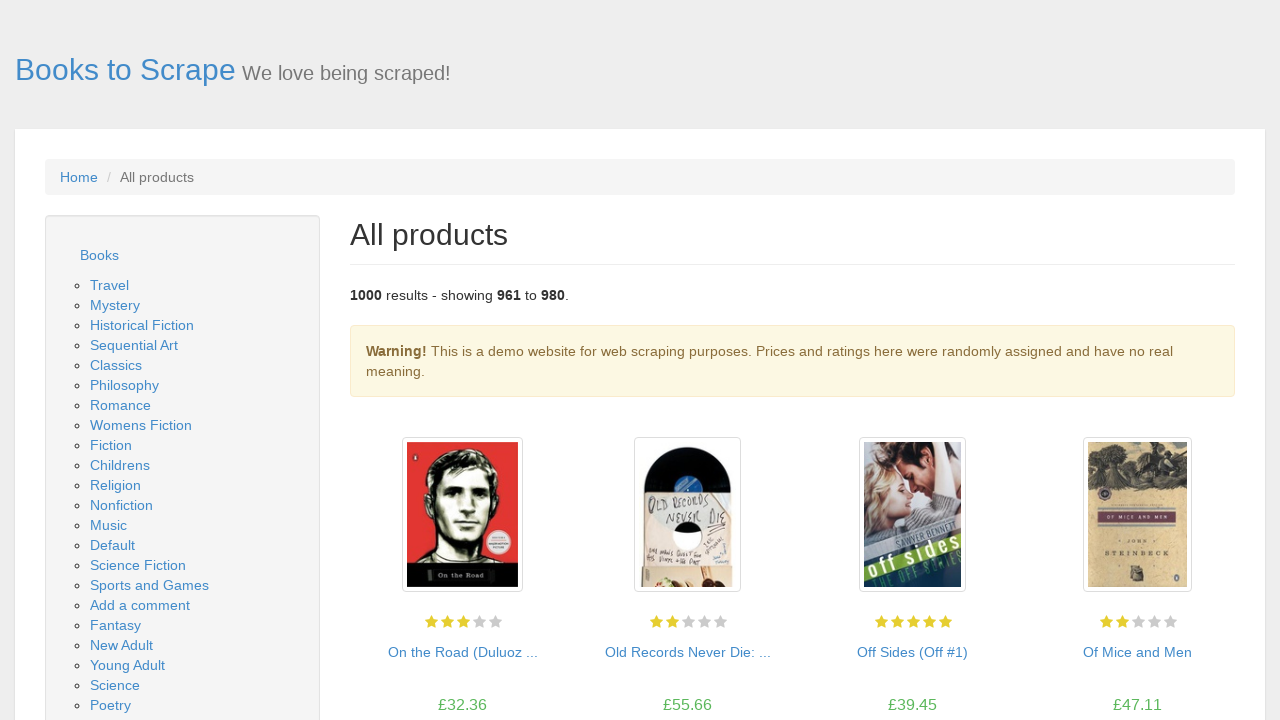

Waited for product listings to load on page 49
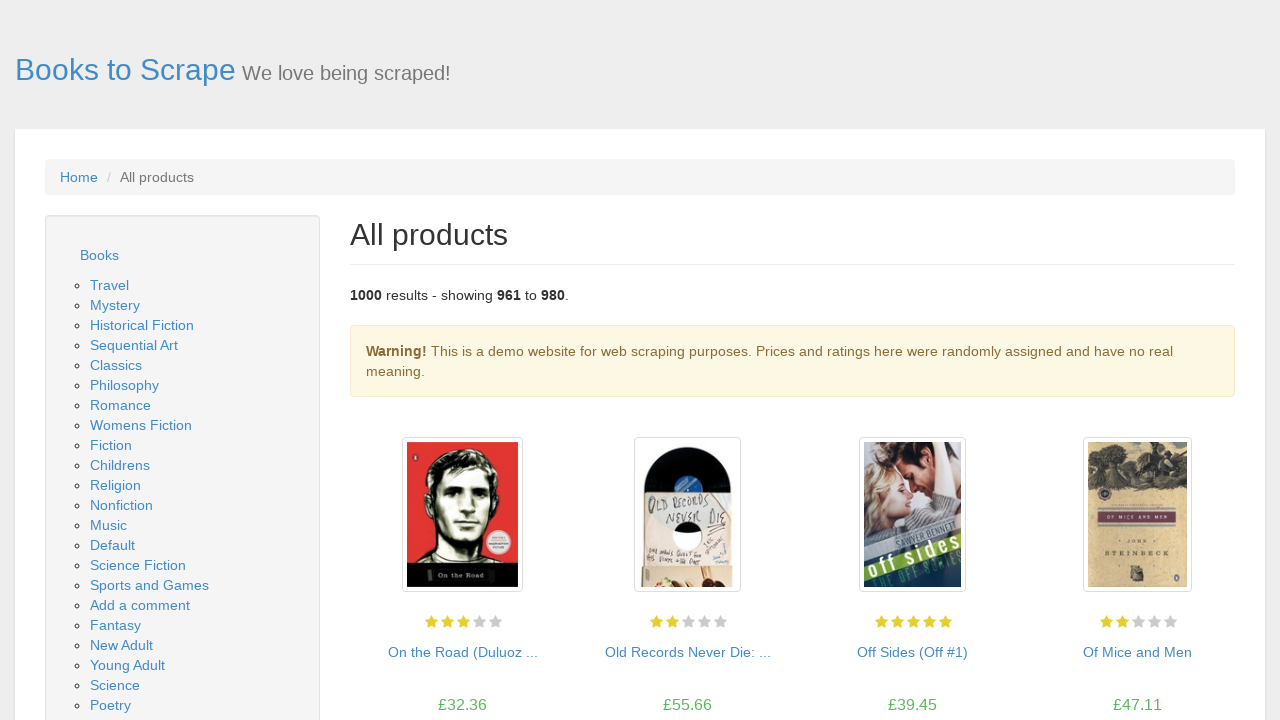

Clicked next button to navigate to page 50 at (1206, 654) on li.next a
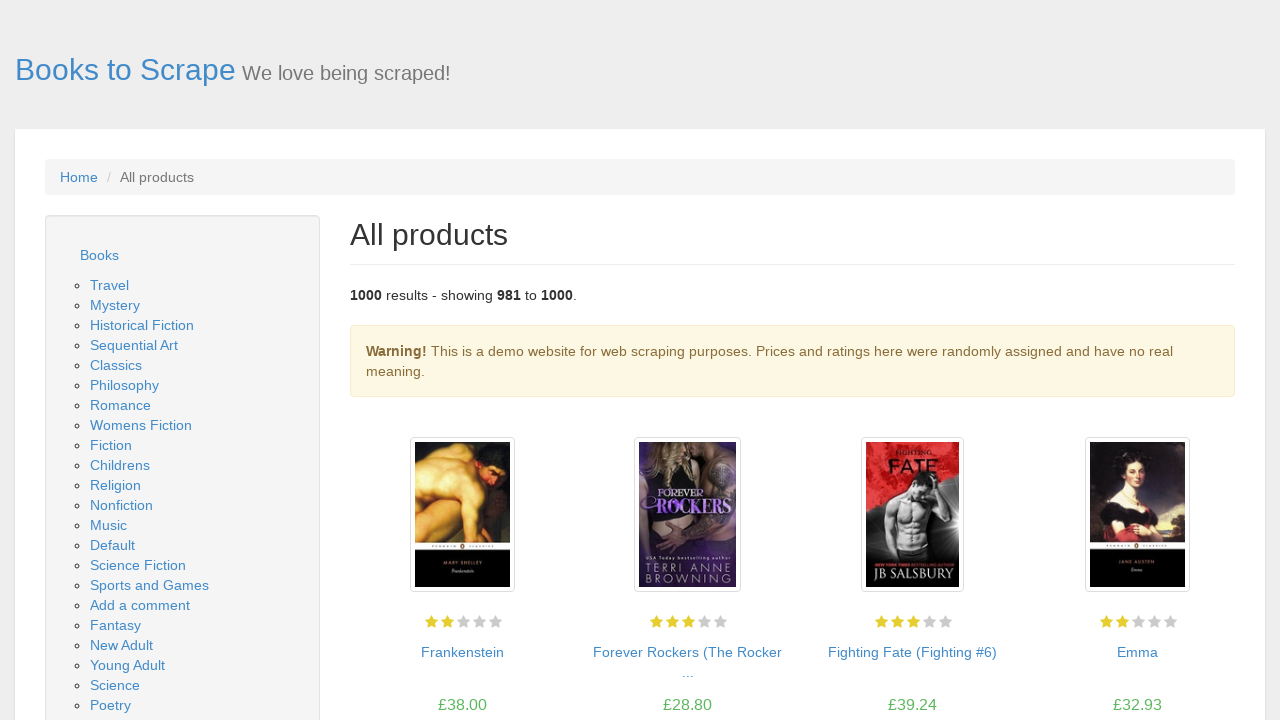

Waited for product listings to load on page 50
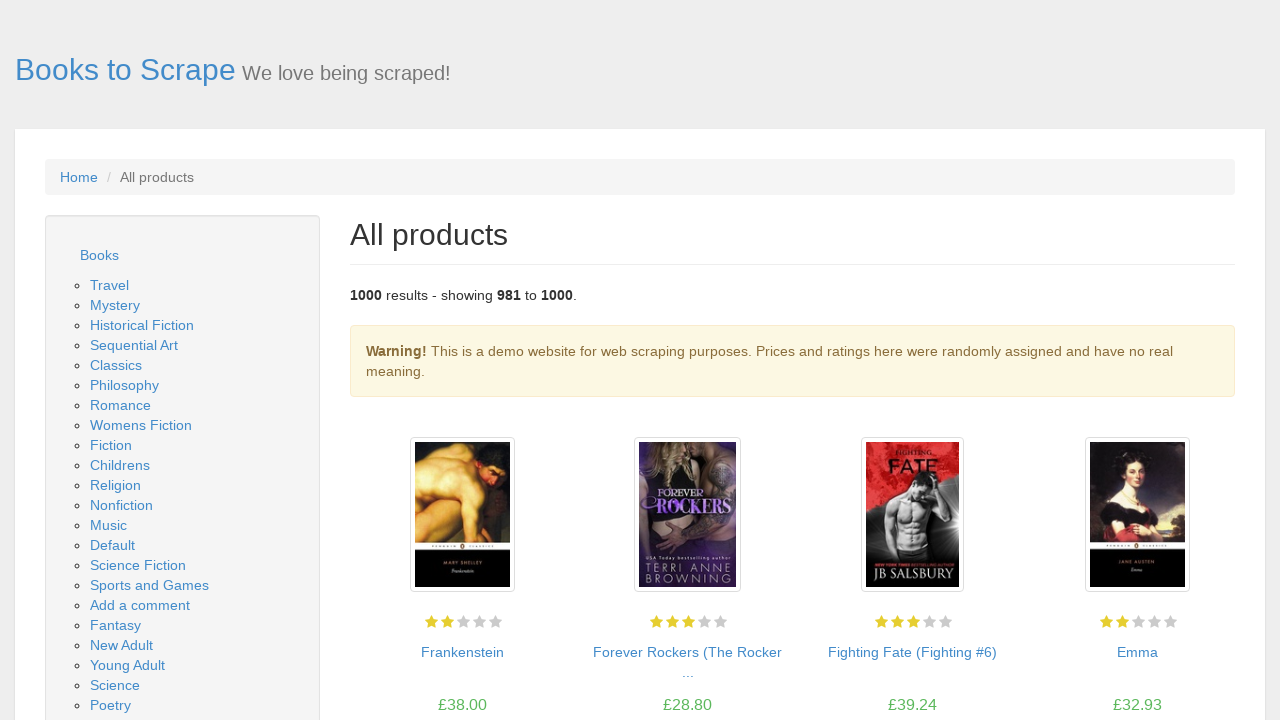

Verified final page with product listings loaded
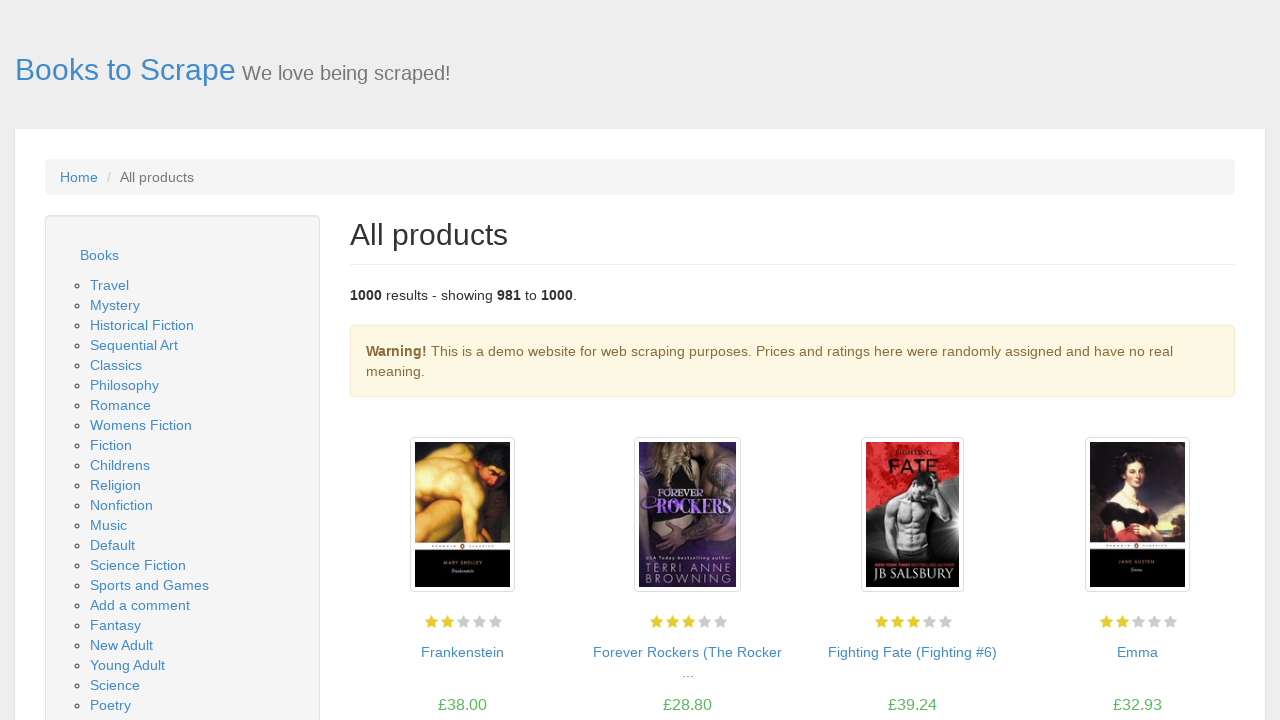

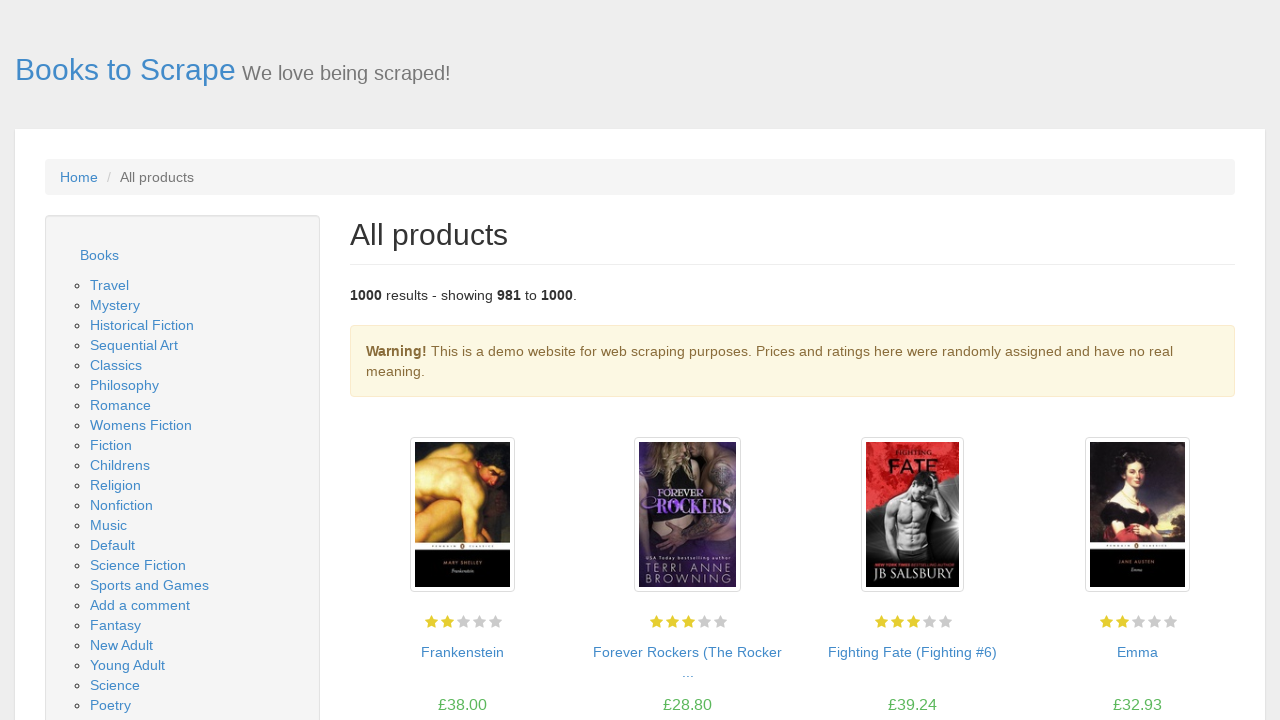